Navigates to a table page and iterates through all table cells to verify data is accessible

Starting URL: https://leafground.com/table.xhtml

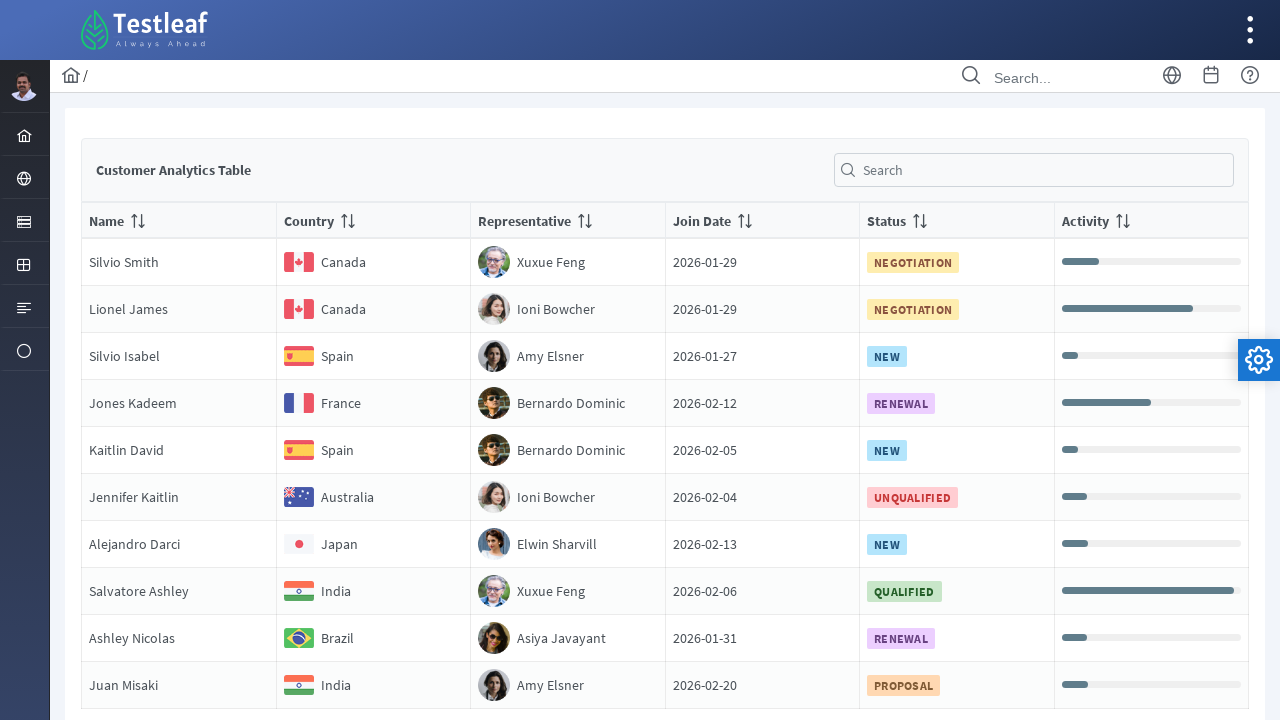

Navigated to table page at https://leafground.com/table.xhtml
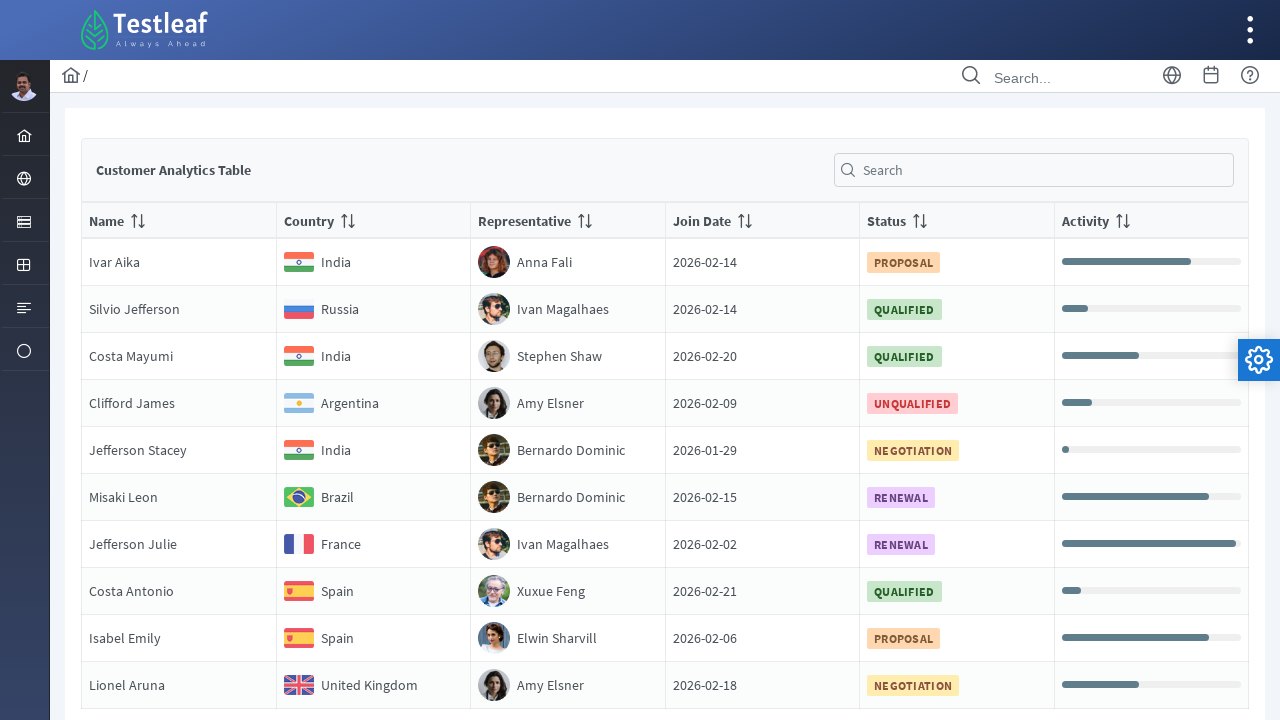

Table with role='grid' loaded on the page
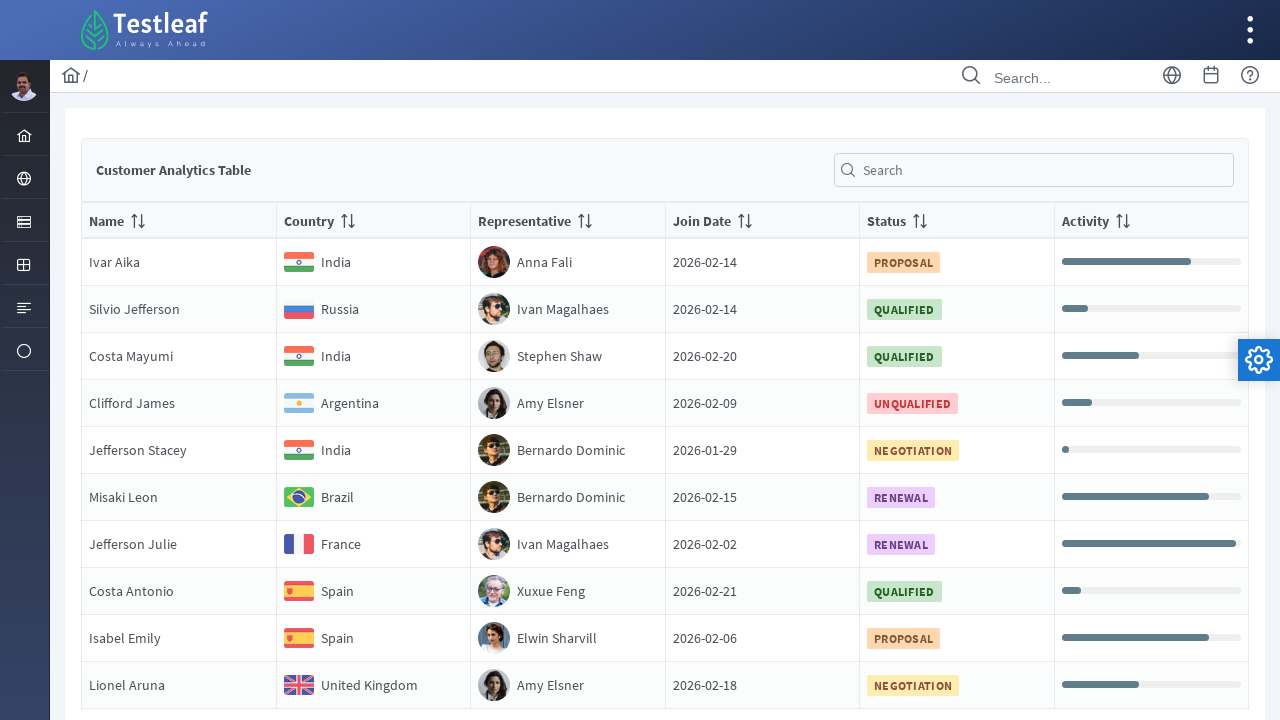

Located the second table element with role='grid'
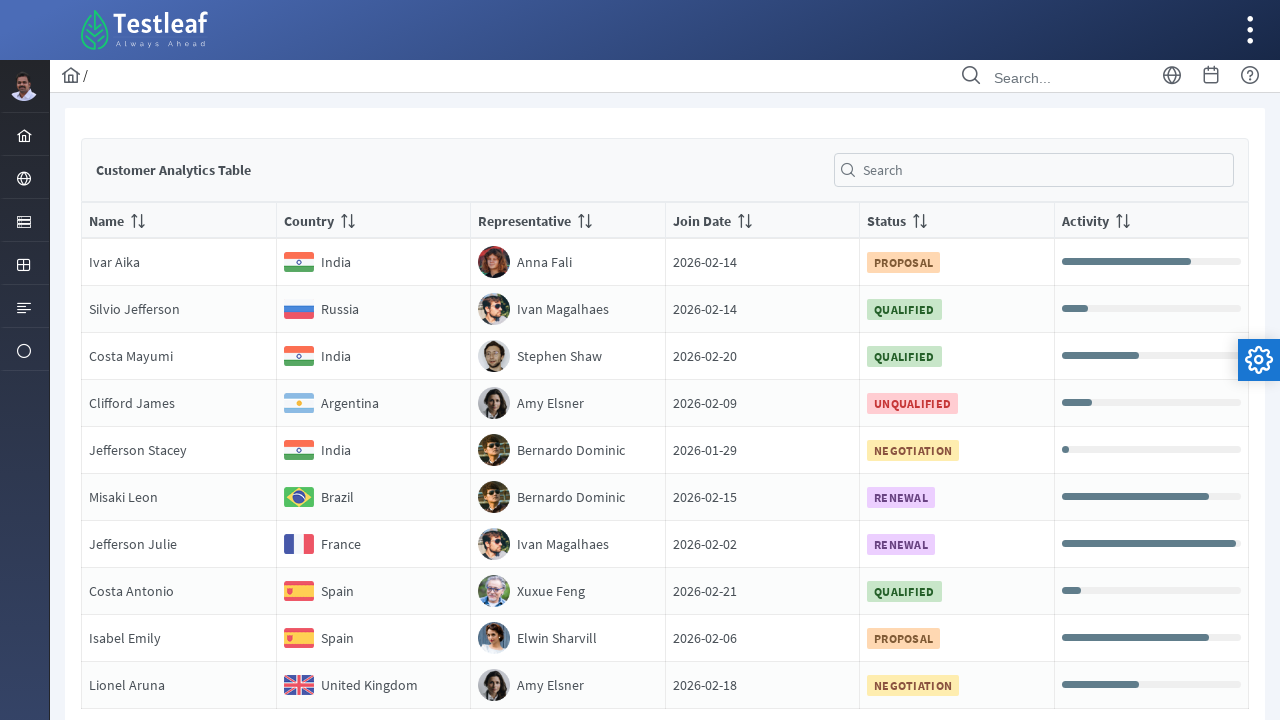

Retrieved all 11 rows from the table
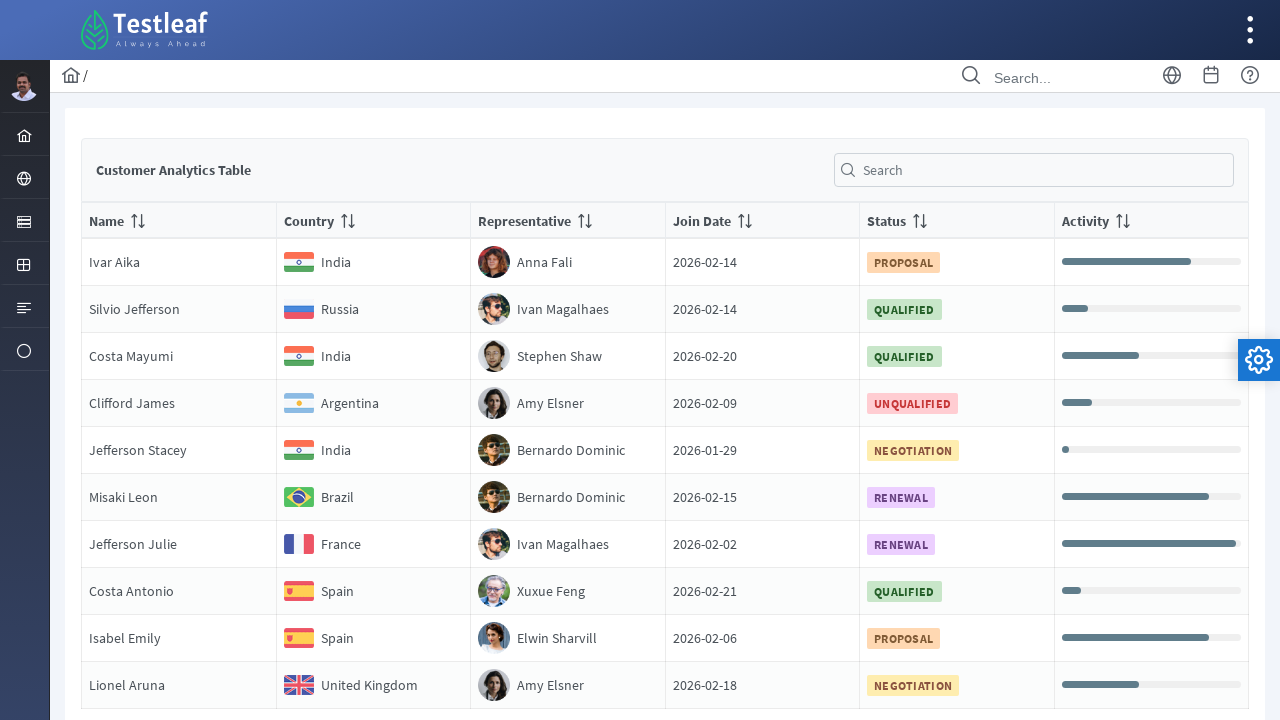

Retrieved 0 columns from row 1
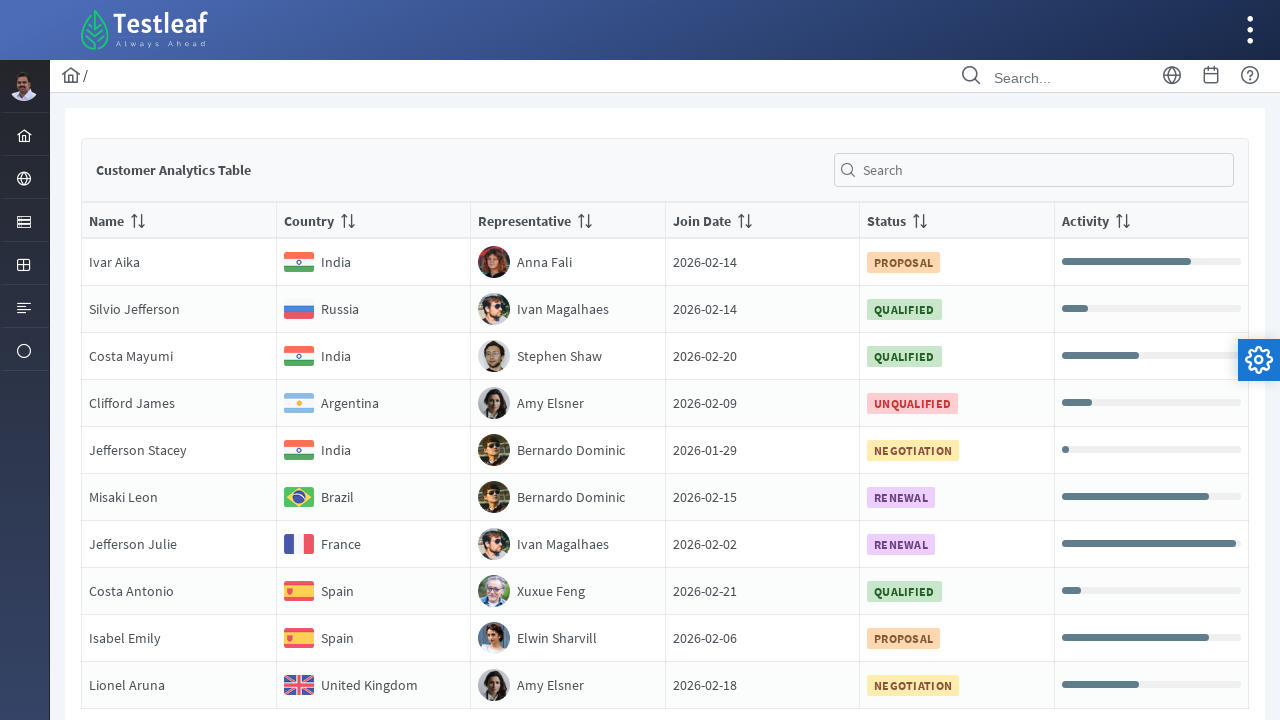

Retrieved 6 columns from row 2
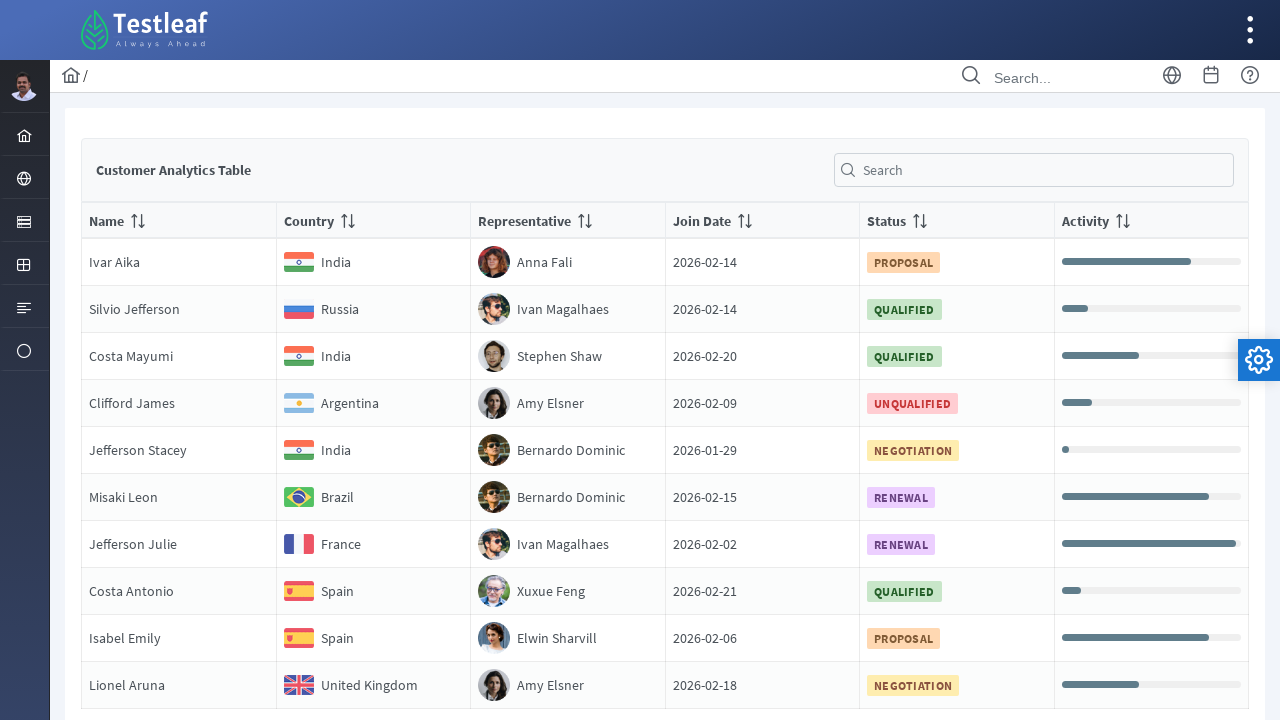

Verified text content accessibility for row 2, column 1
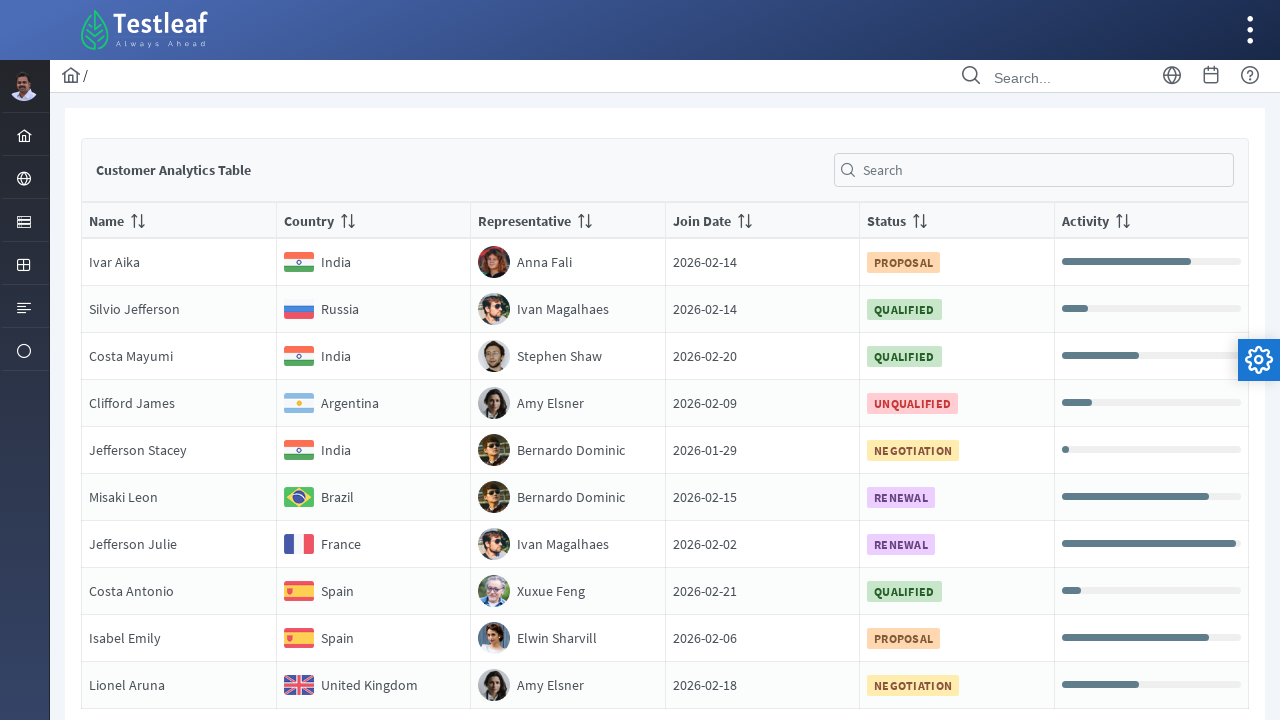

Verified text content accessibility for row 2, column 2
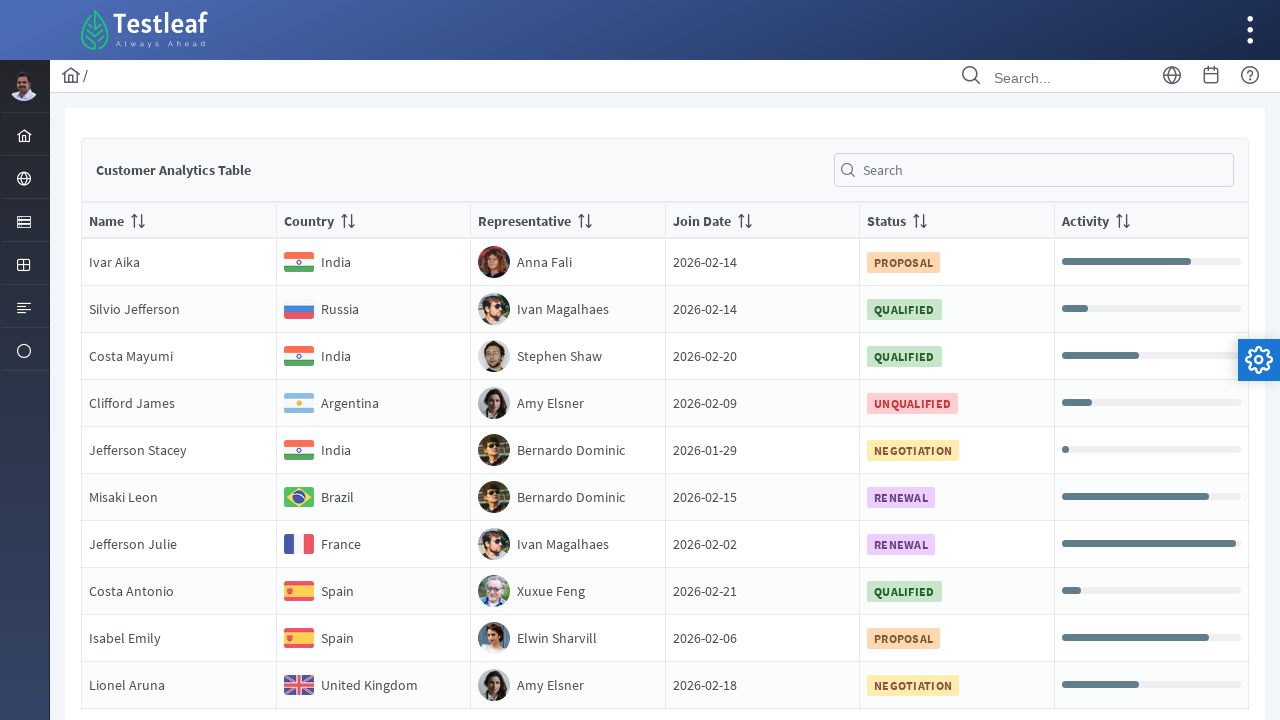

Verified text content accessibility for row 2, column 3
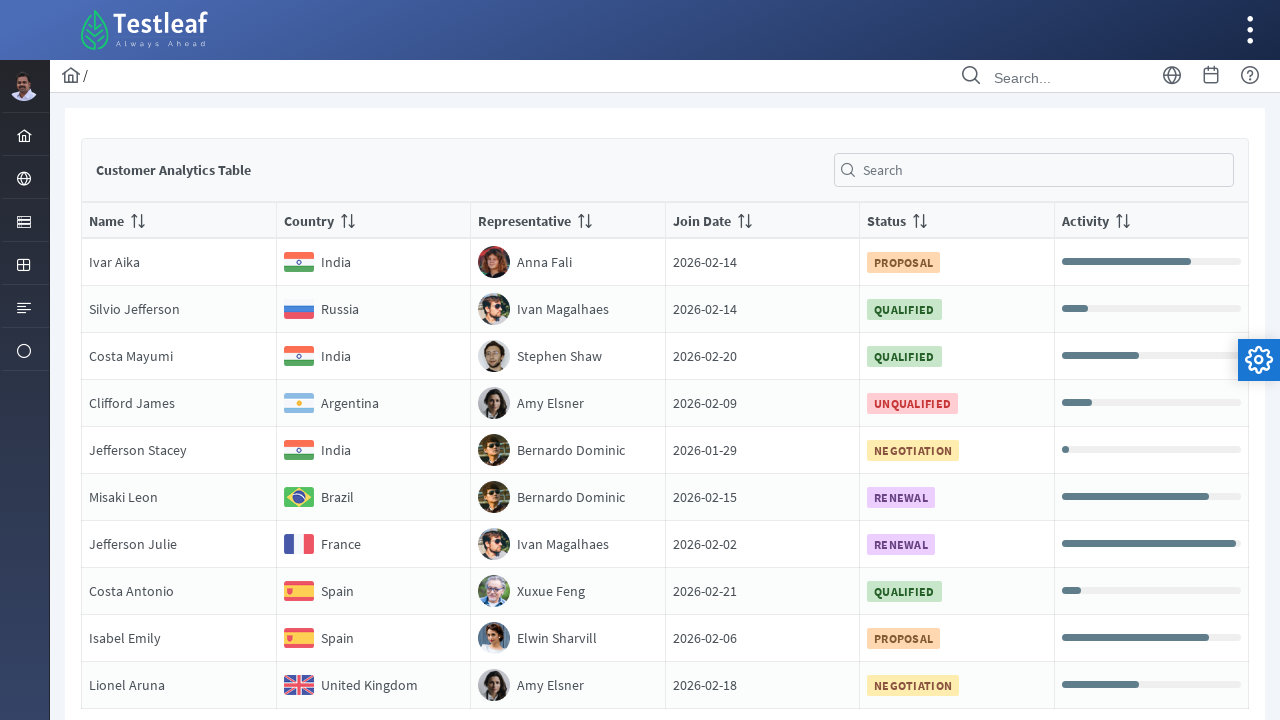

Verified text content accessibility for row 2, column 4
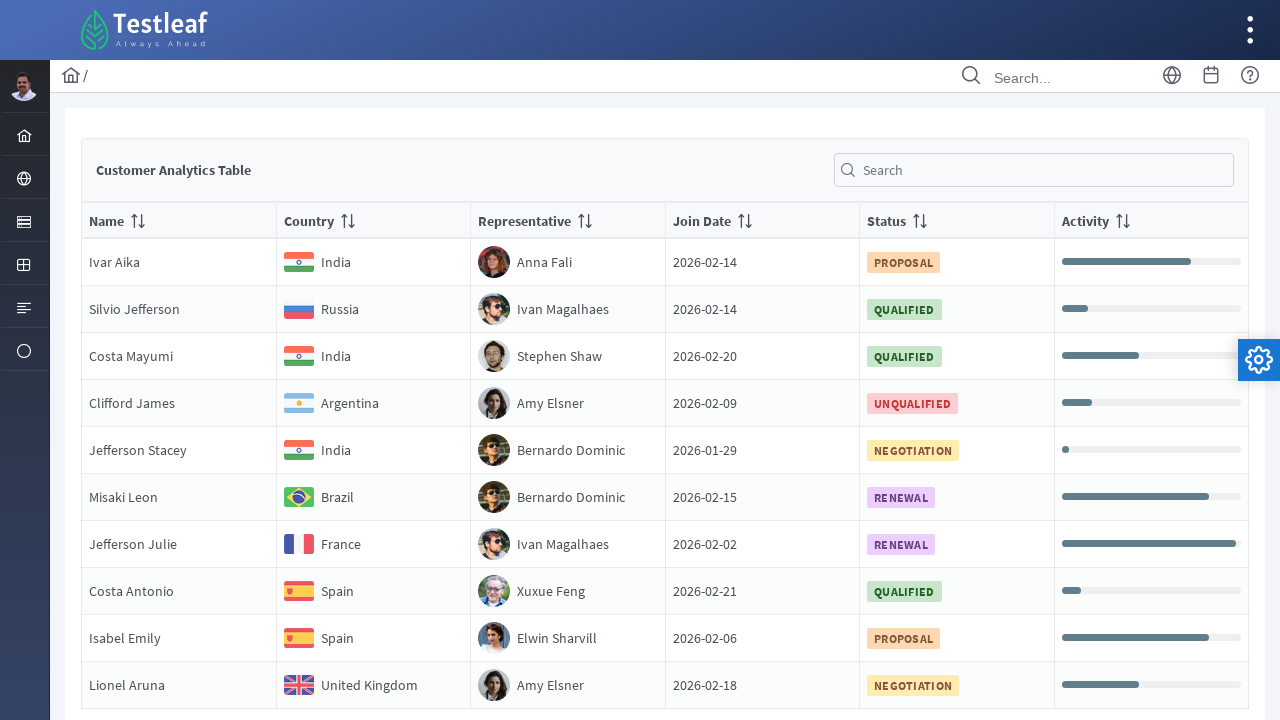

Verified text content accessibility for row 2, column 5
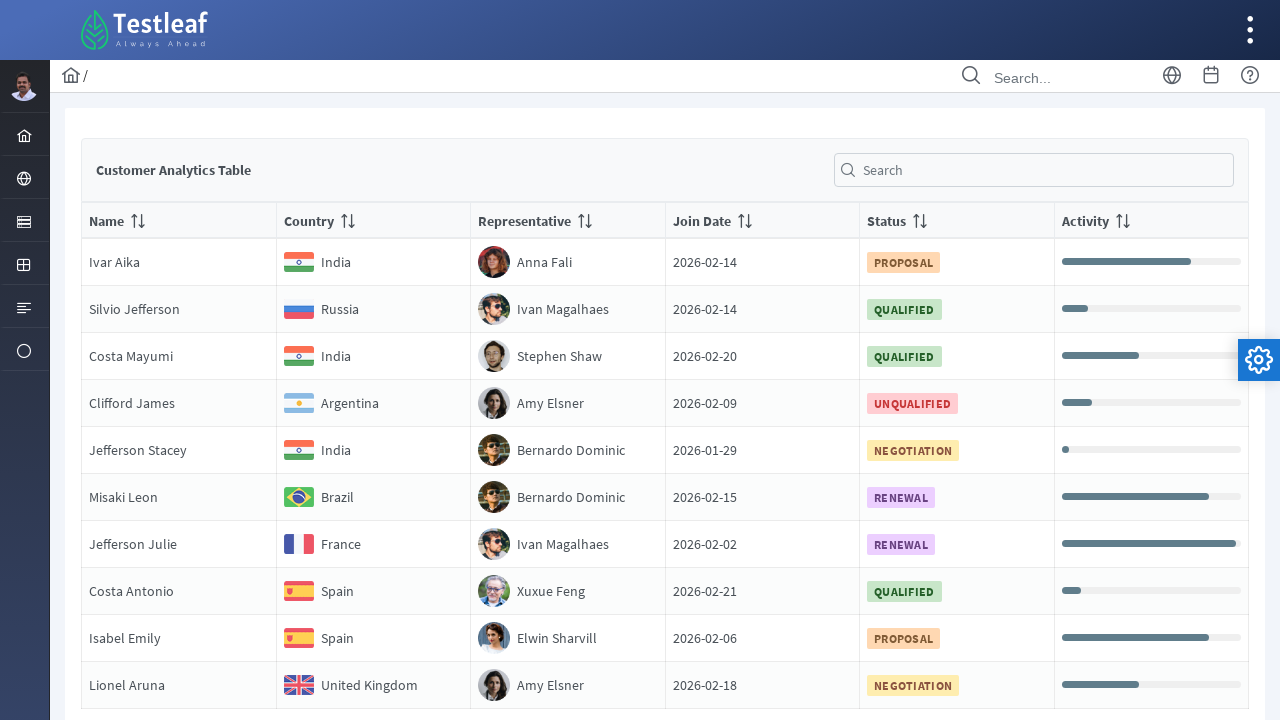

Verified text content accessibility for row 2, column 6
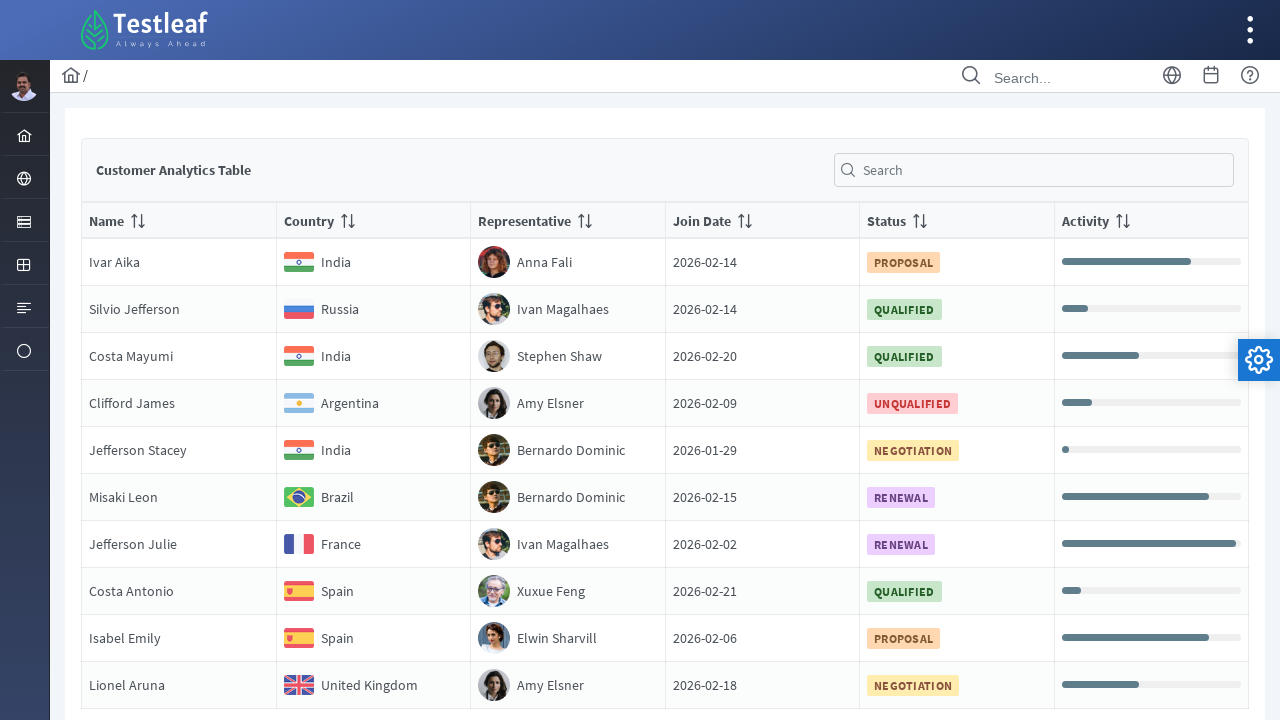

Retrieved 6 columns from row 3
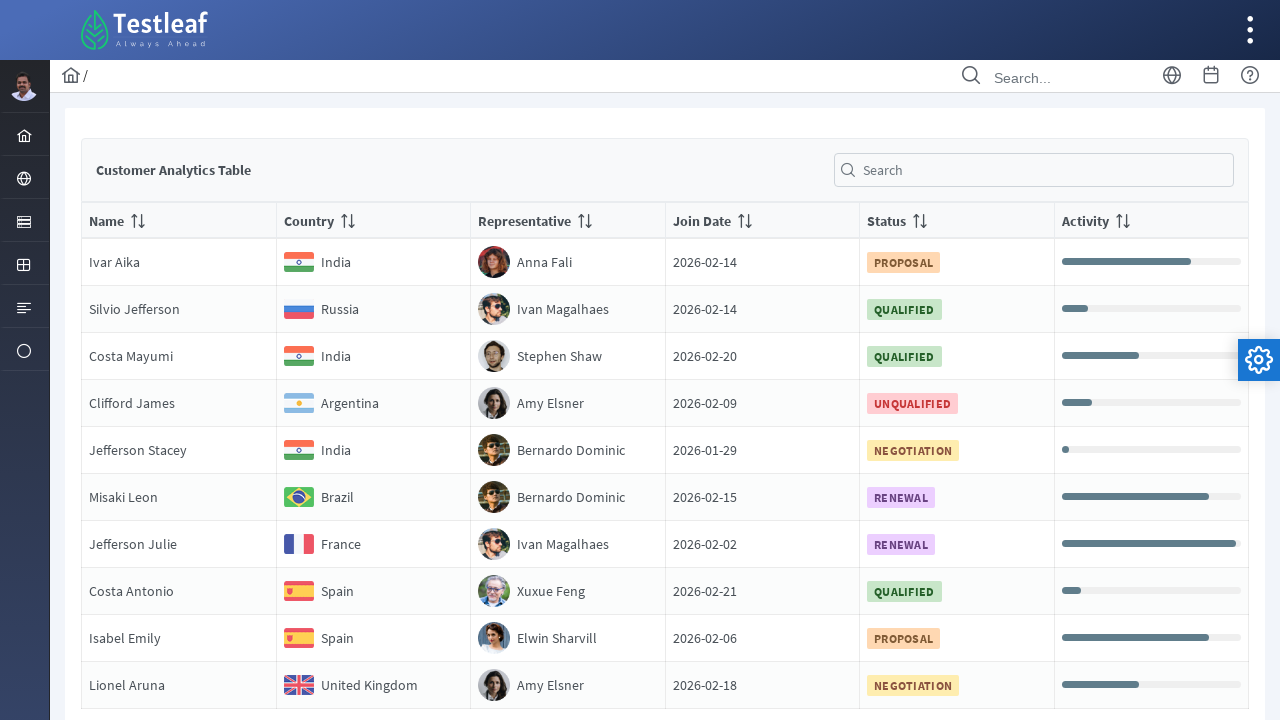

Verified text content accessibility for row 3, column 1
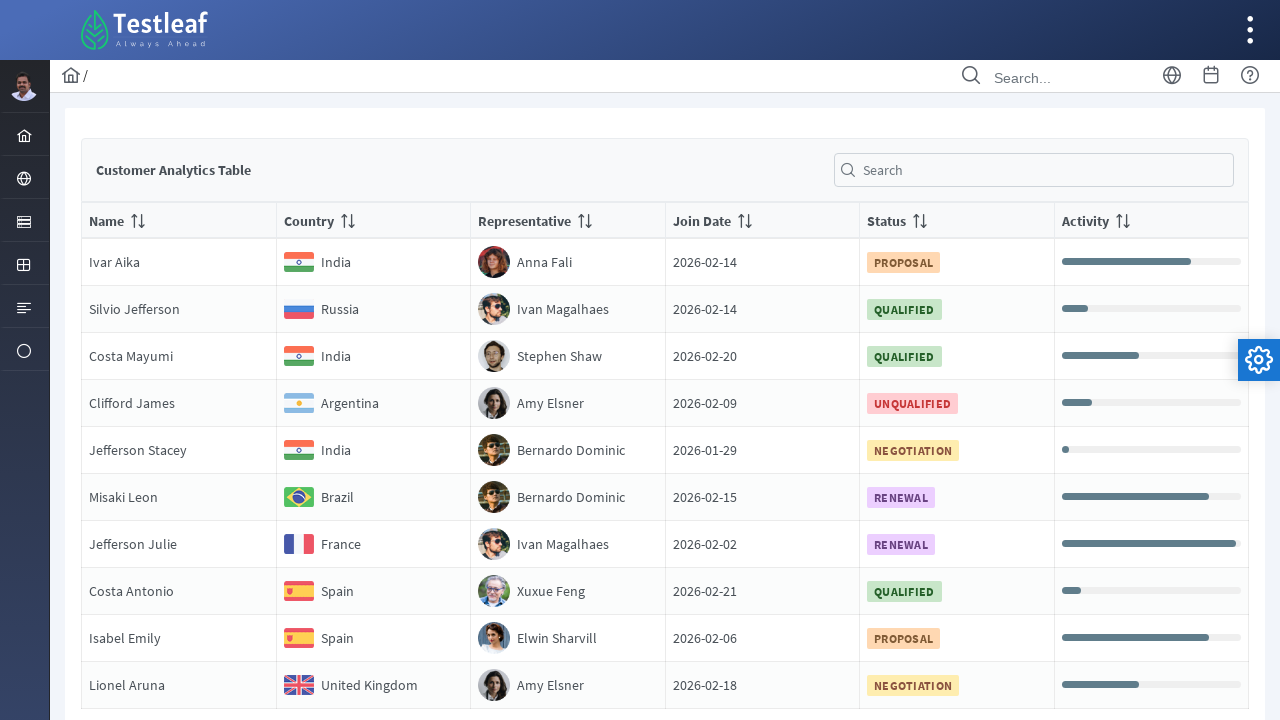

Verified text content accessibility for row 3, column 2
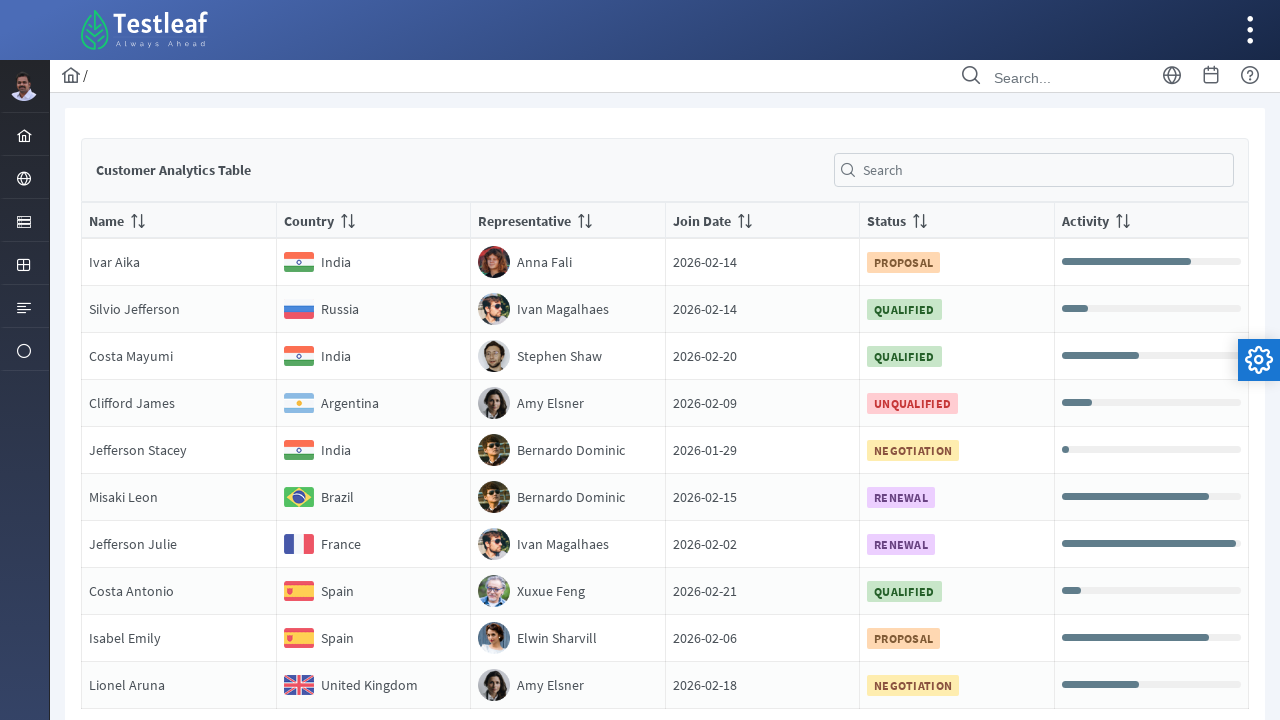

Verified text content accessibility for row 3, column 3
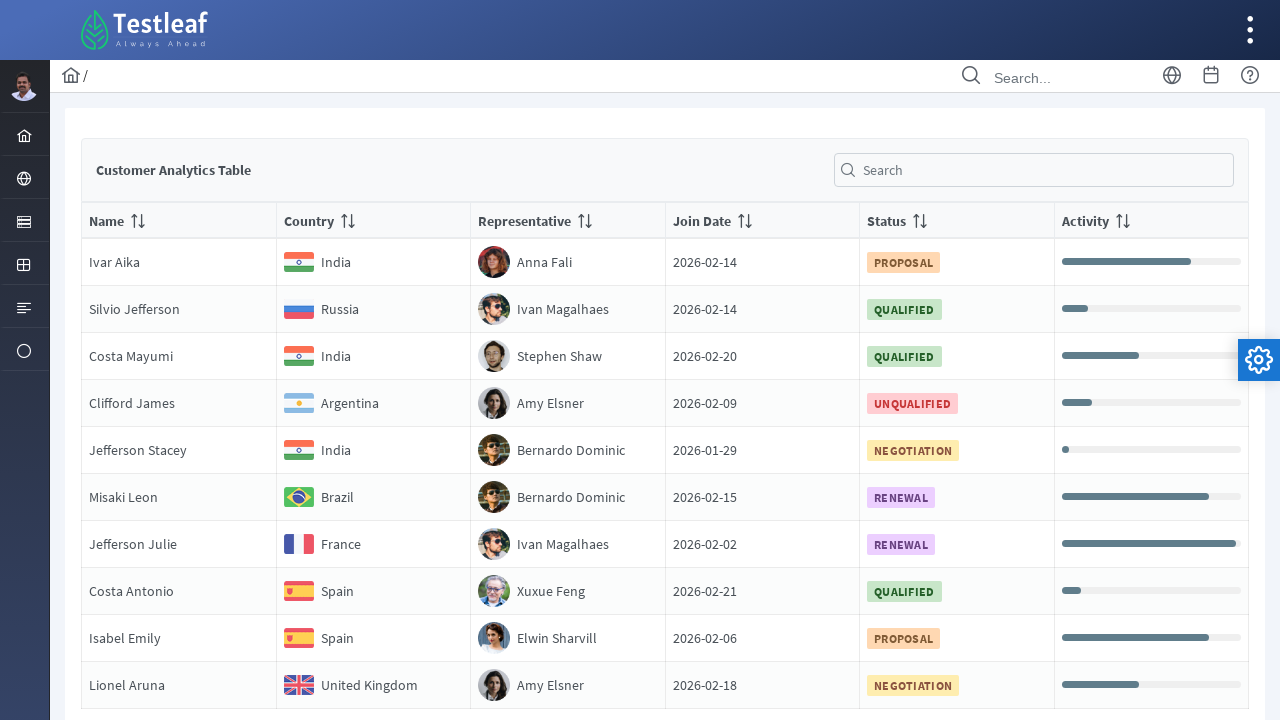

Verified text content accessibility for row 3, column 4
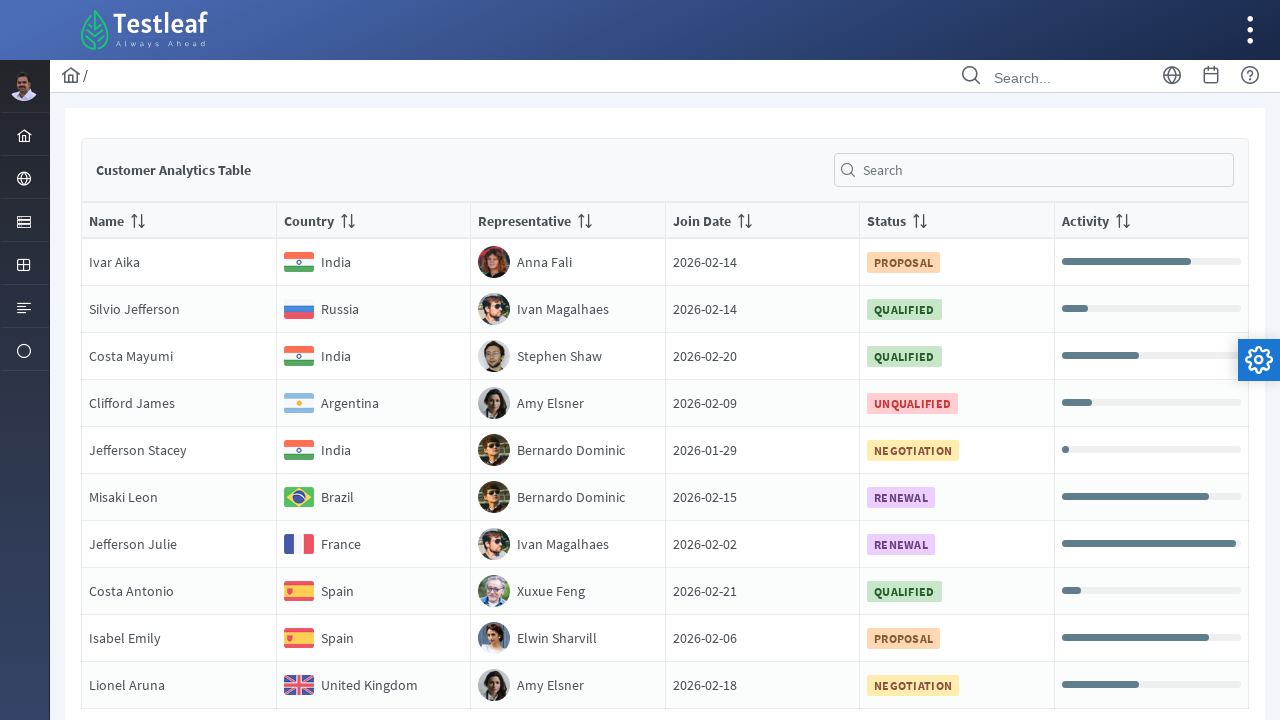

Verified text content accessibility for row 3, column 5
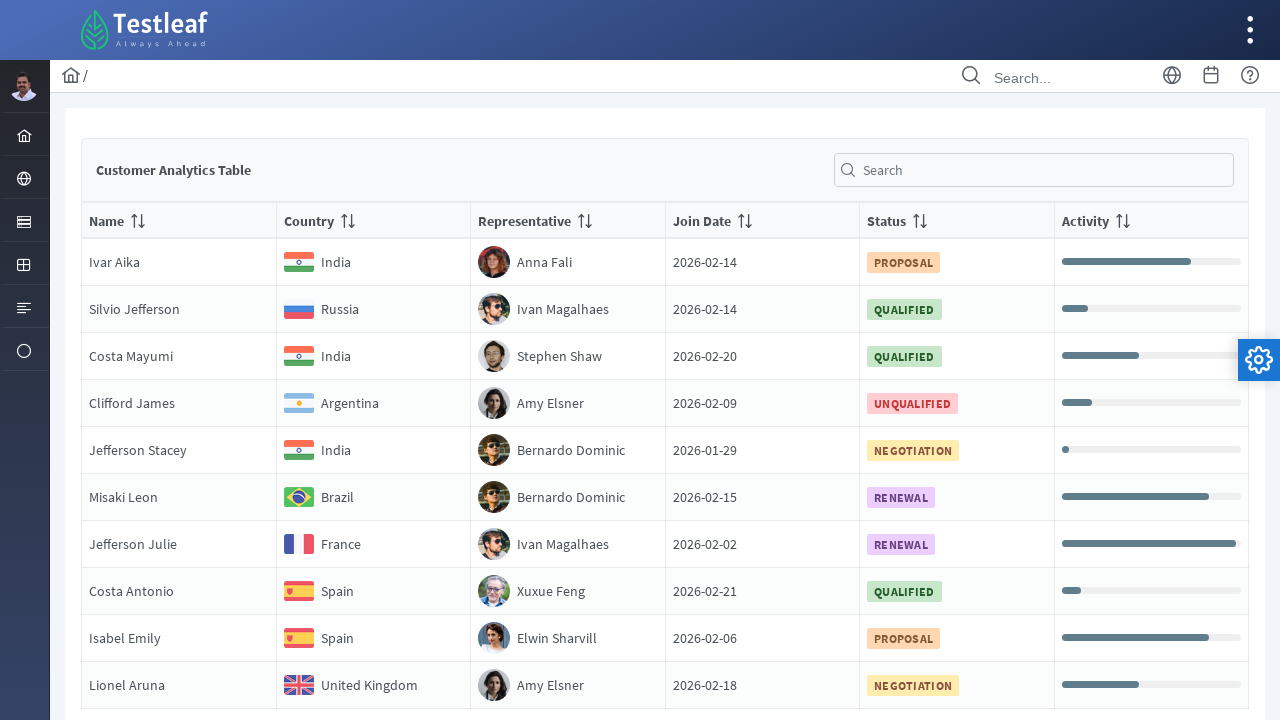

Verified text content accessibility for row 3, column 6
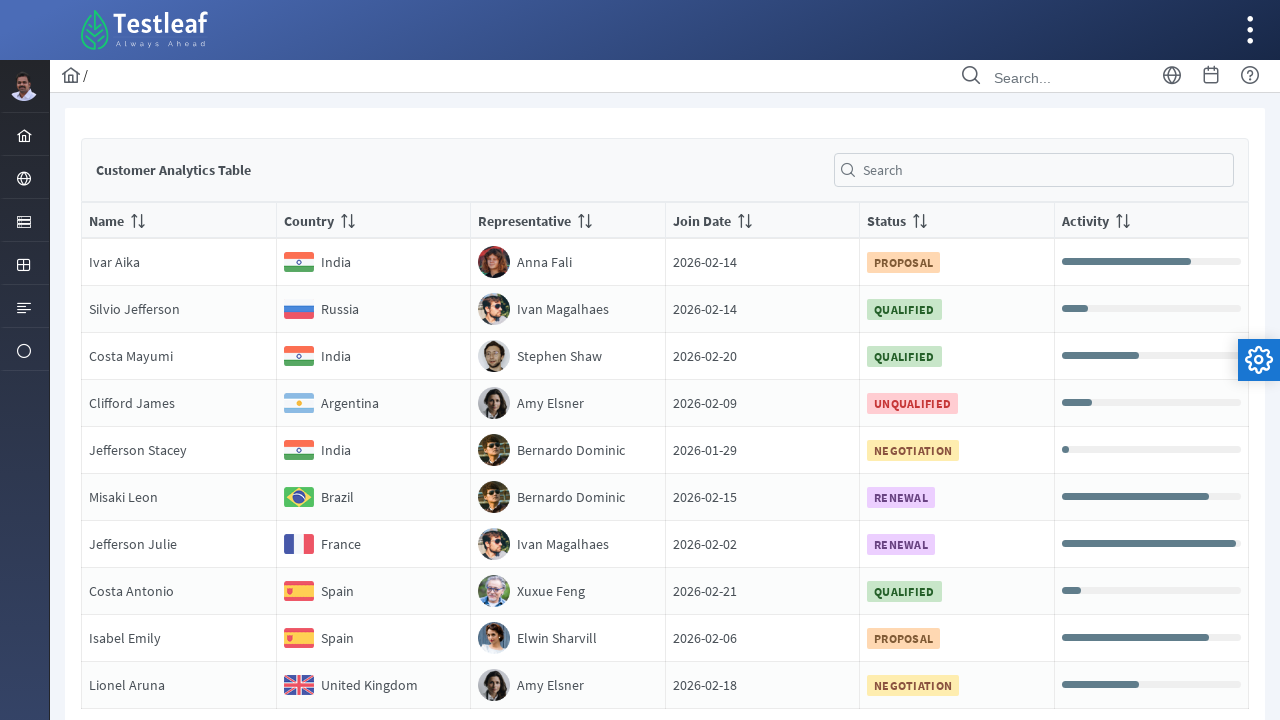

Retrieved 6 columns from row 4
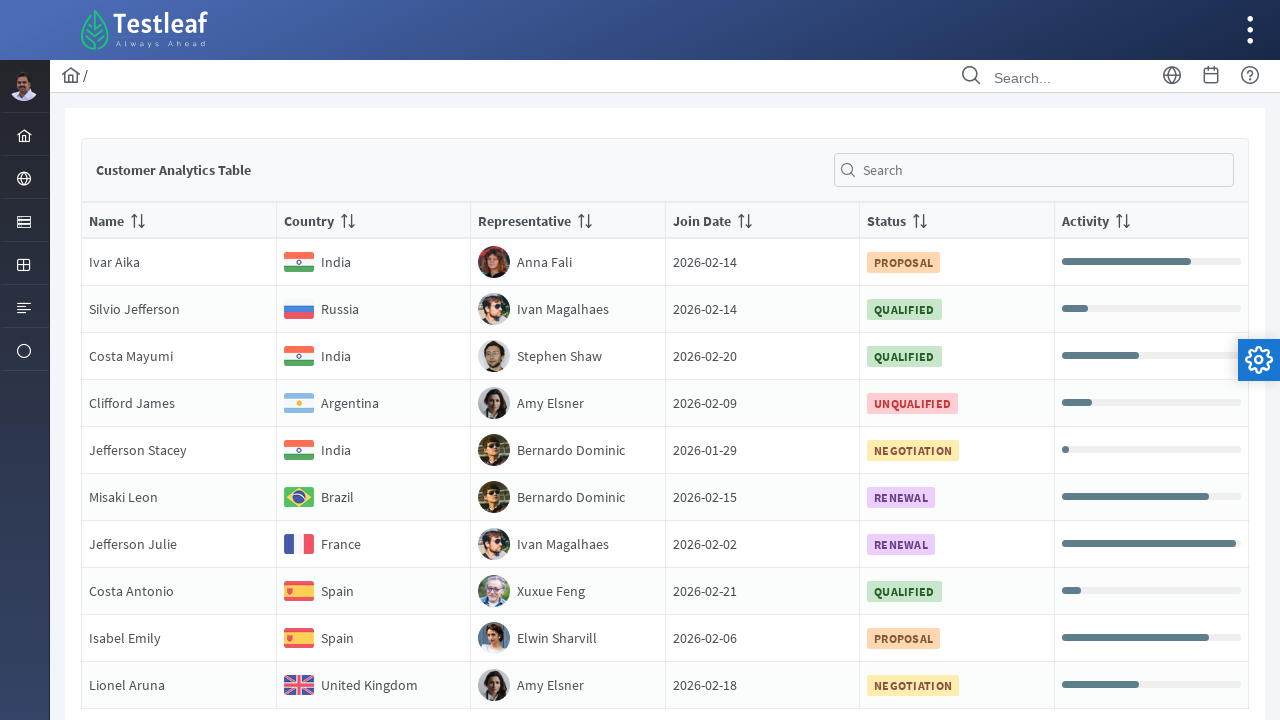

Verified text content accessibility for row 4, column 1
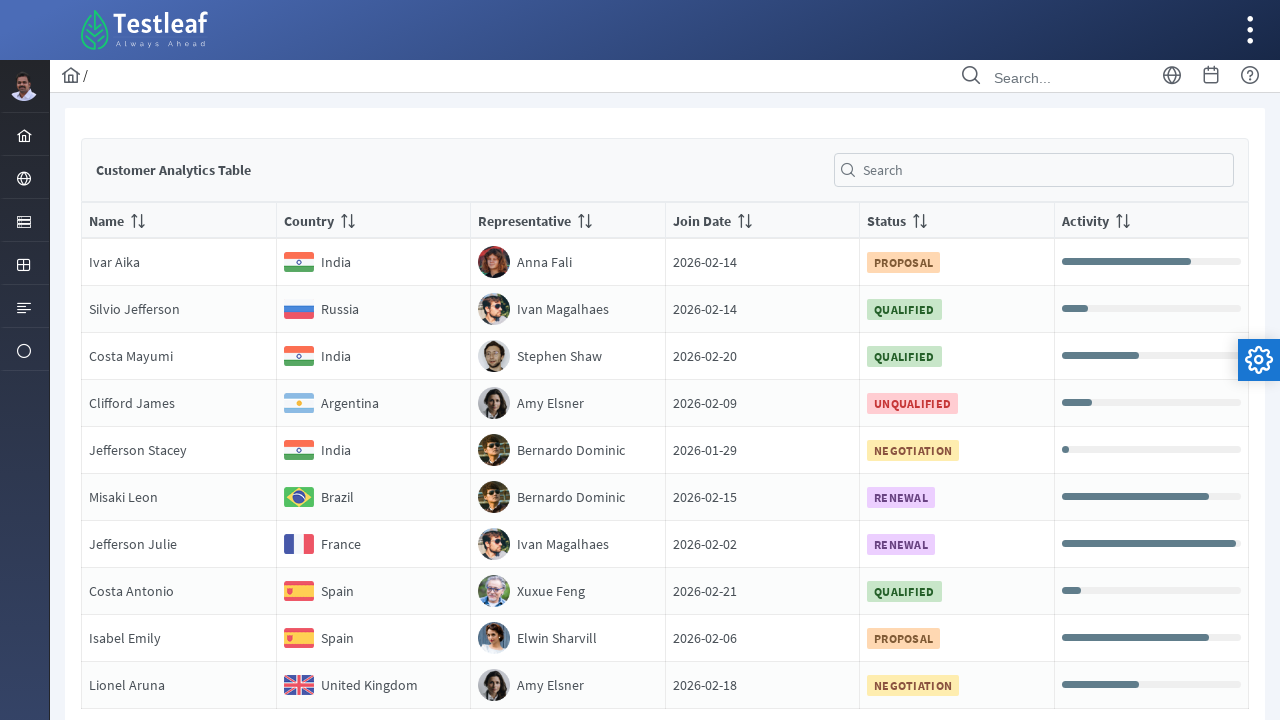

Verified text content accessibility for row 4, column 2
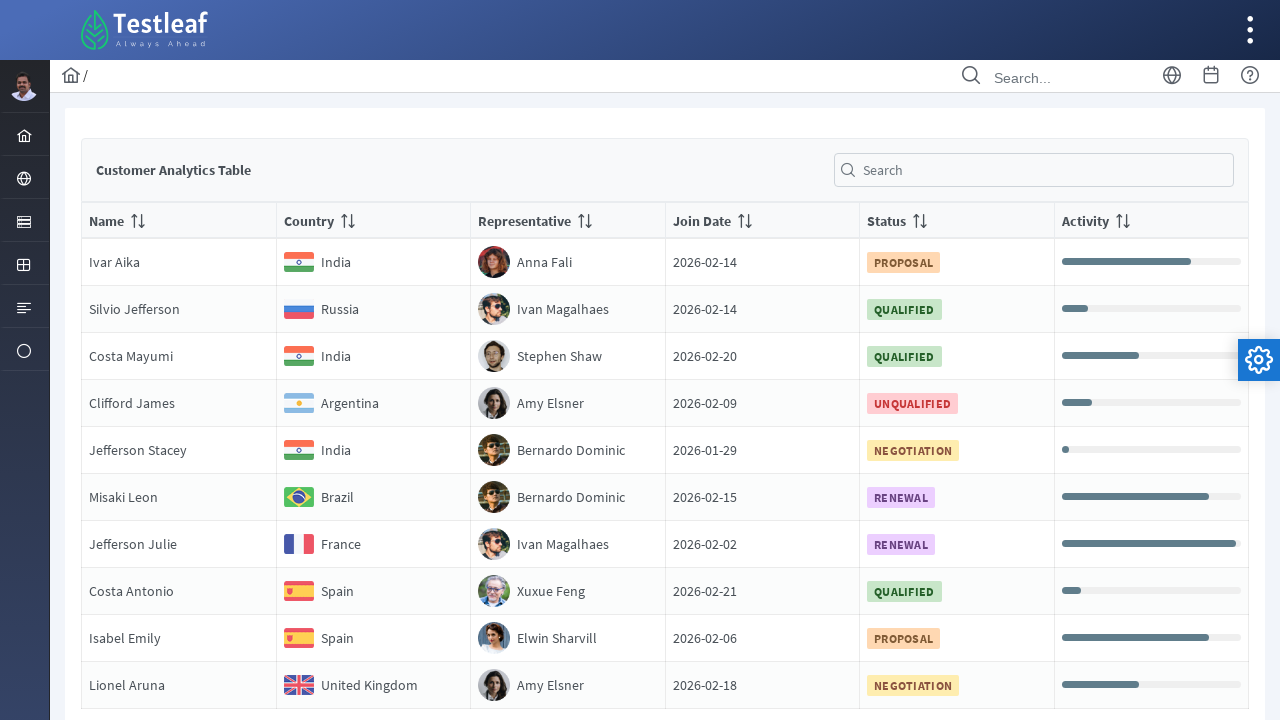

Verified text content accessibility for row 4, column 3
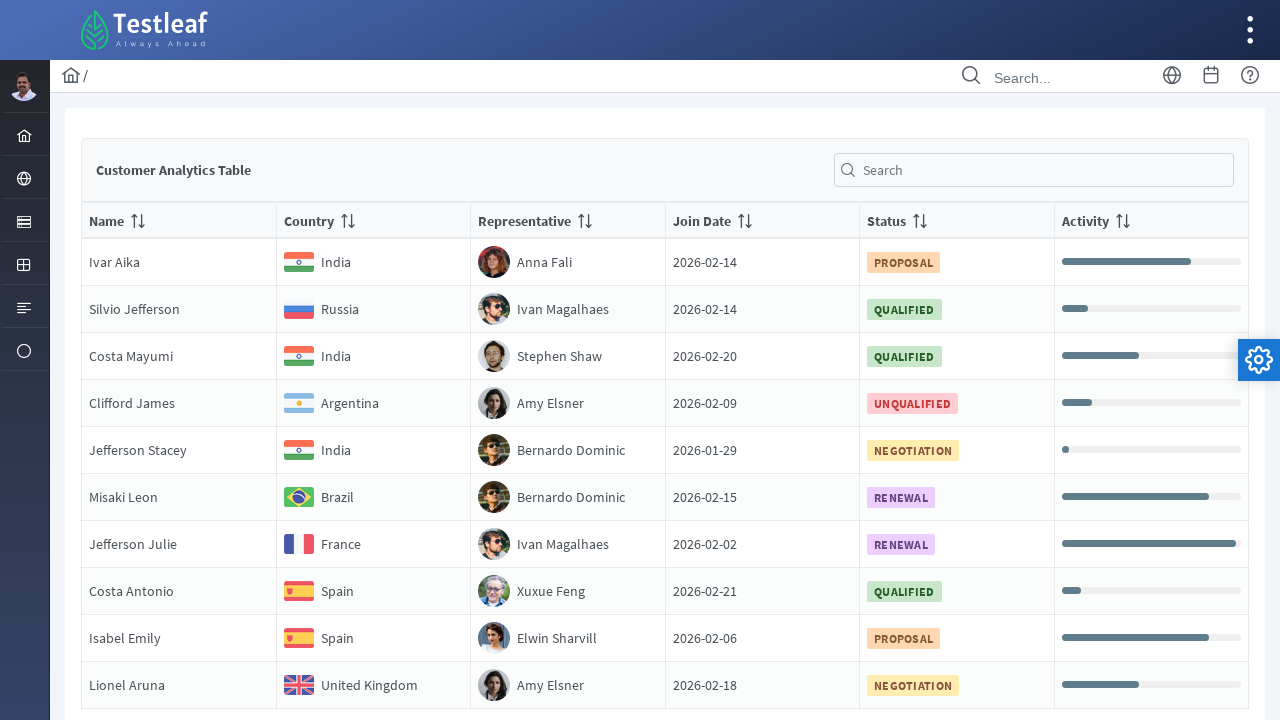

Verified text content accessibility for row 4, column 4
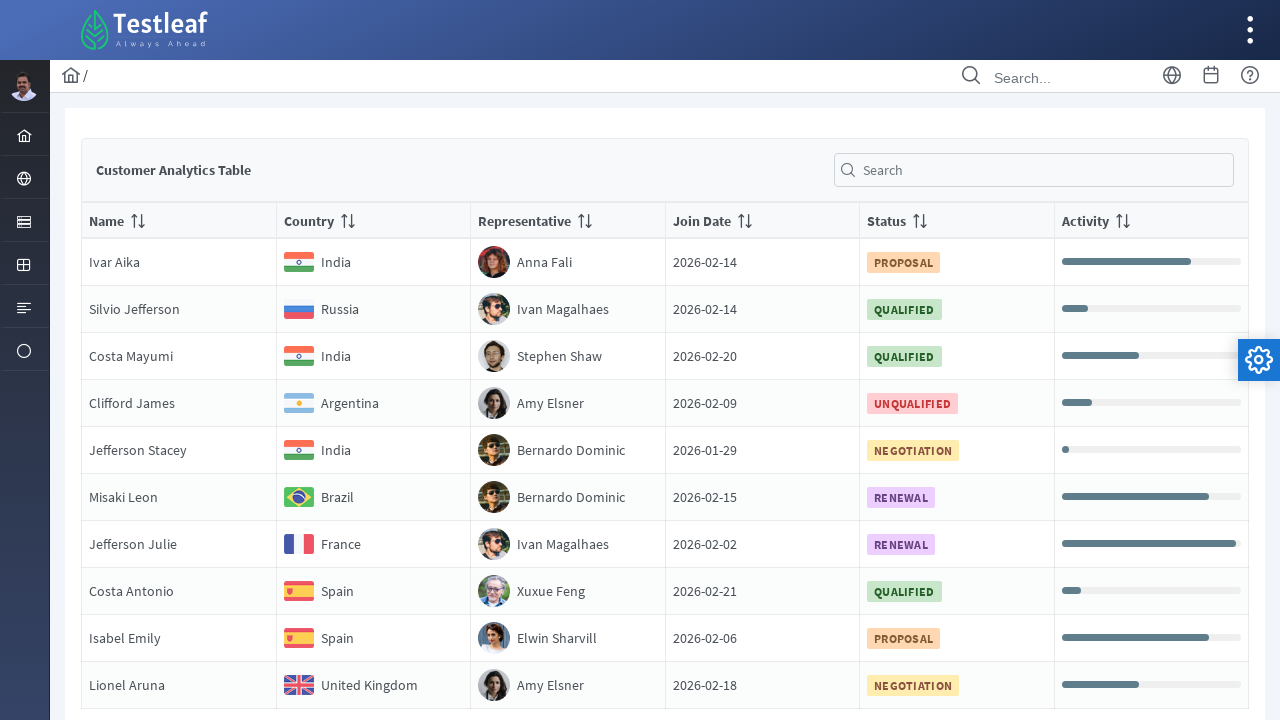

Verified text content accessibility for row 4, column 5
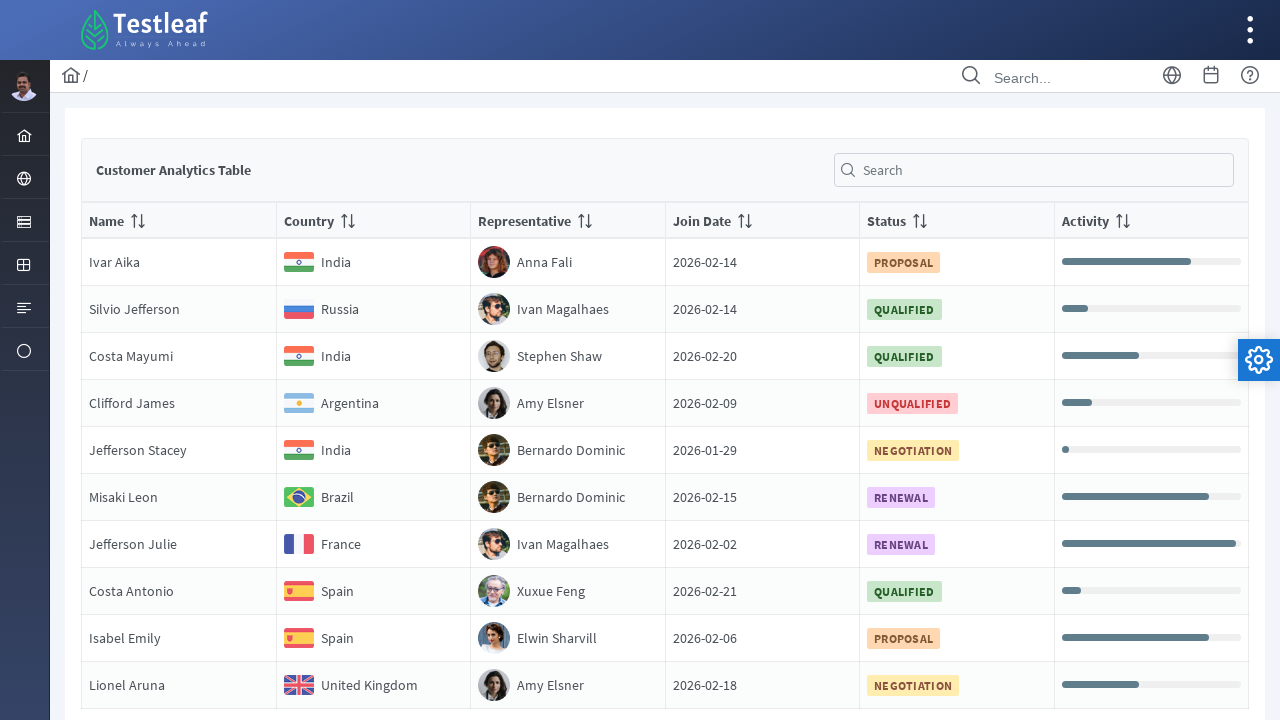

Verified text content accessibility for row 4, column 6
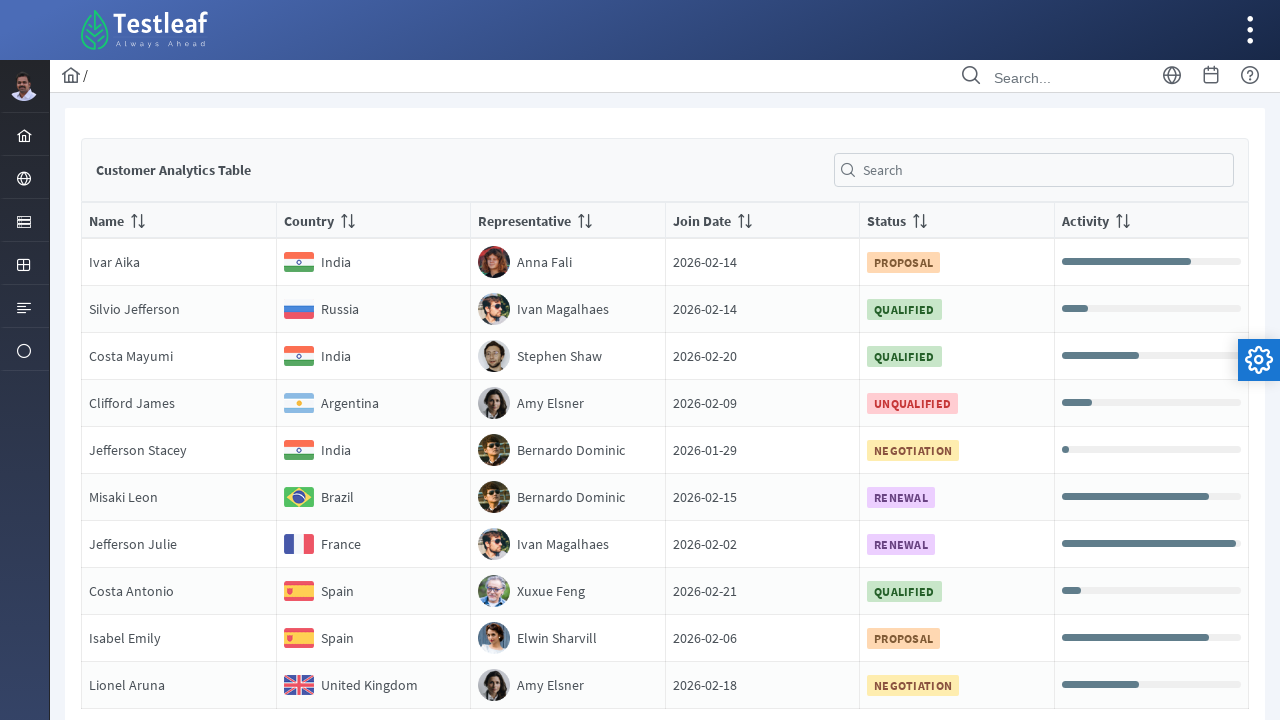

Retrieved 6 columns from row 5
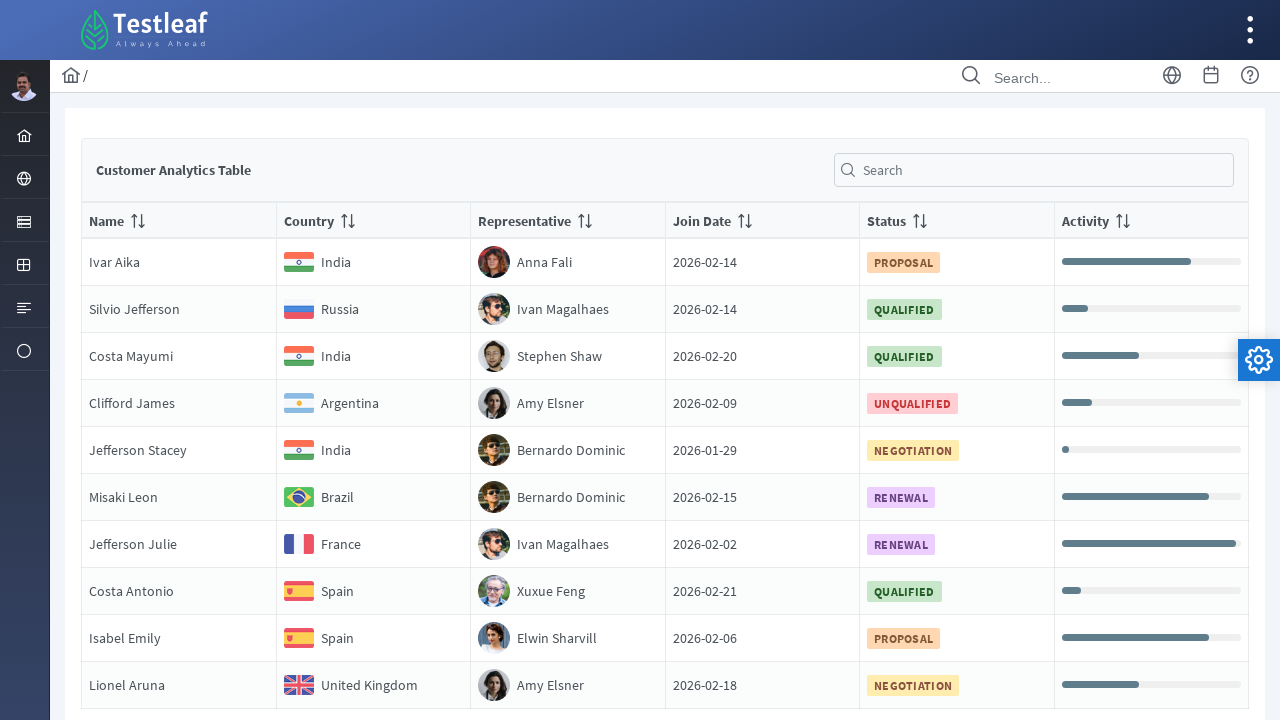

Verified text content accessibility for row 5, column 1
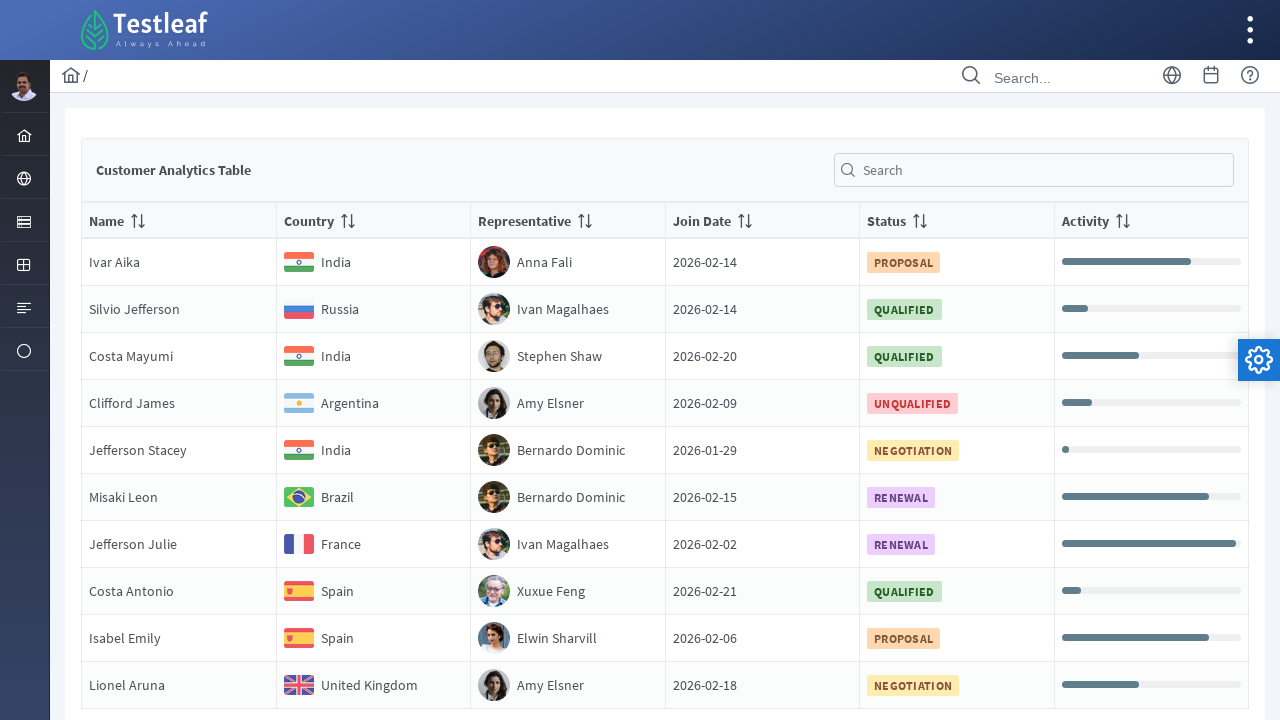

Verified text content accessibility for row 5, column 2
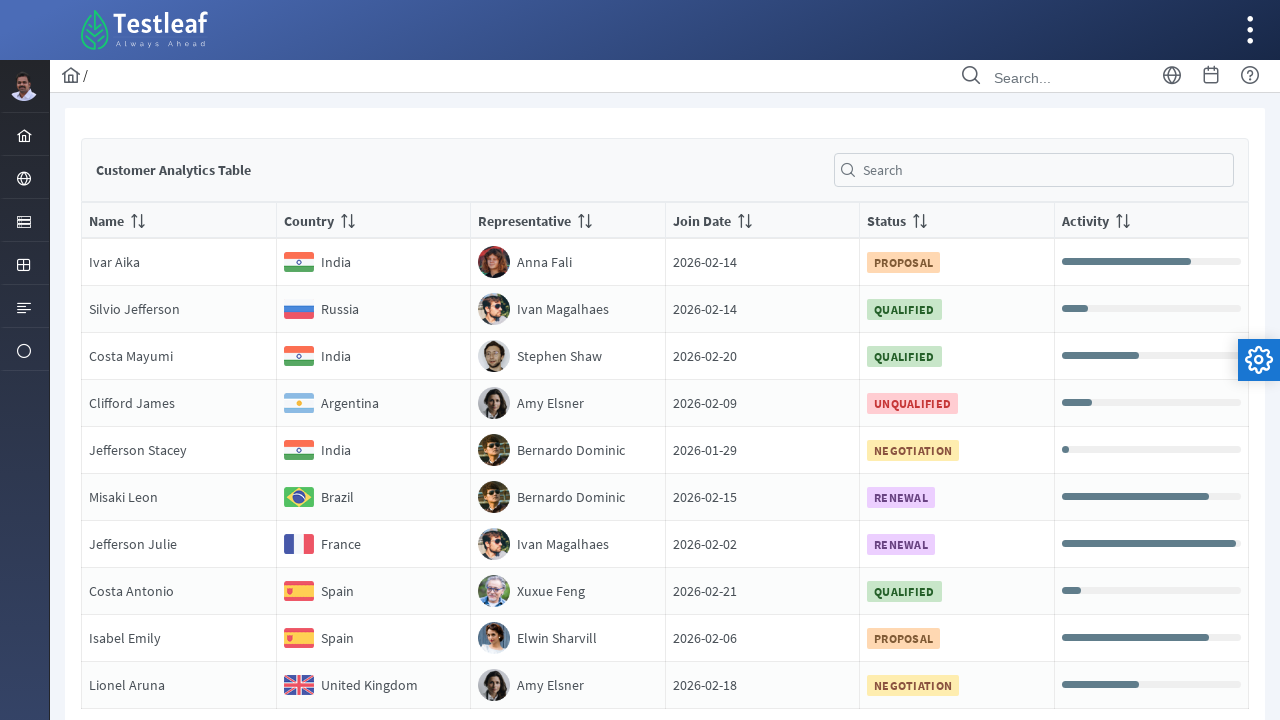

Verified text content accessibility for row 5, column 3
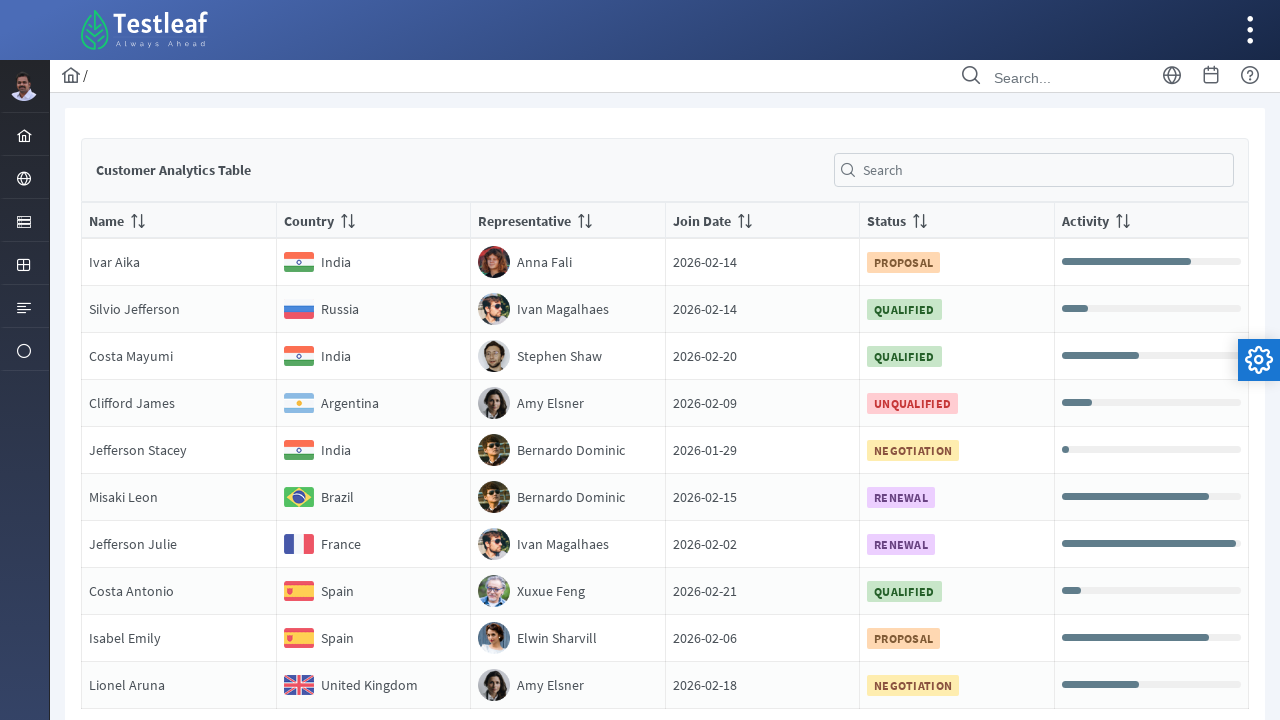

Verified text content accessibility for row 5, column 4
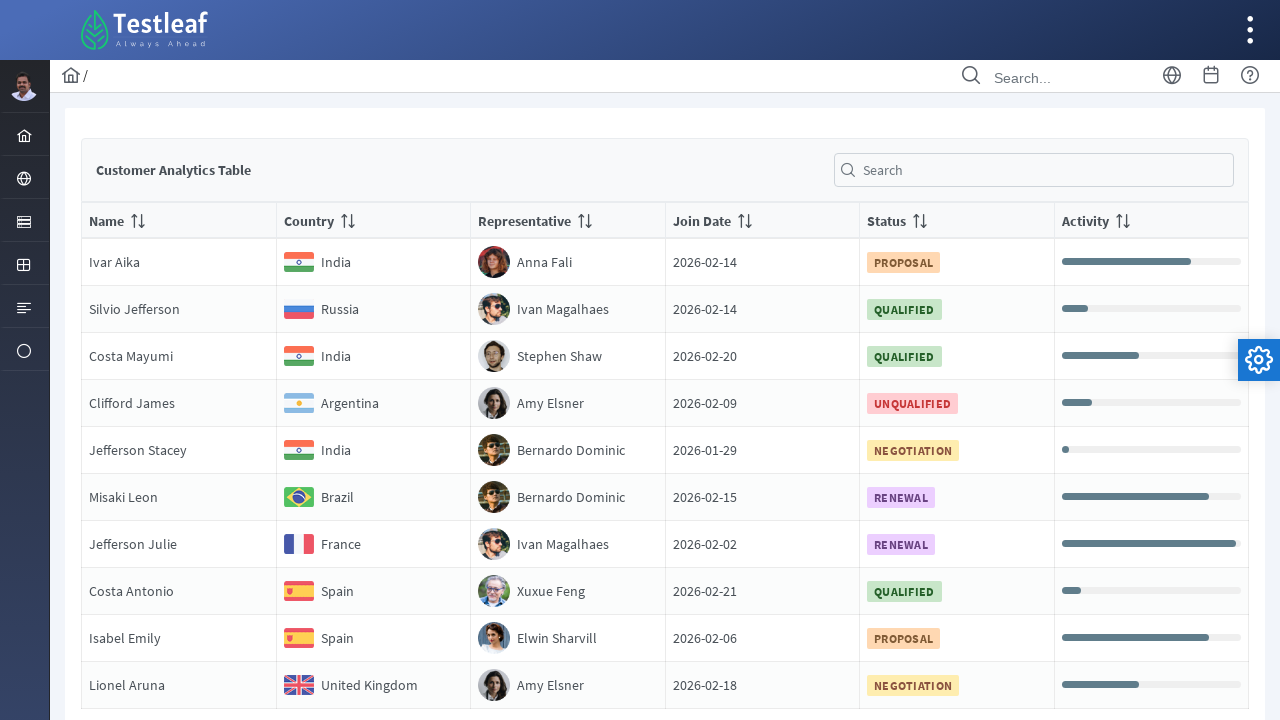

Verified text content accessibility for row 5, column 5
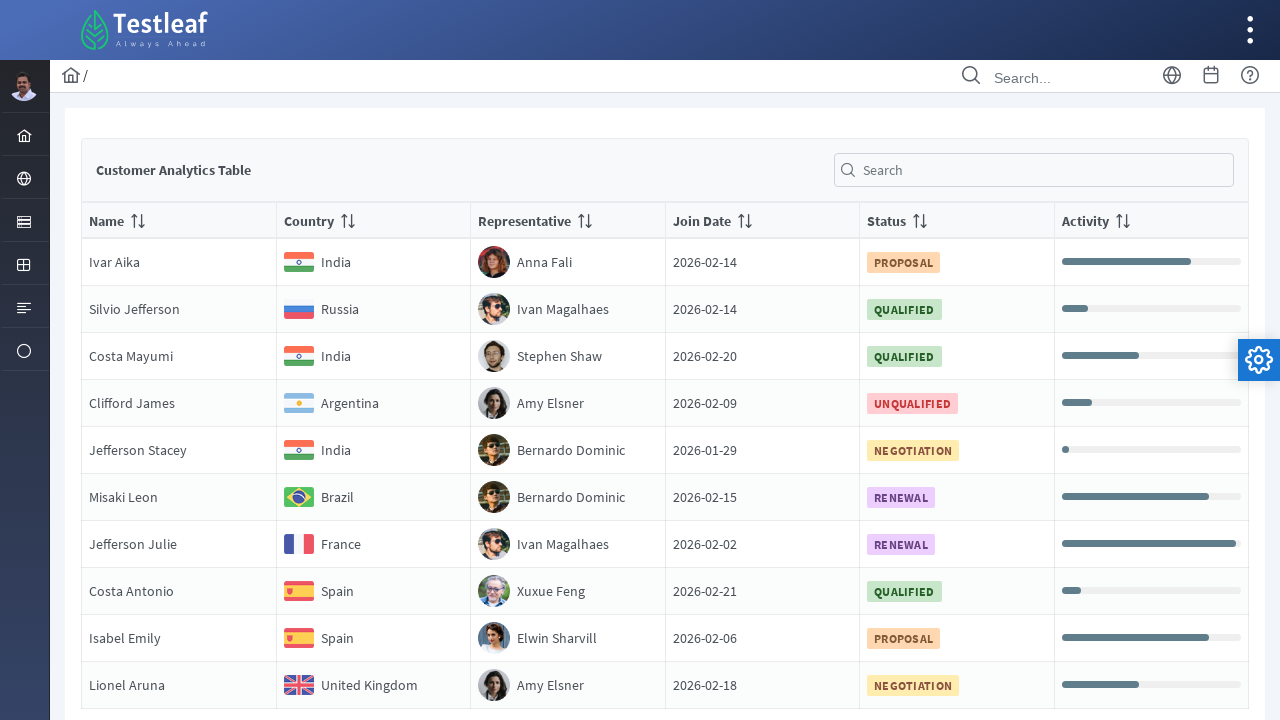

Verified text content accessibility for row 5, column 6
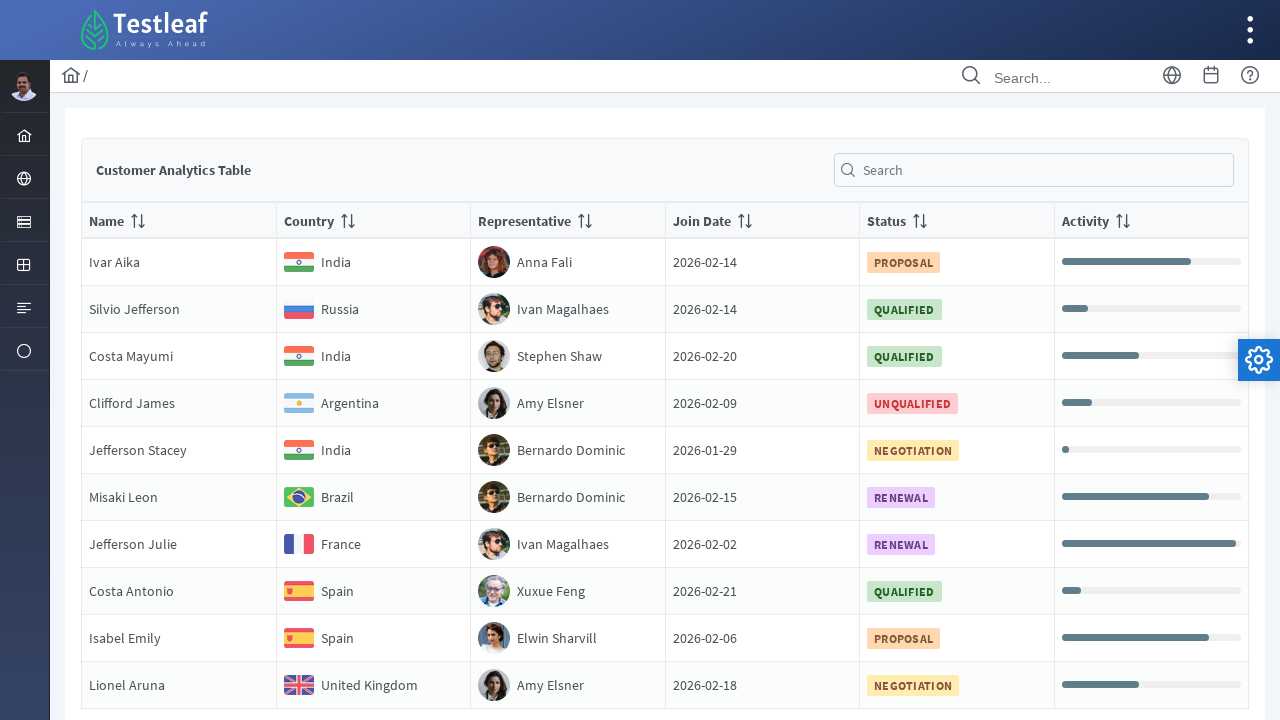

Retrieved 6 columns from row 6
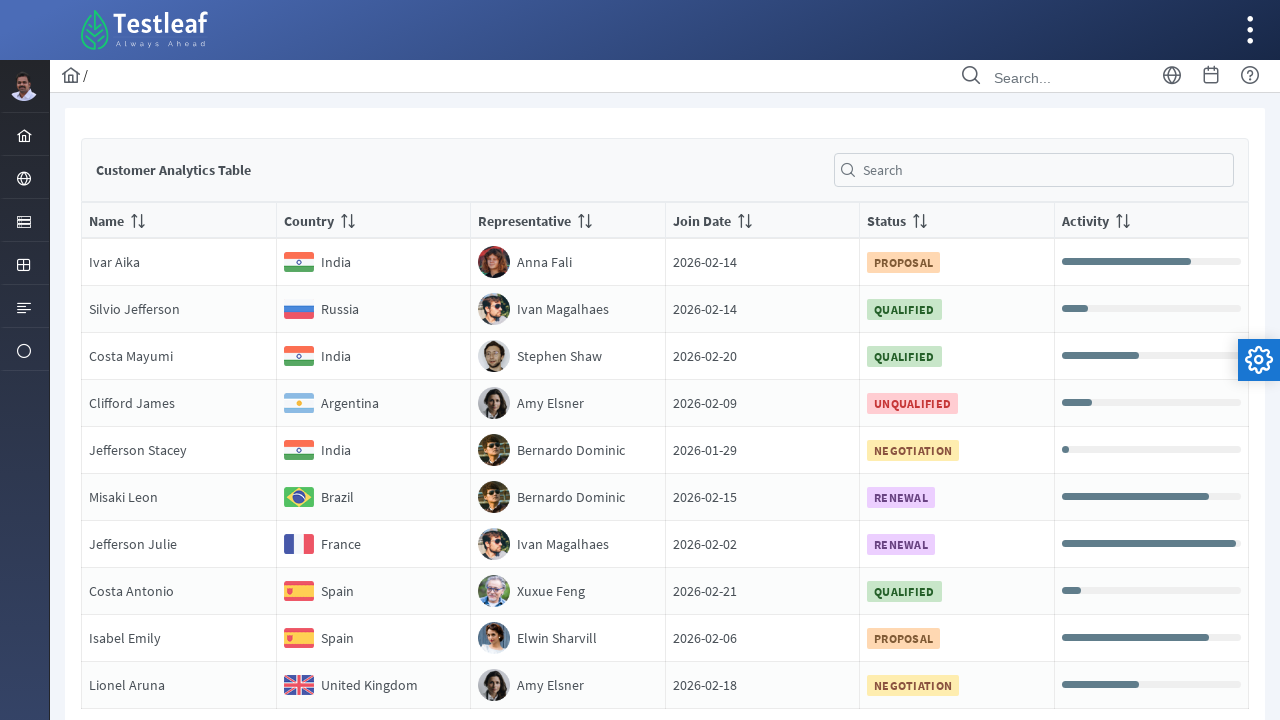

Verified text content accessibility for row 6, column 1
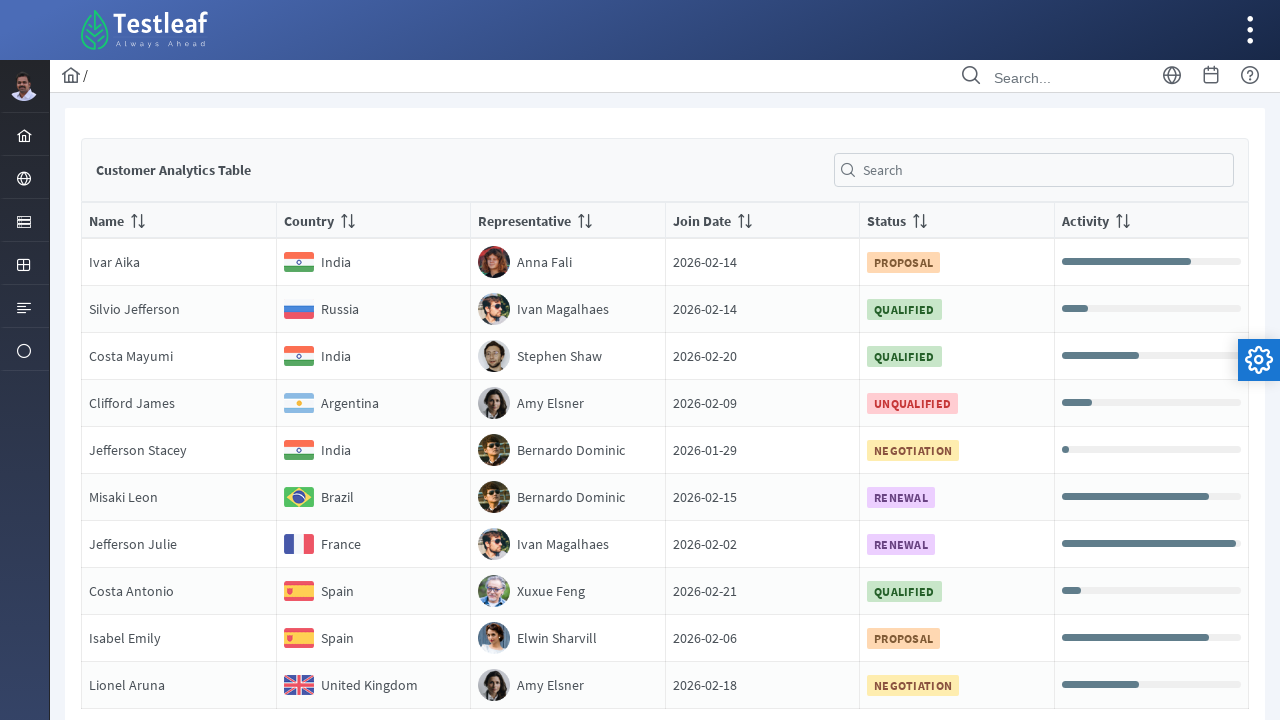

Verified text content accessibility for row 6, column 2
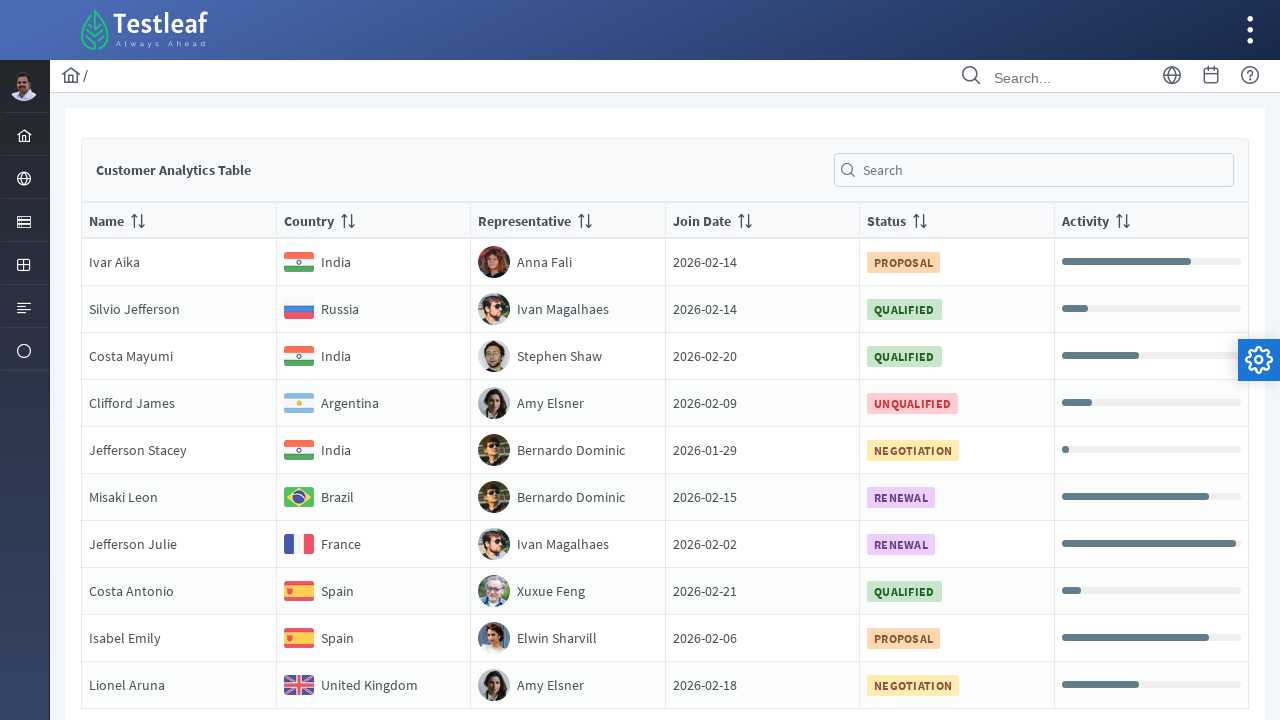

Verified text content accessibility for row 6, column 3
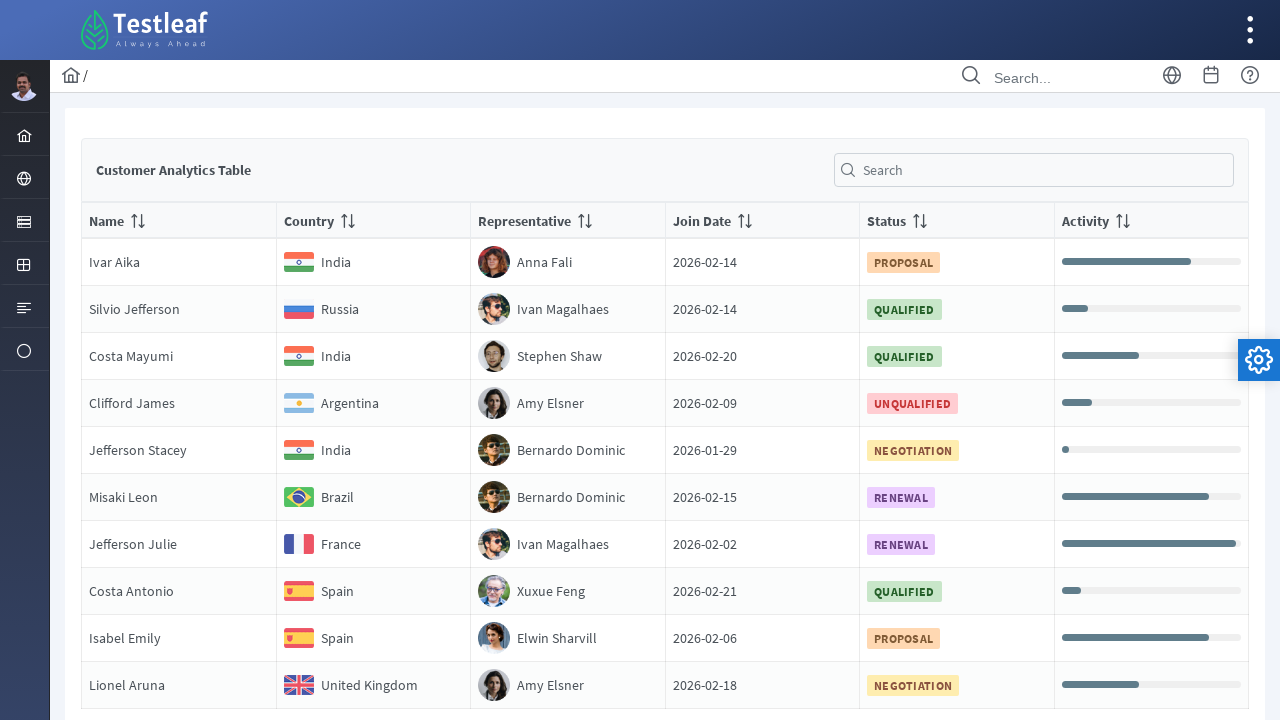

Verified text content accessibility for row 6, column 4
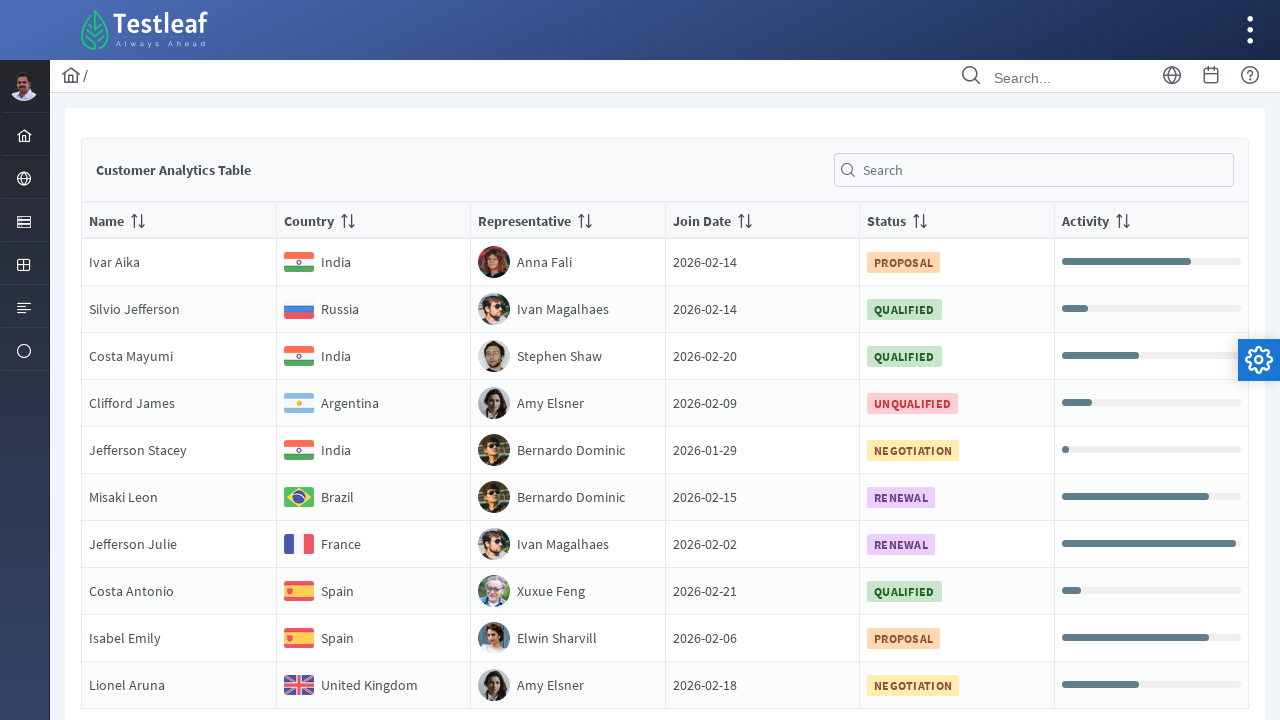

Verified text content accessibility for row 6, column 5
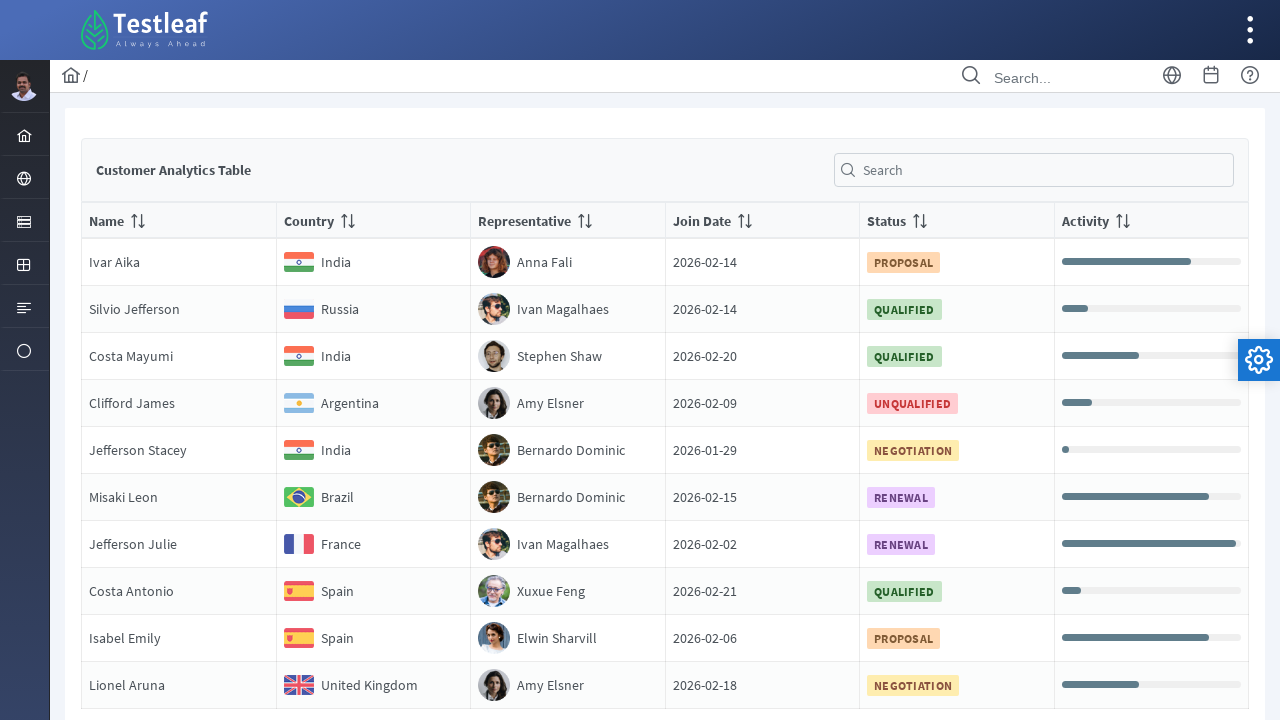

Verified text content accessibility for row 6, column 6
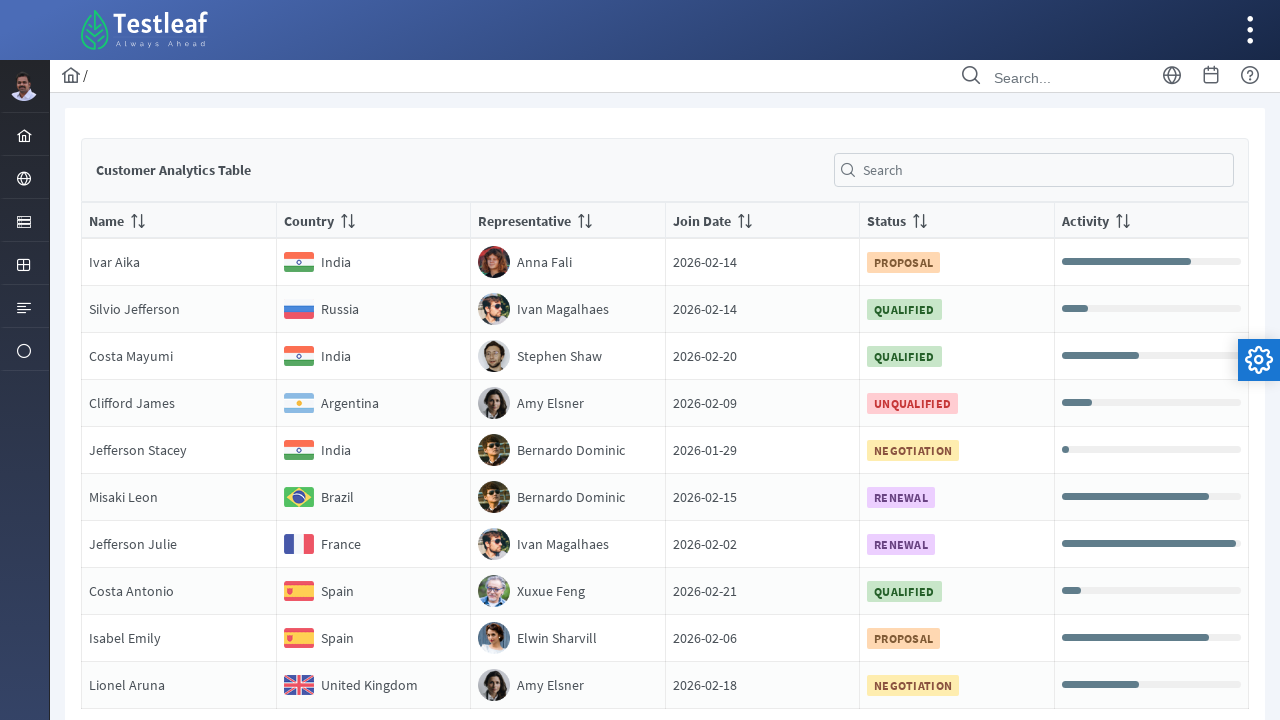

Retrieved 6 columns from row 7
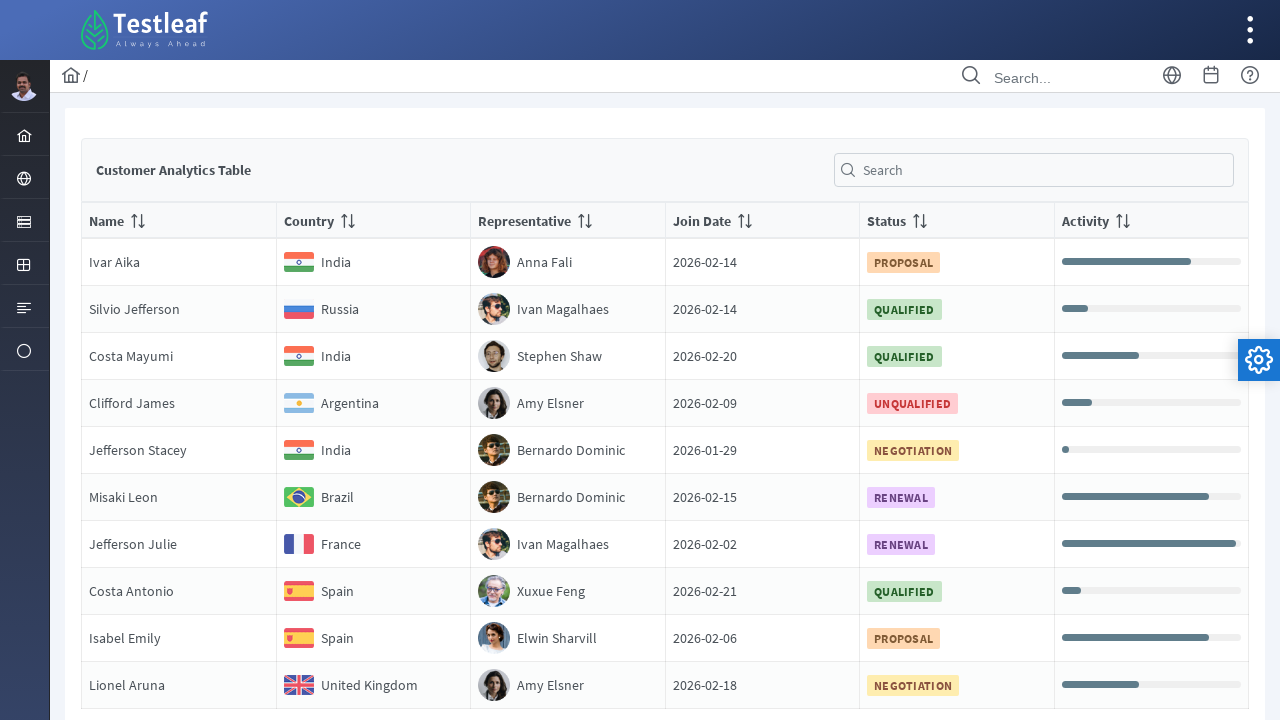

Verified text content accessibility for row 7, column 1
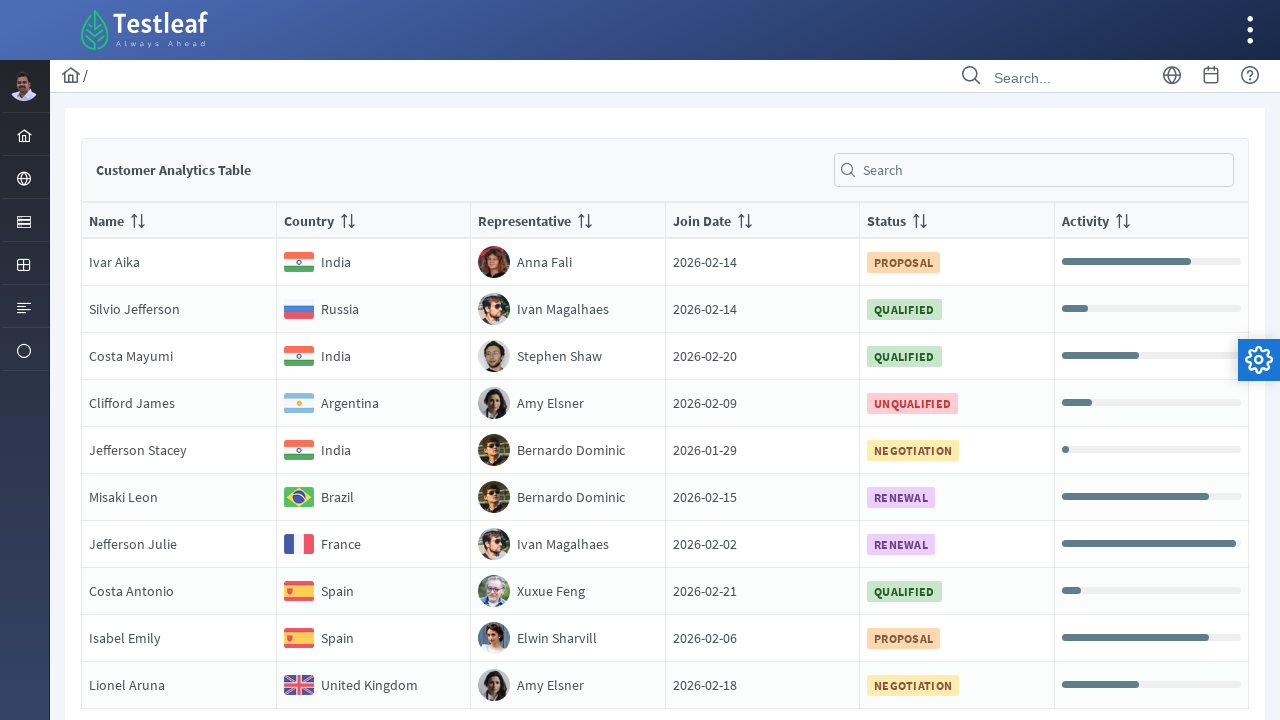

Verified text content accessibility for row 7, column 2
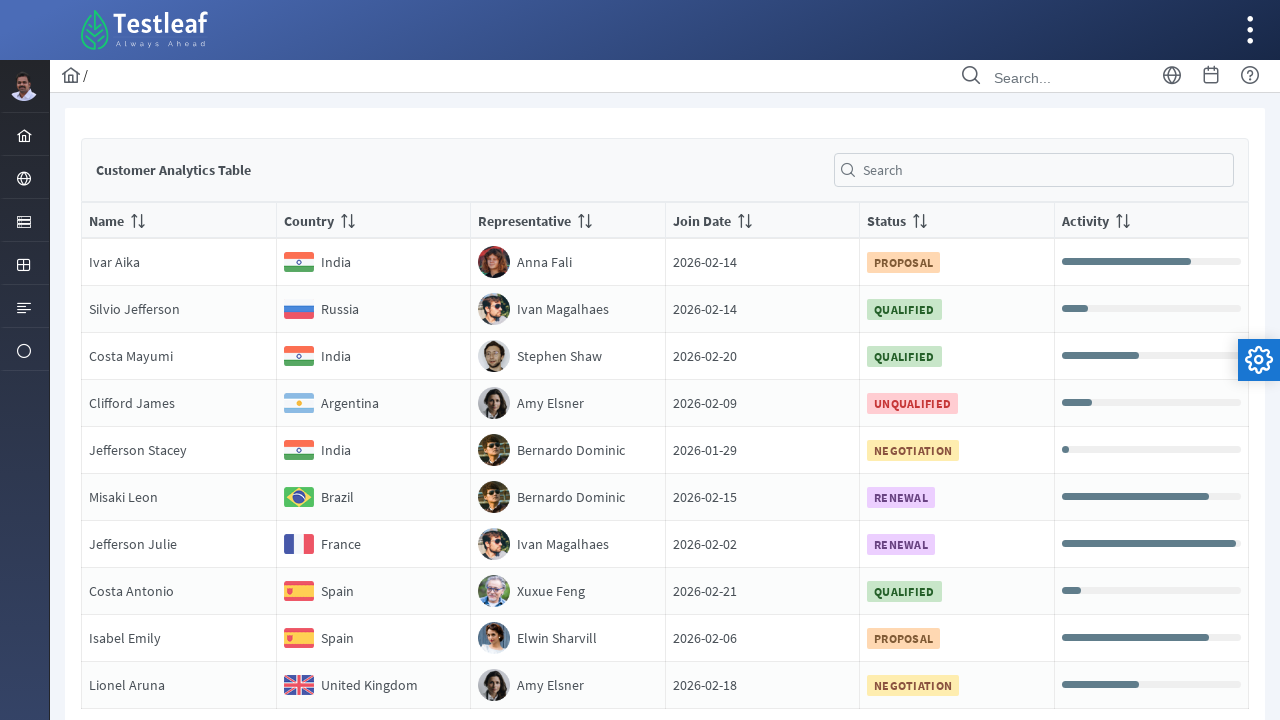

Verified text content accessibility for row 7, column 3
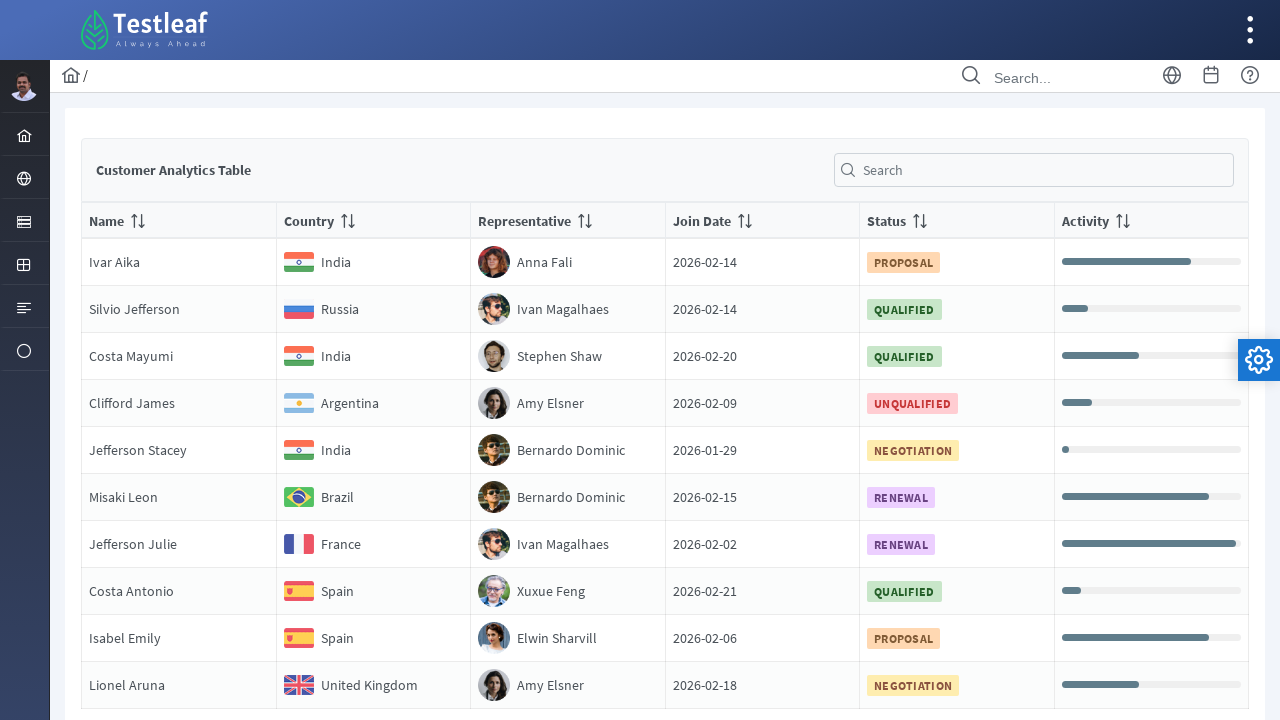

Verified text content accessibility for row 7, column 4
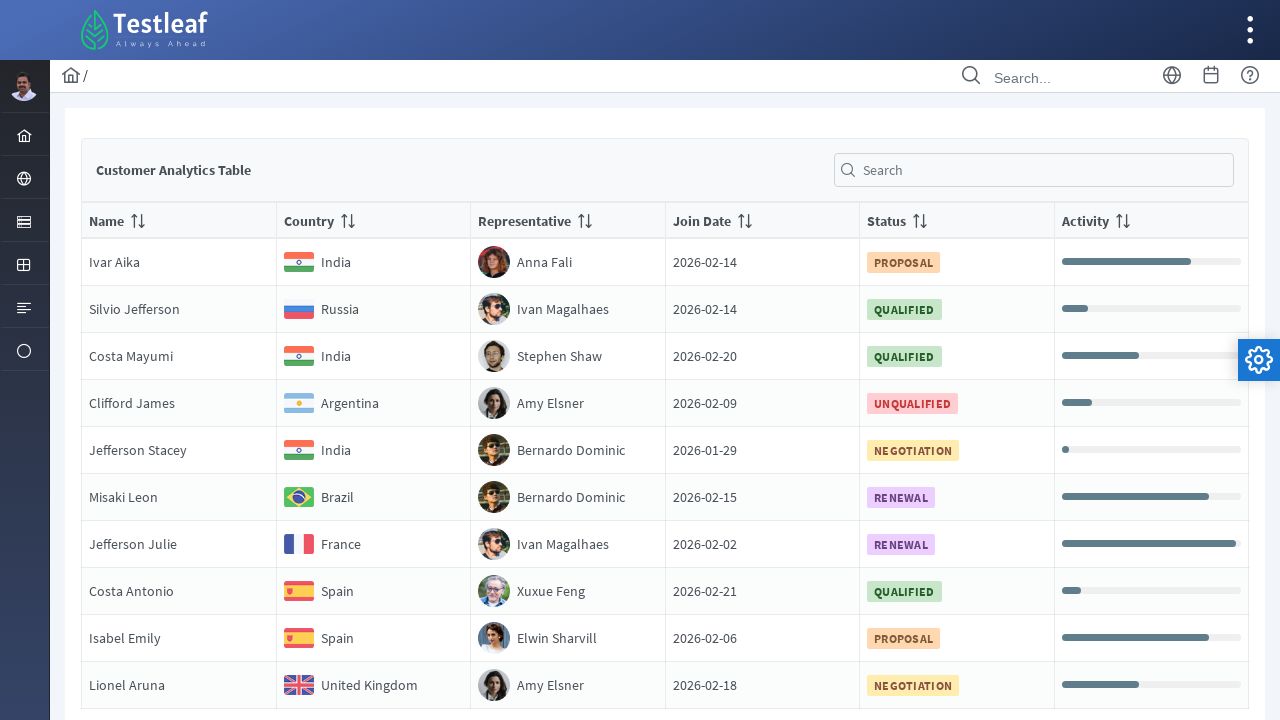

Verified text content accessibility for row 7, column 5
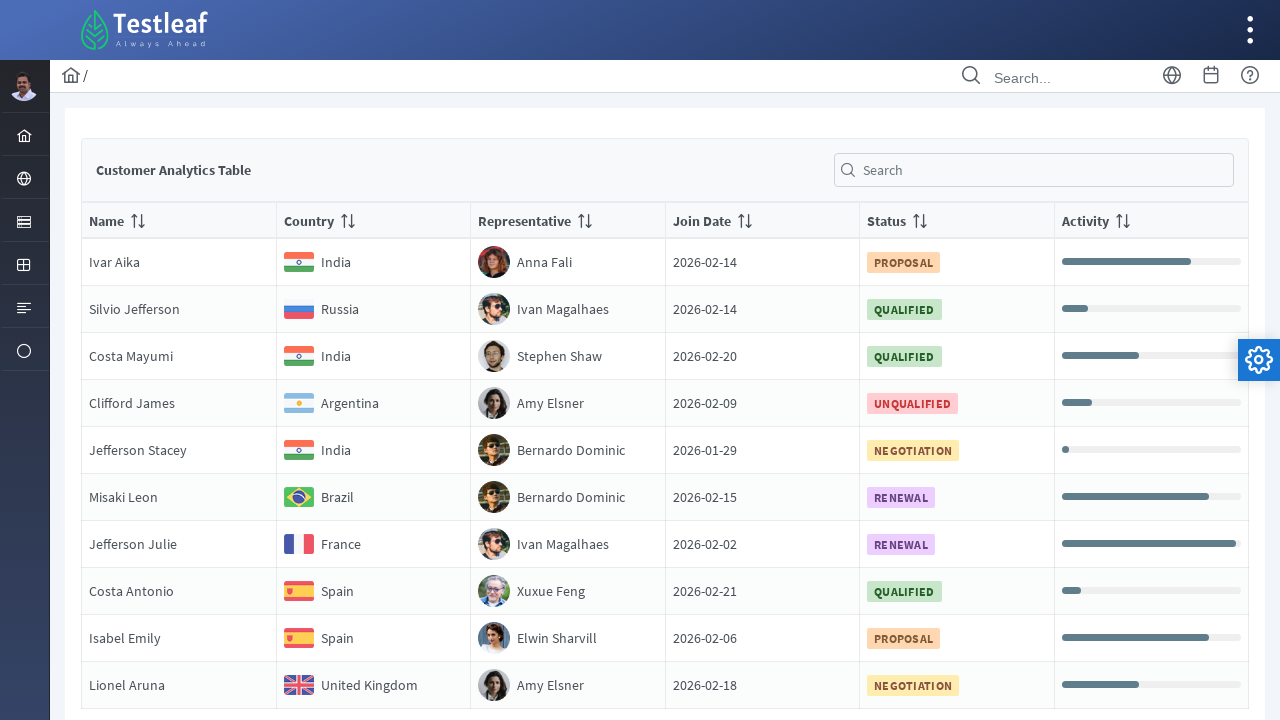

Verified text content accessibility for row 7, column 6
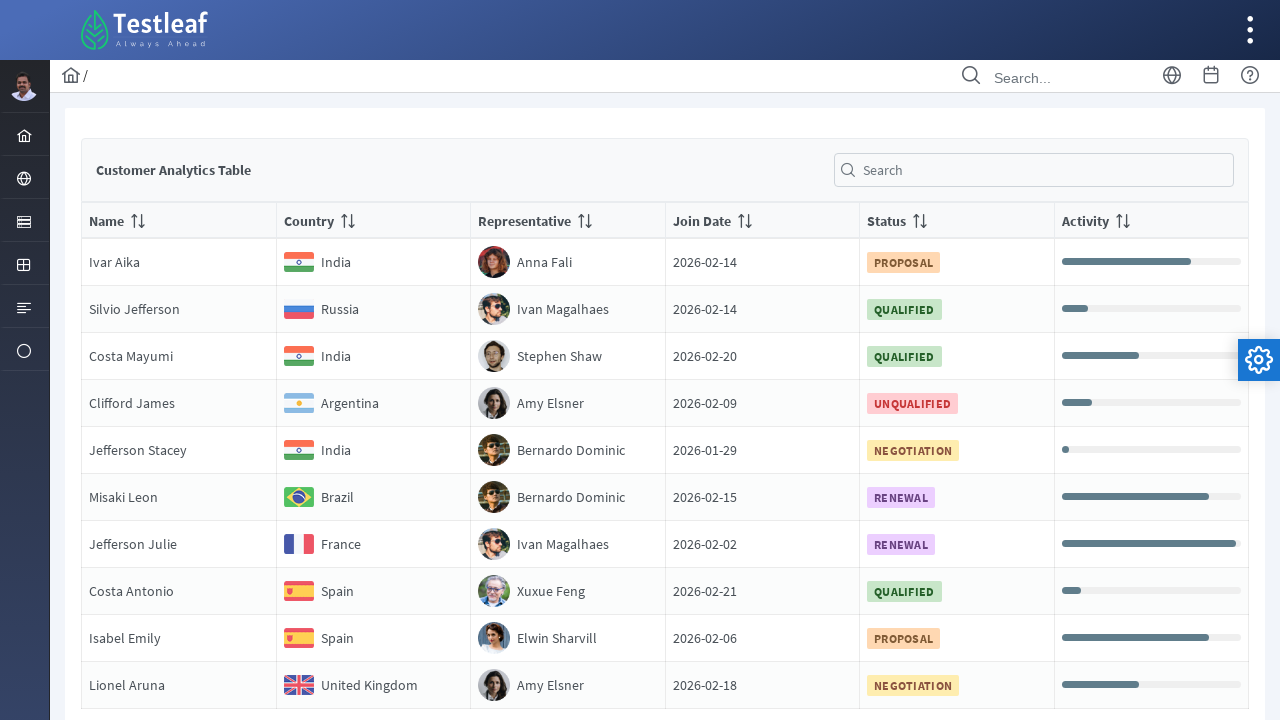

Retrieved 6 columns from row 8
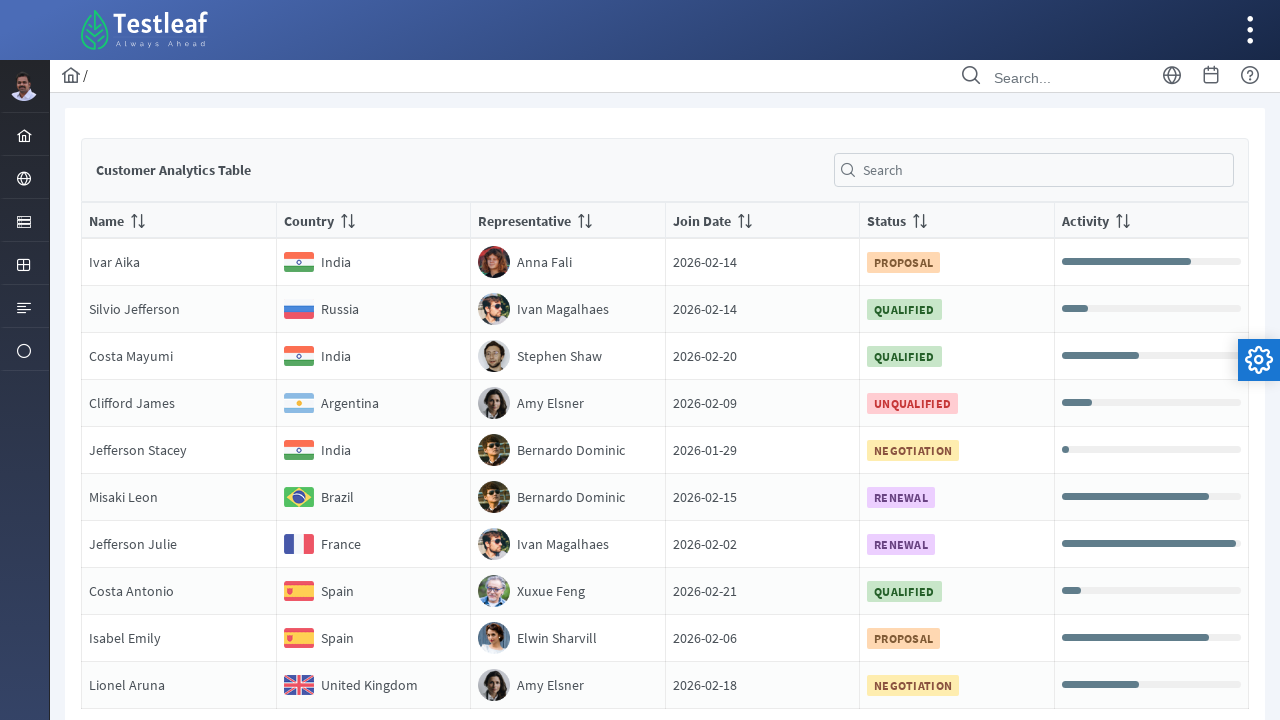

Verified text content accessibility for row 8, column 1
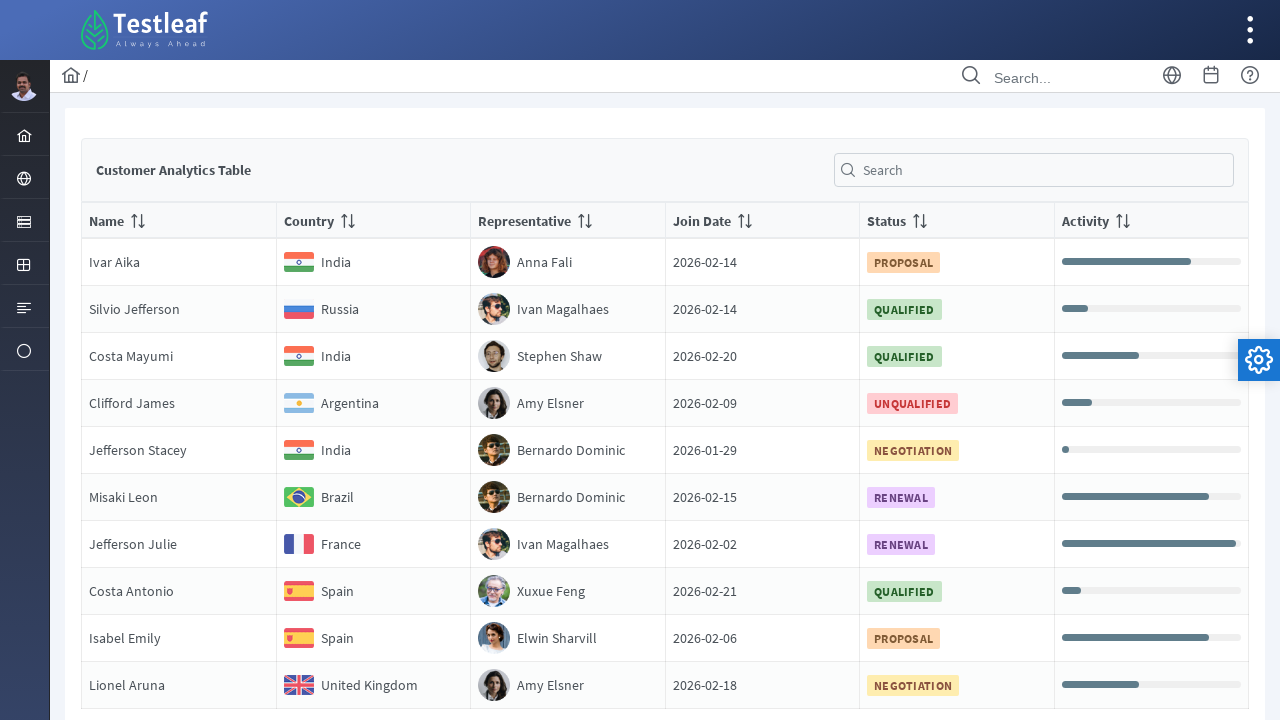

Verified text content accessibility for row 8, column 2
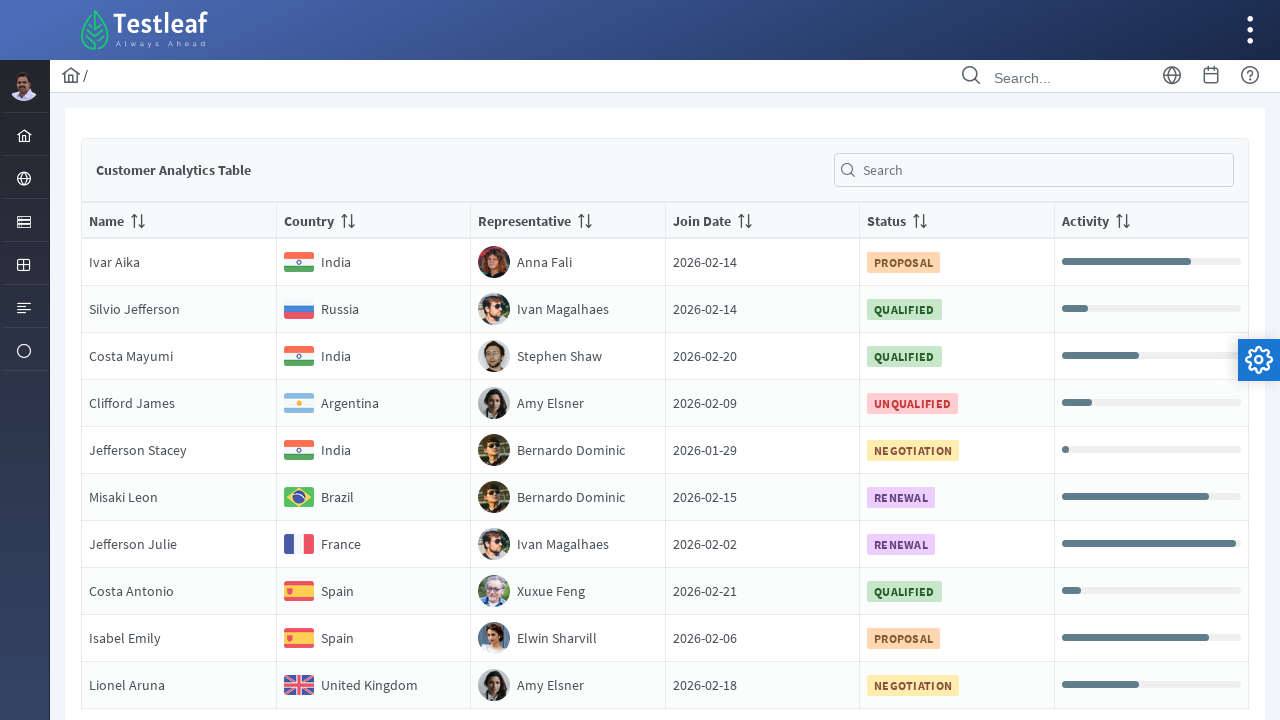

Verified text content accessibility for row 8, column 3
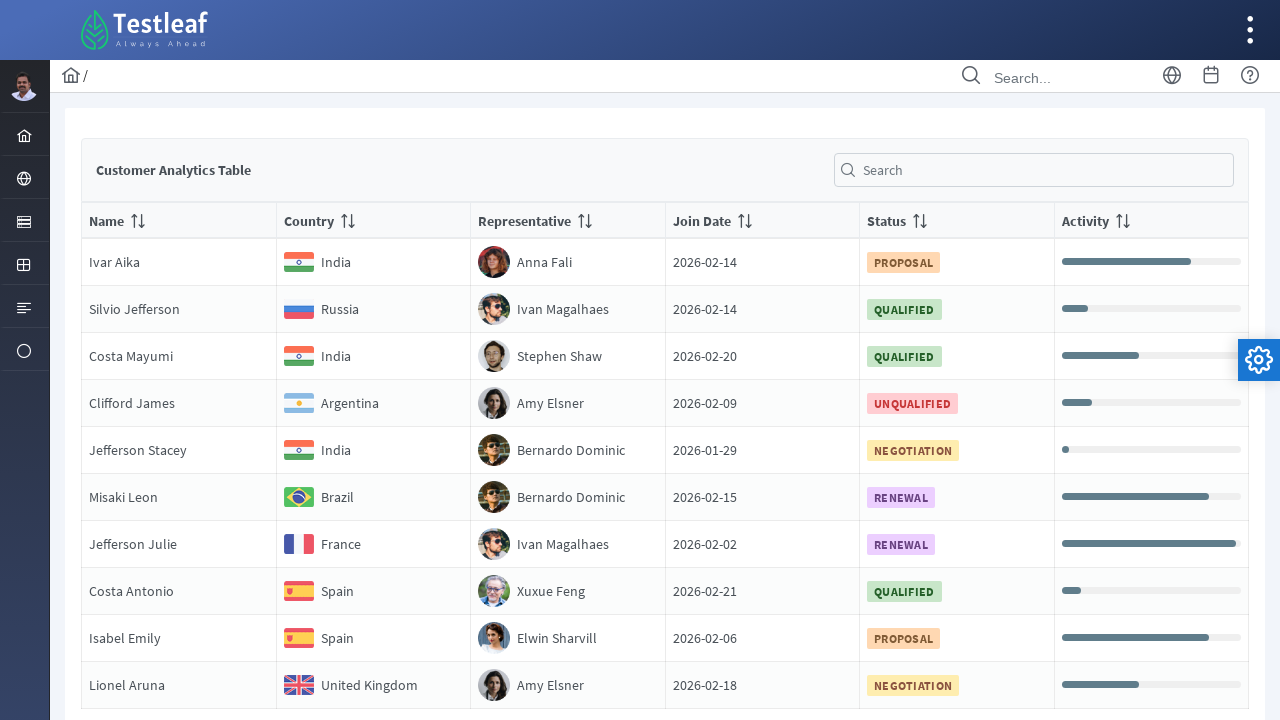

Verified text content accessibility for row 8, column 4
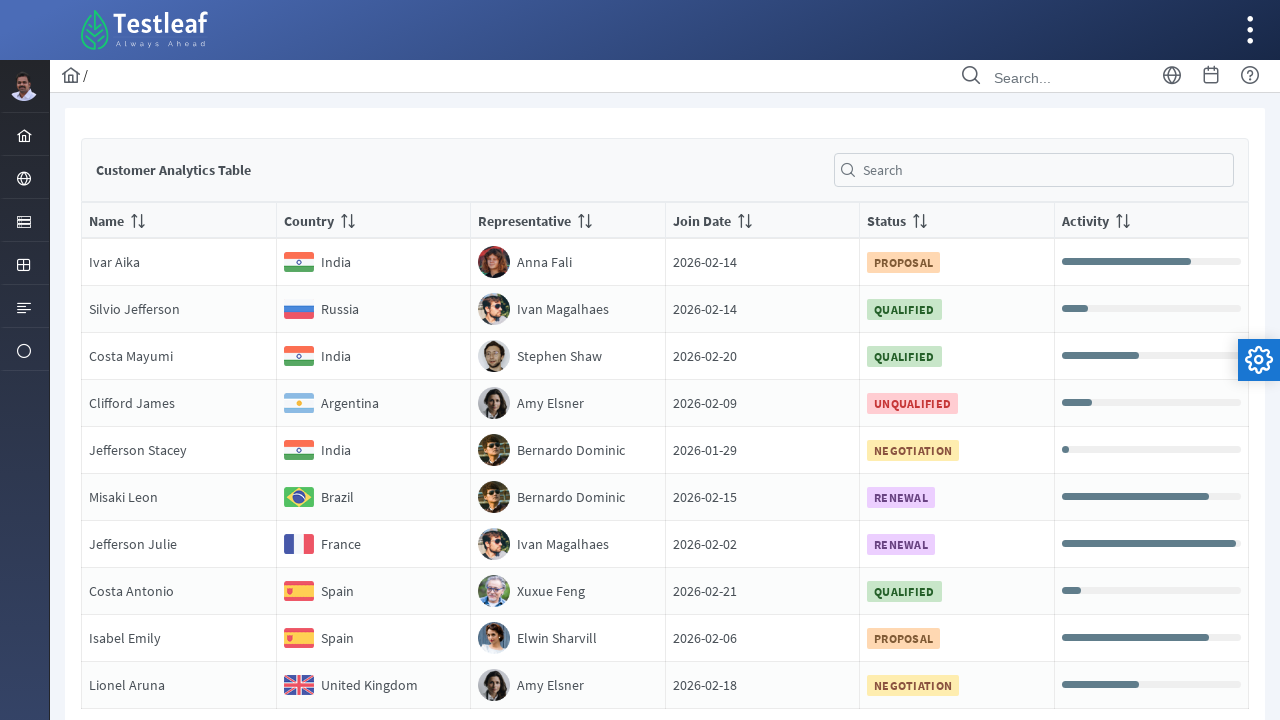

Verified text content accessibility for row 8, column 5
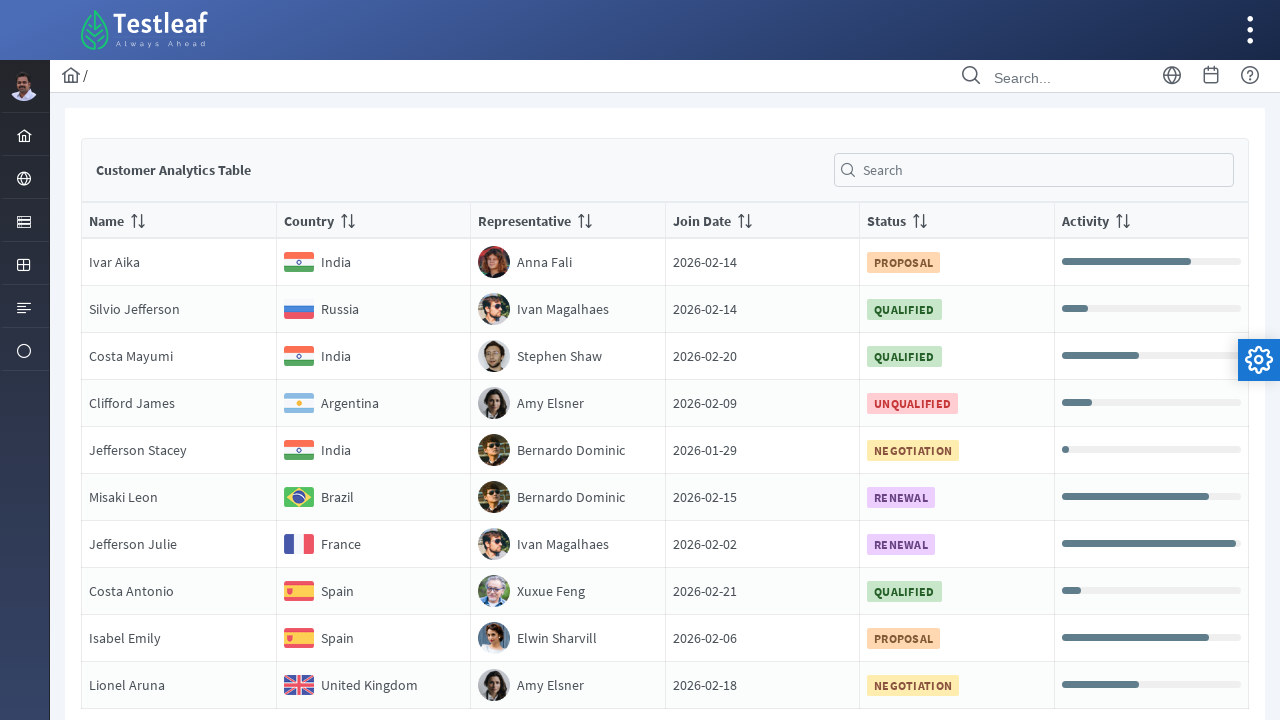

Verified text content accessibility for row 8, column 6
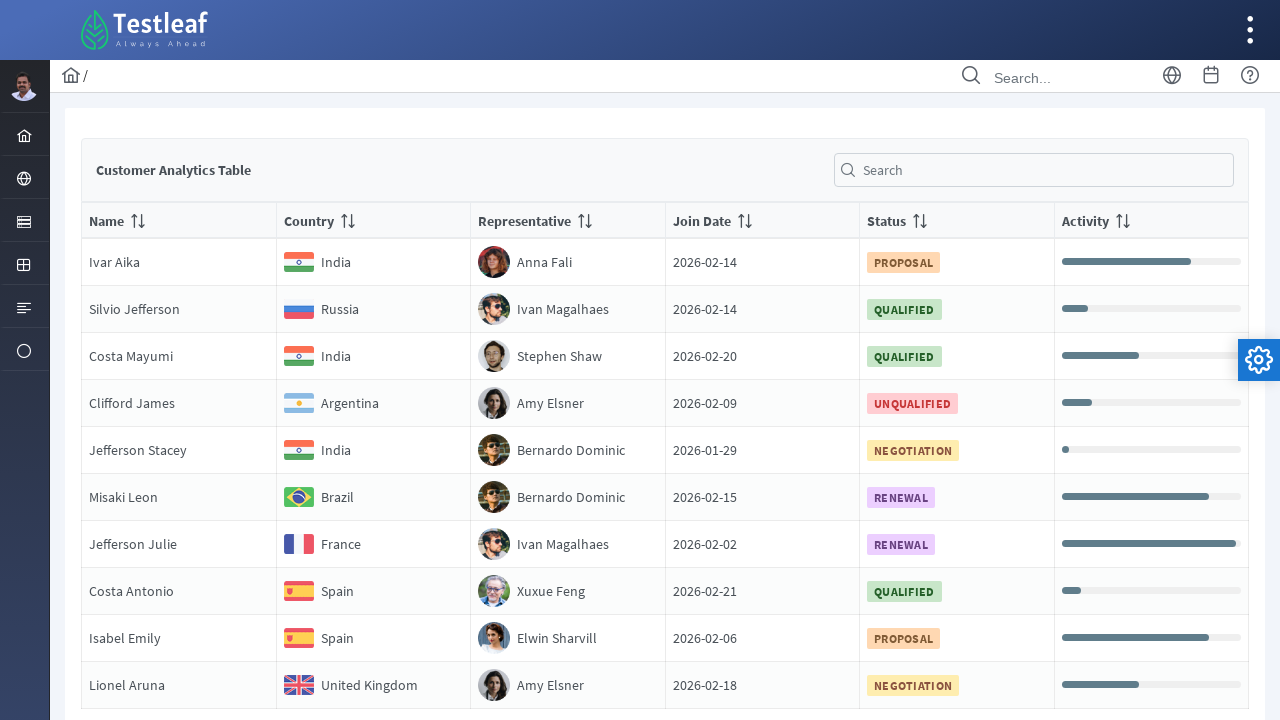

Retrieved 6 columns from row 9
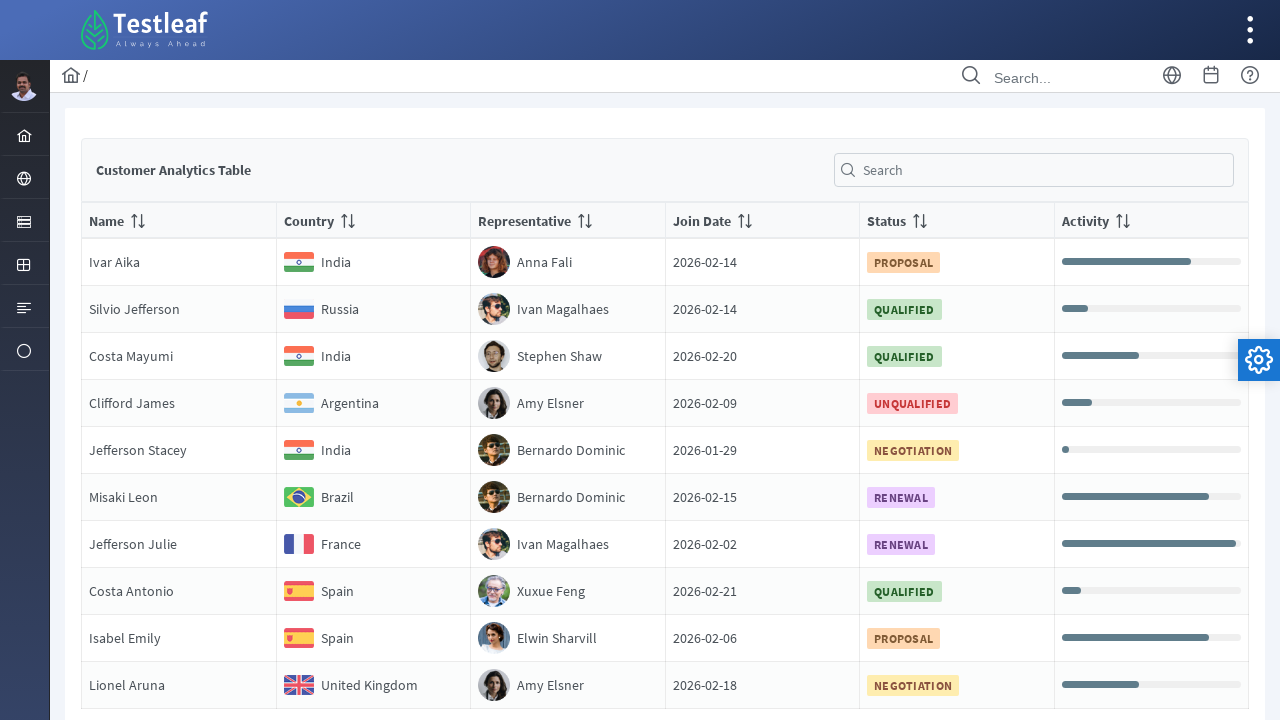

Verified text content accessibility for row 9, column 1
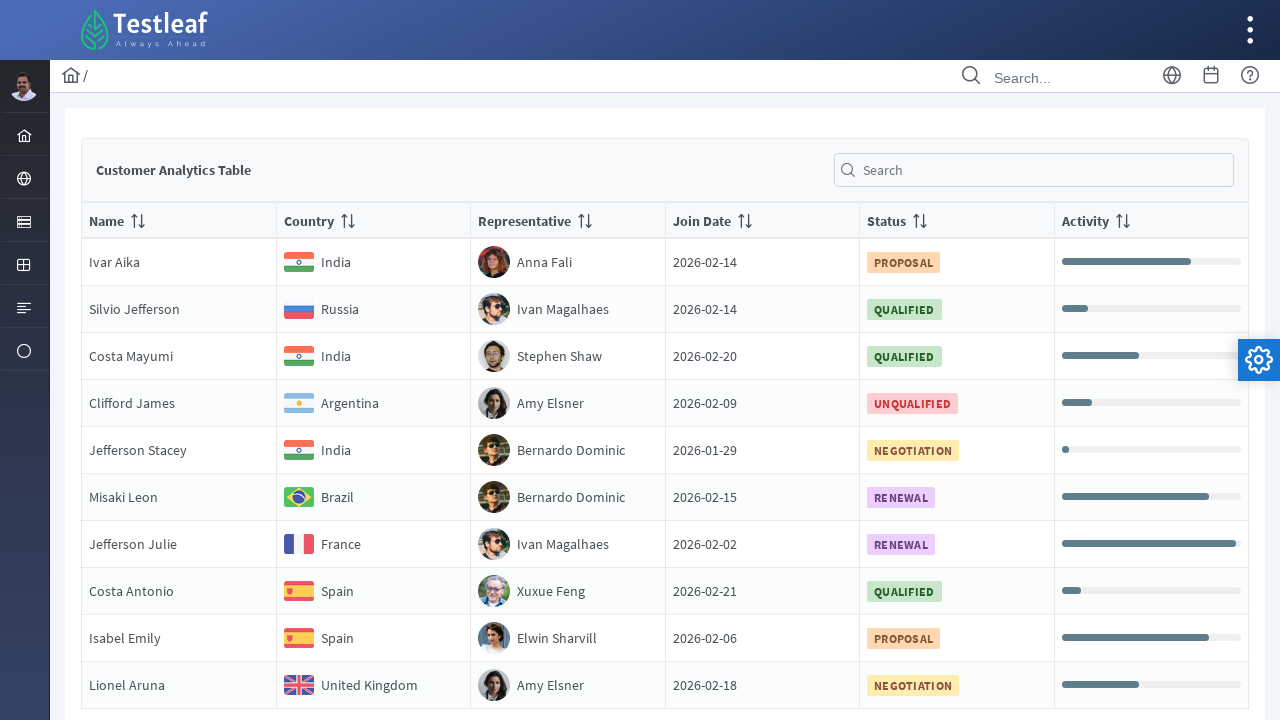

Verified text content accessibility for row 9, column 2
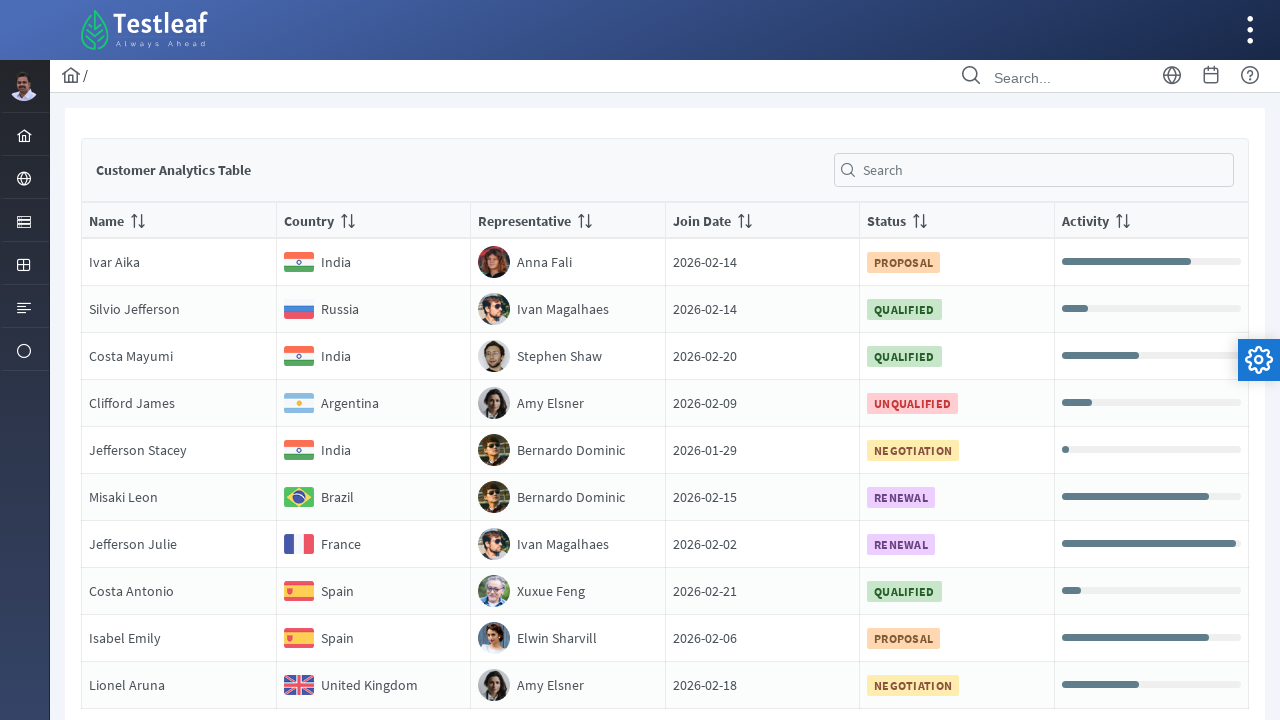

Verified text content accessibility for row 9, column 3
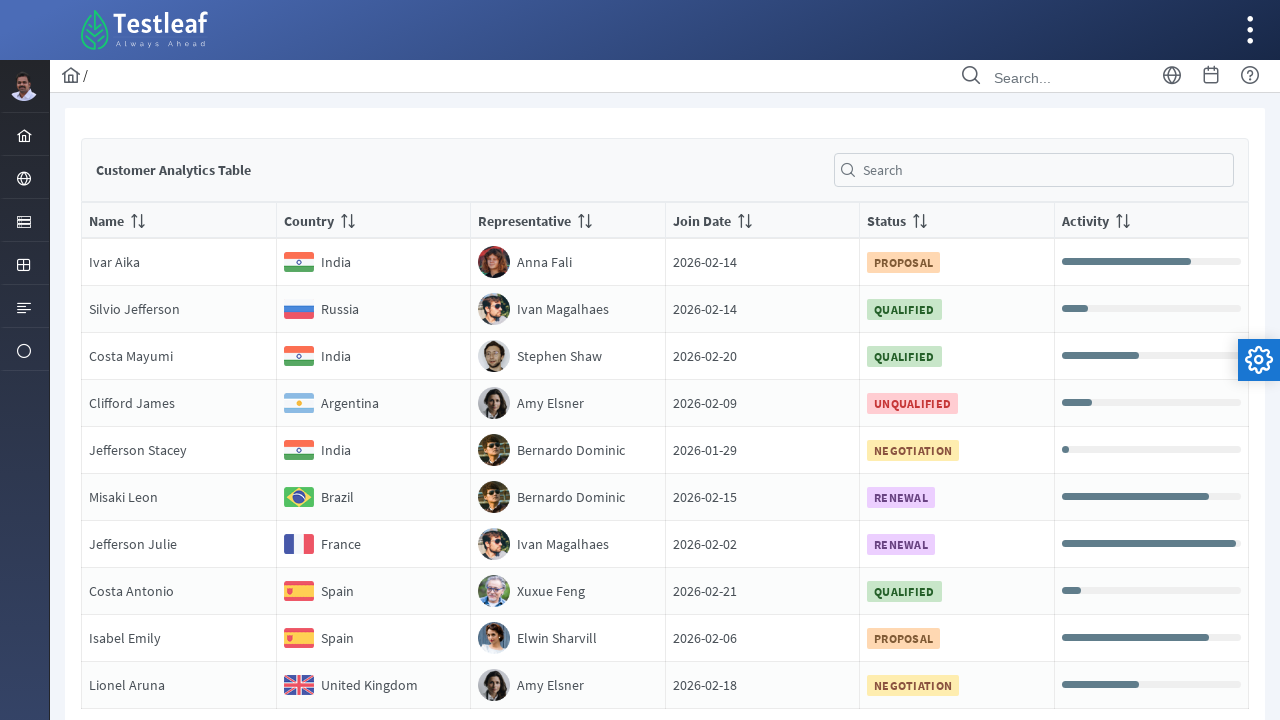

Verified text content accessibility for row 9, column 4
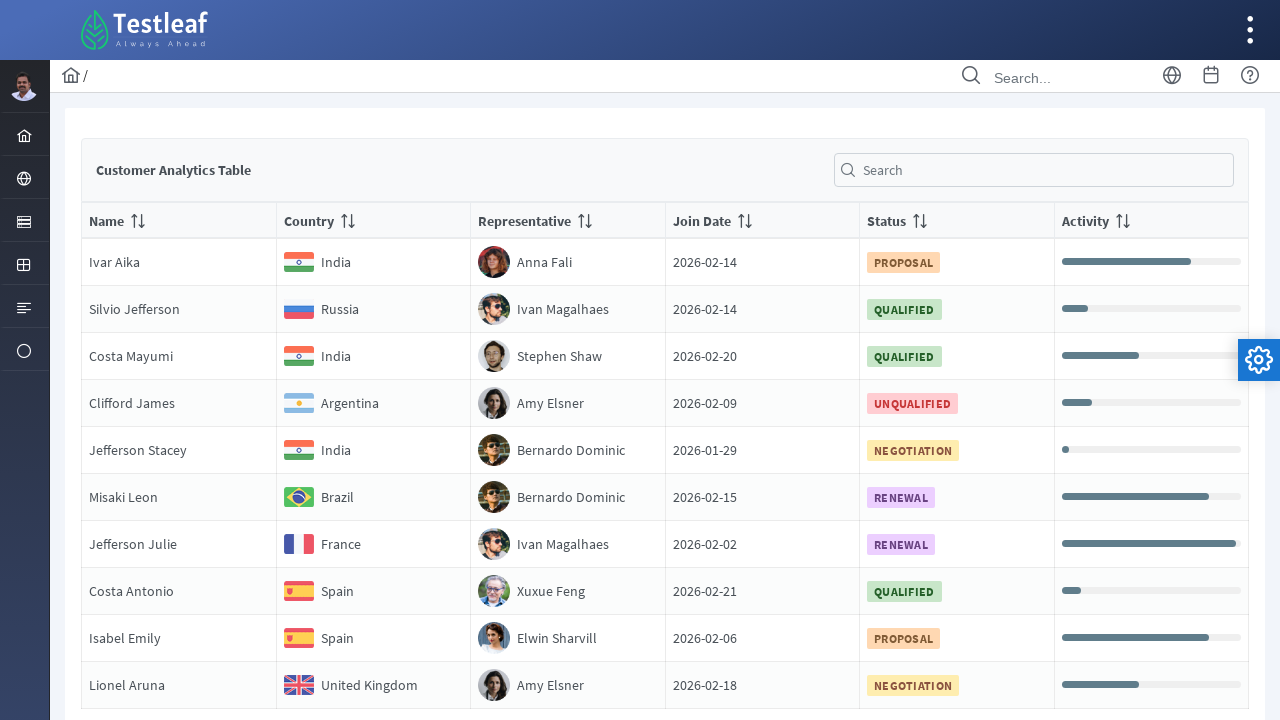

Verified text content accessibility for row 9, column 5
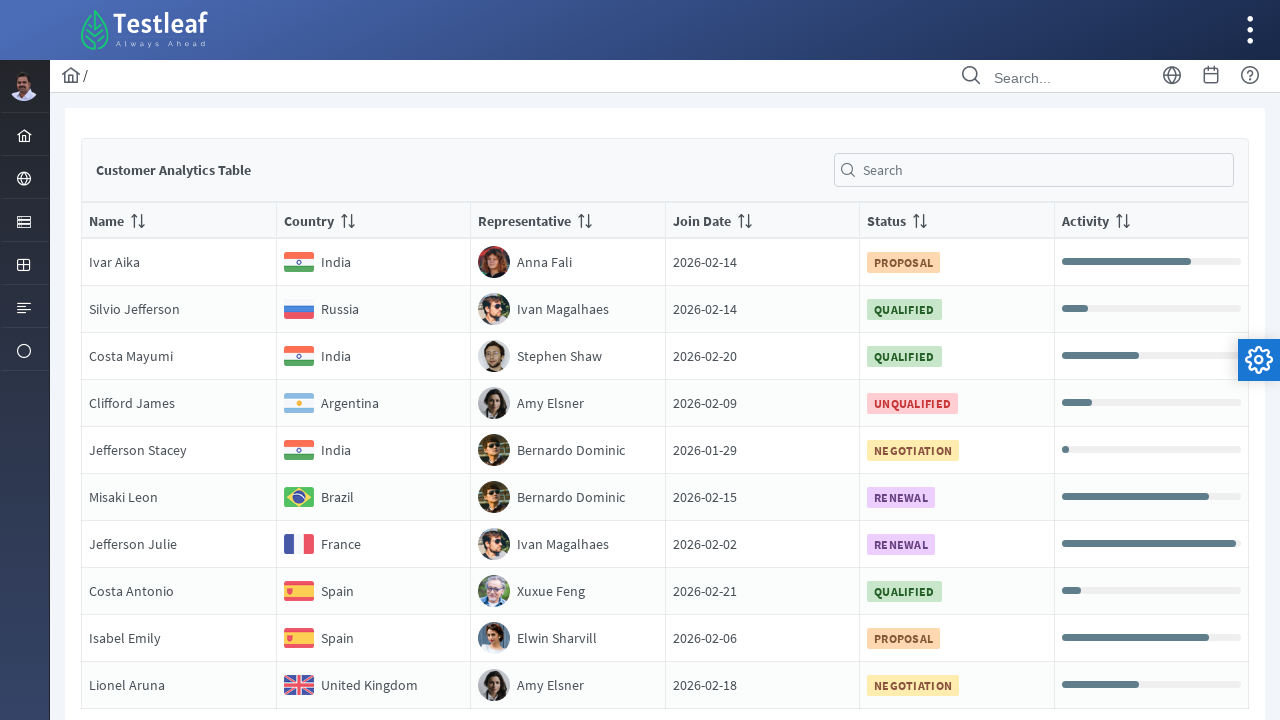

Verified text content accessibility for row 9, column 6
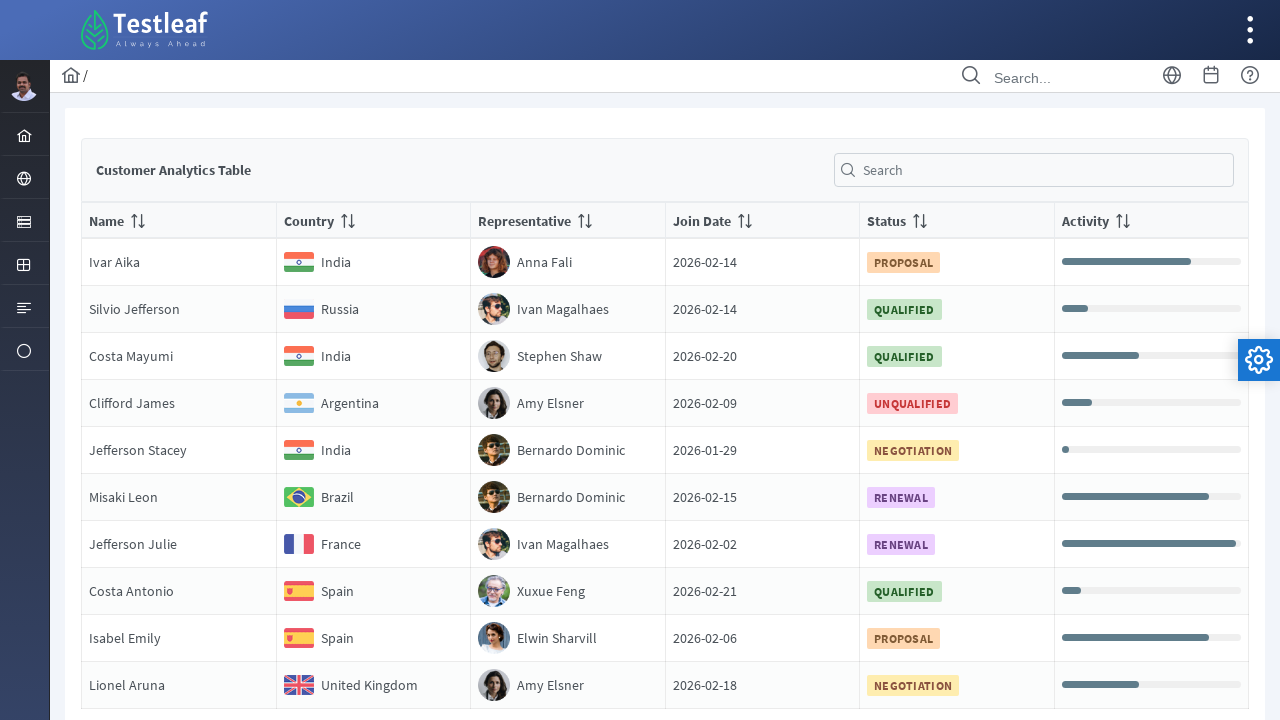

Retrieved 6 columns from row 10
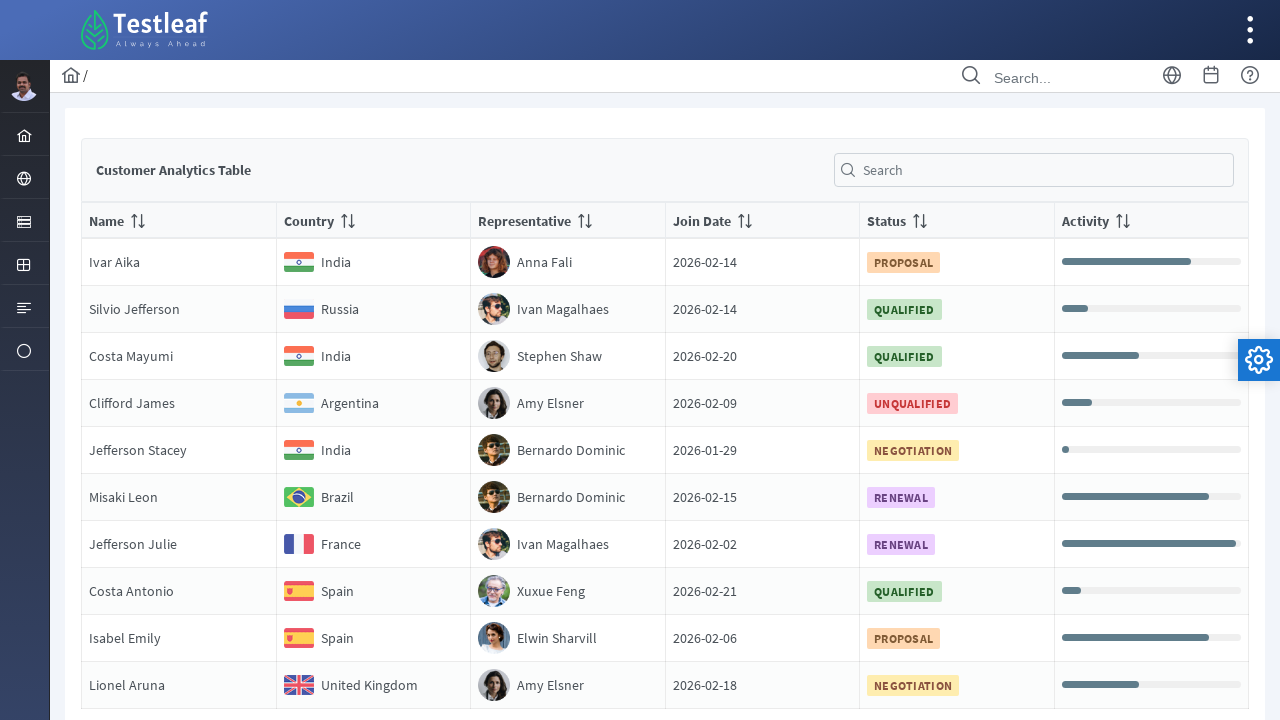

Verified text content accessibility for row 10, column 1
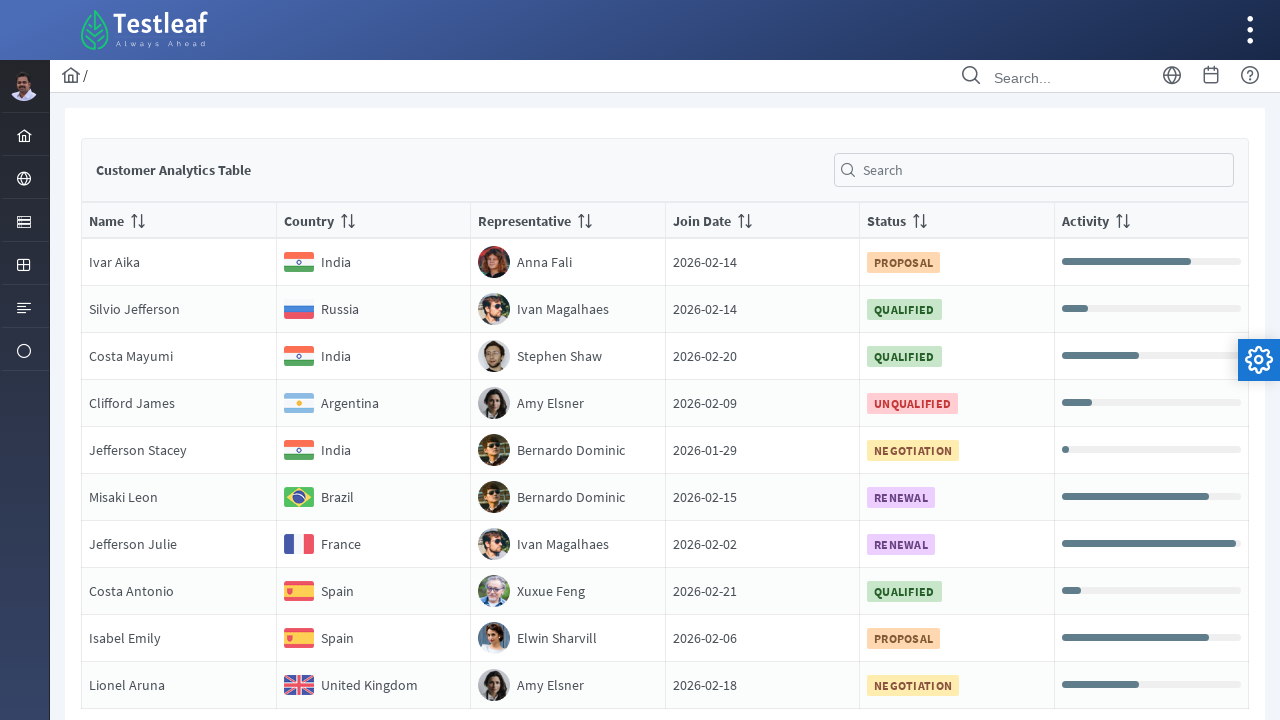

Verified text content accessibility for row 10, column 2
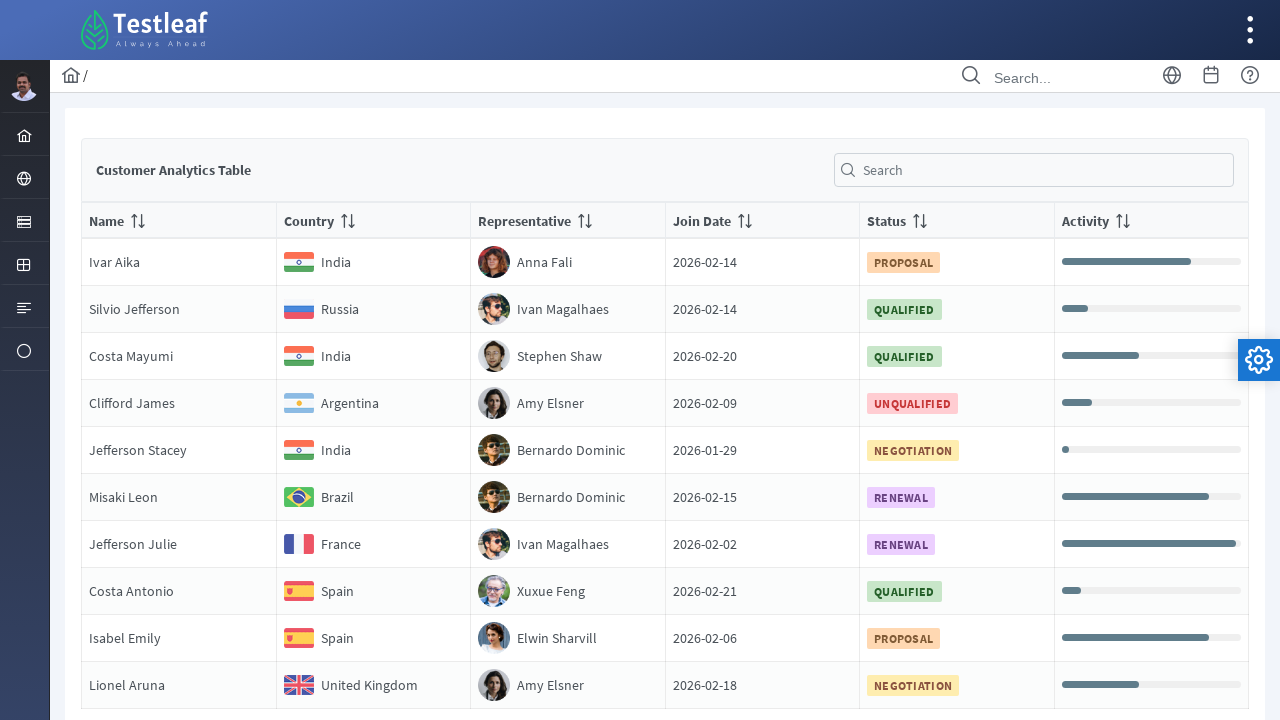

Verified text content accessibility for row 10, column 3
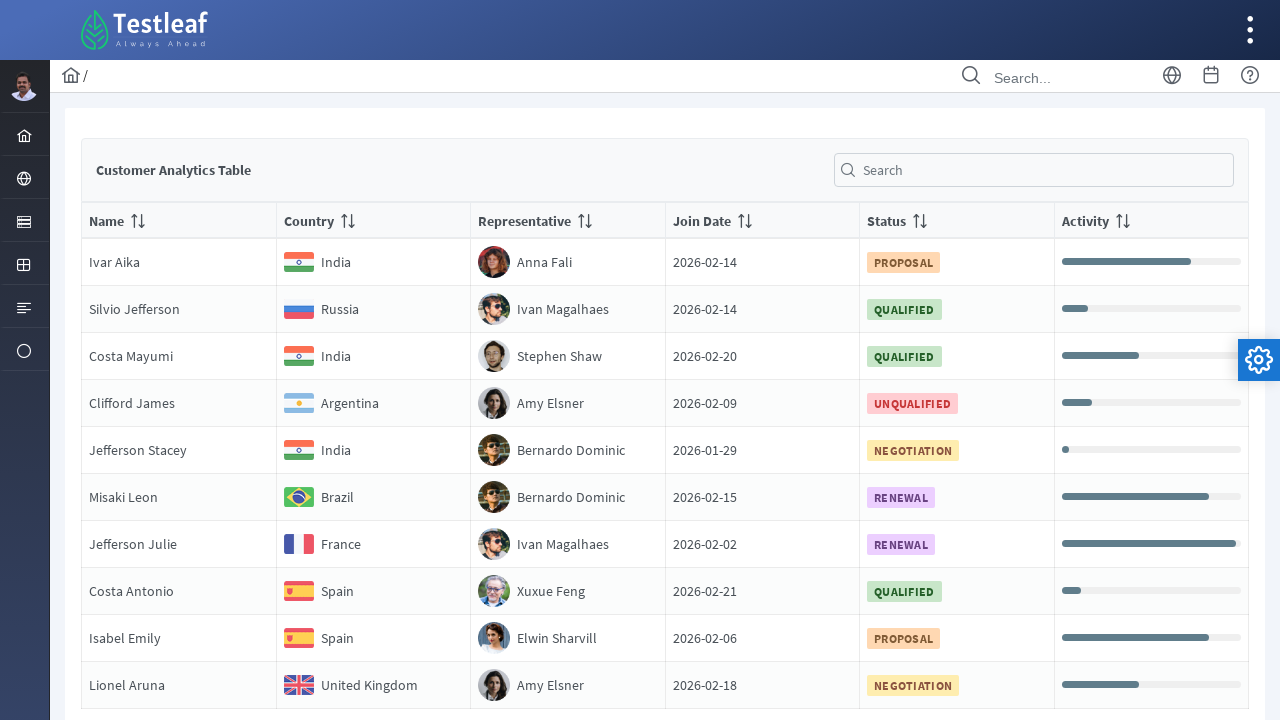

Verified text content accessibility for row 10, column 4
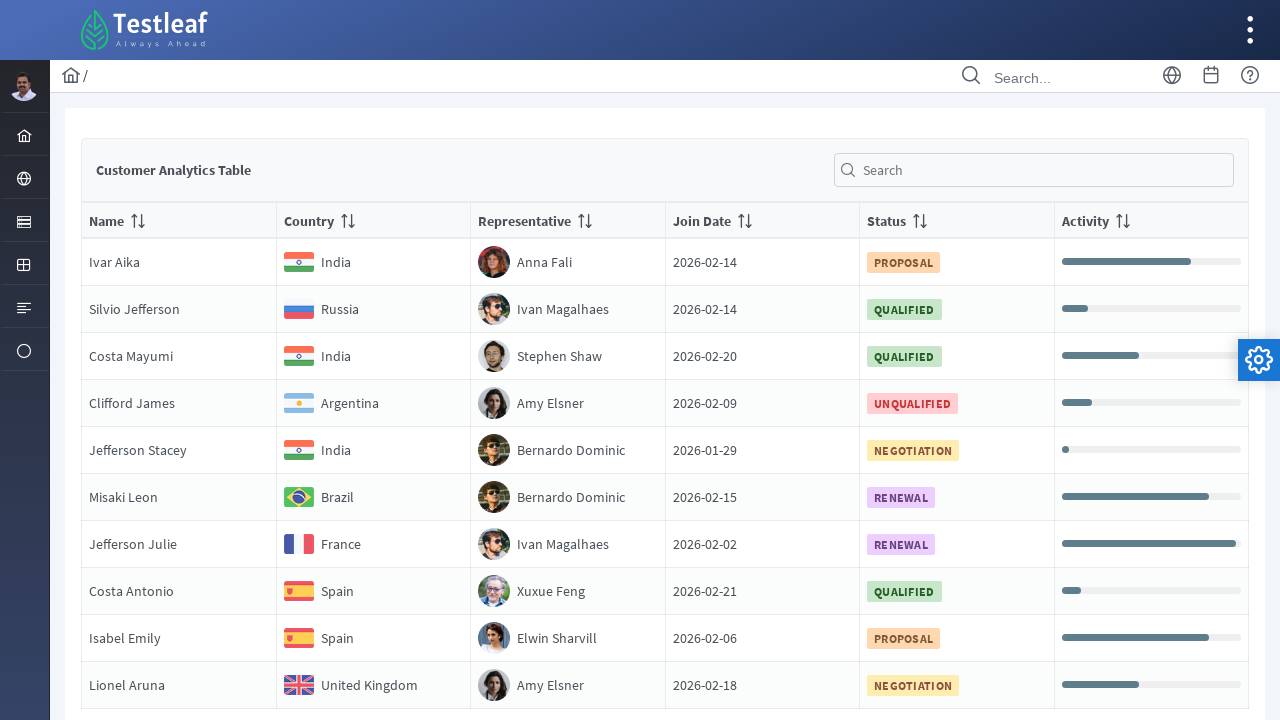

Verified text content accessibility for row 10, column 5
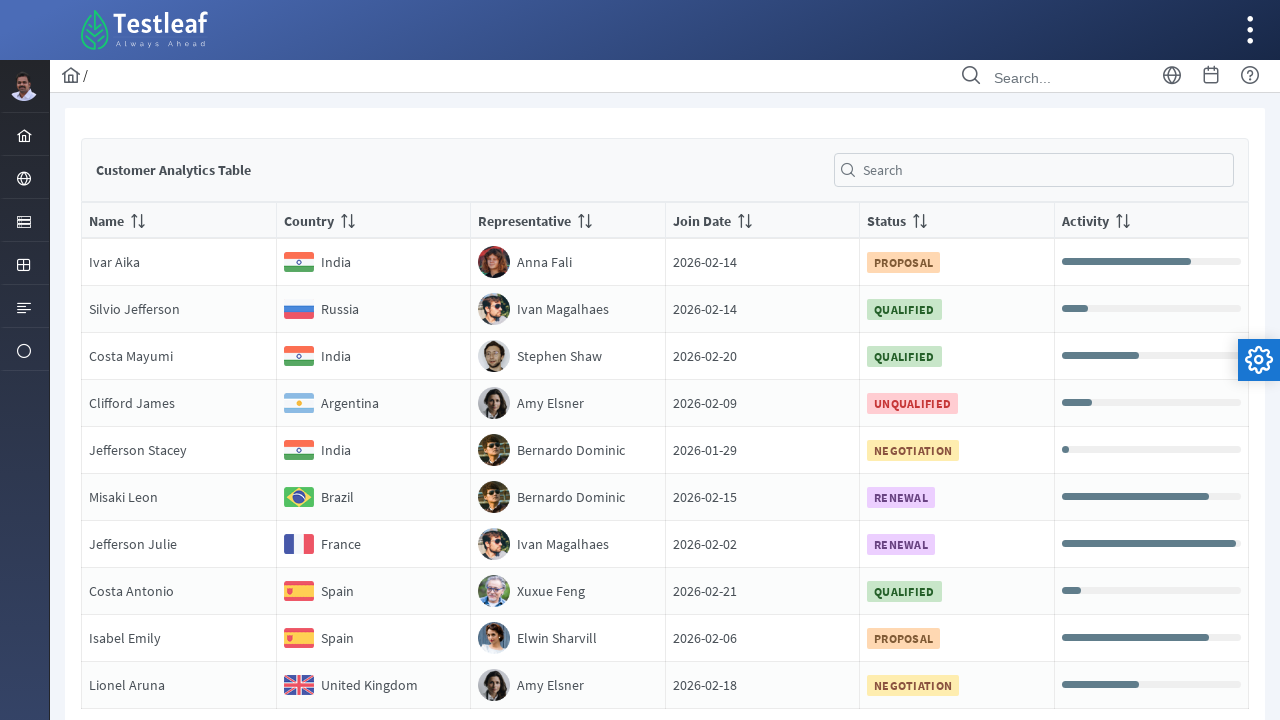

Verified text content accessibility for row 10, column 6
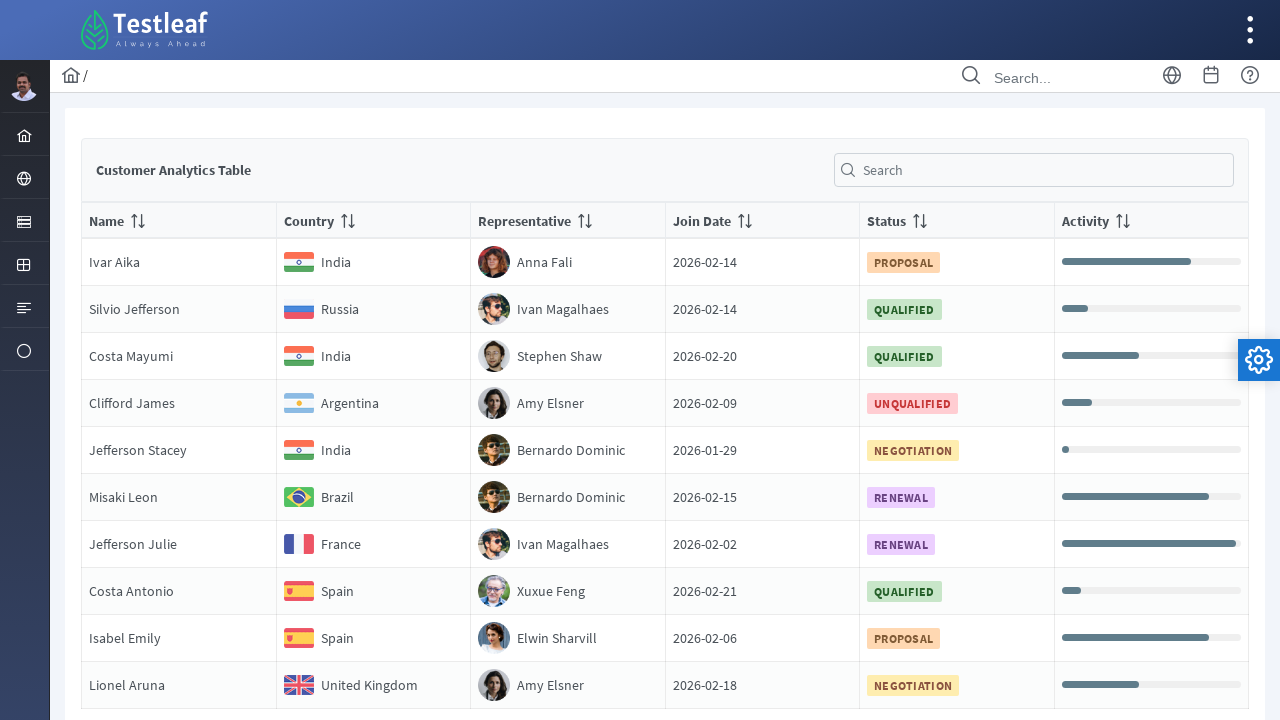

Retrieved 6 columns from row 11
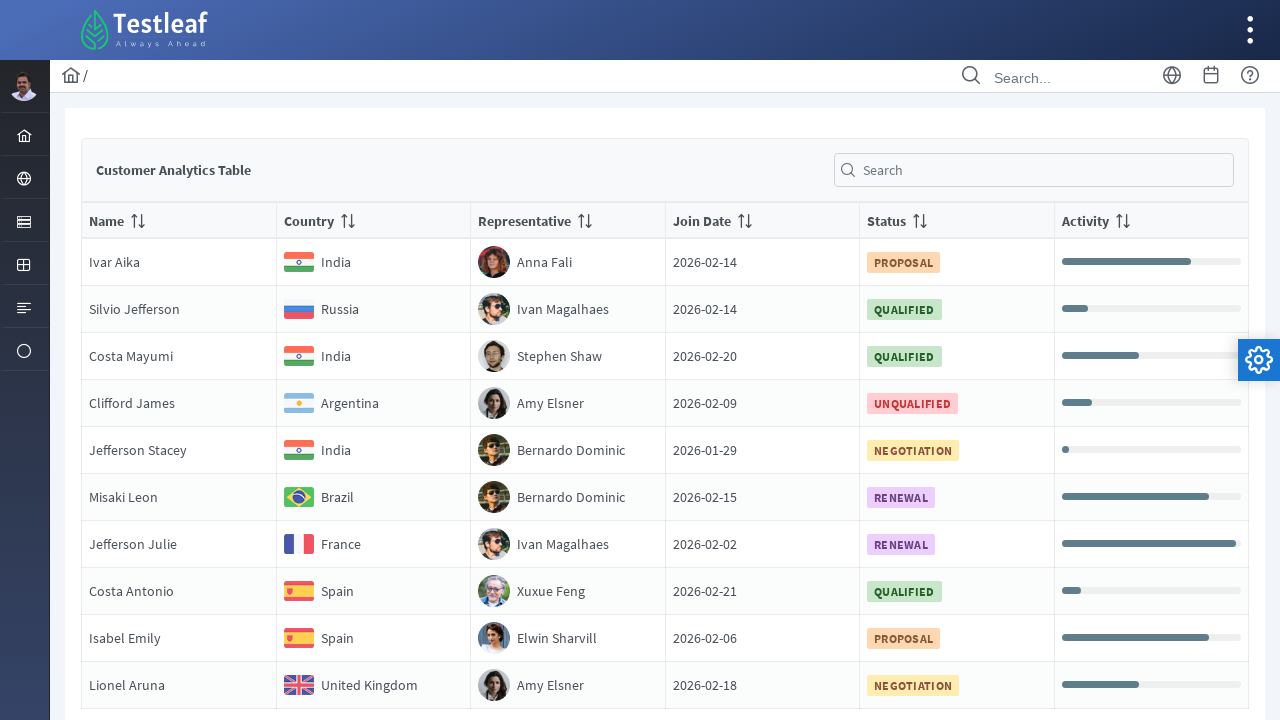

Verified text content accessibility for row 11, column 1
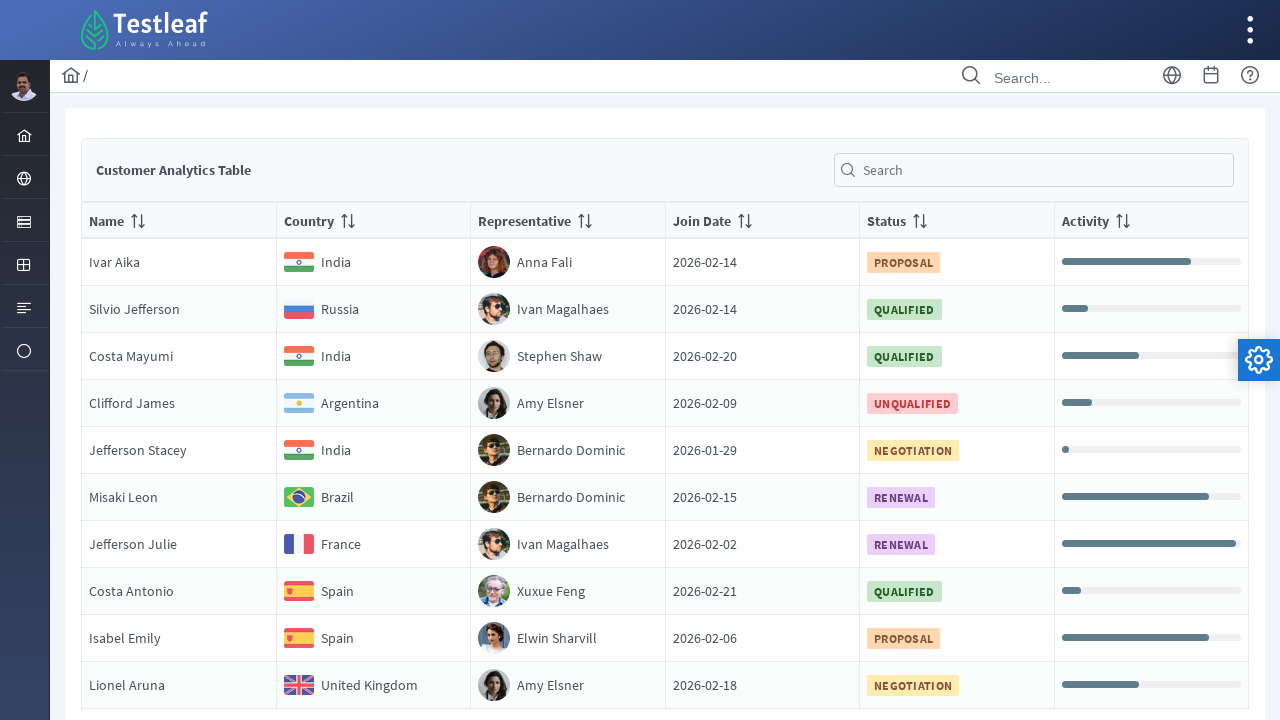

Verified text content accessibility for row 11, column 2
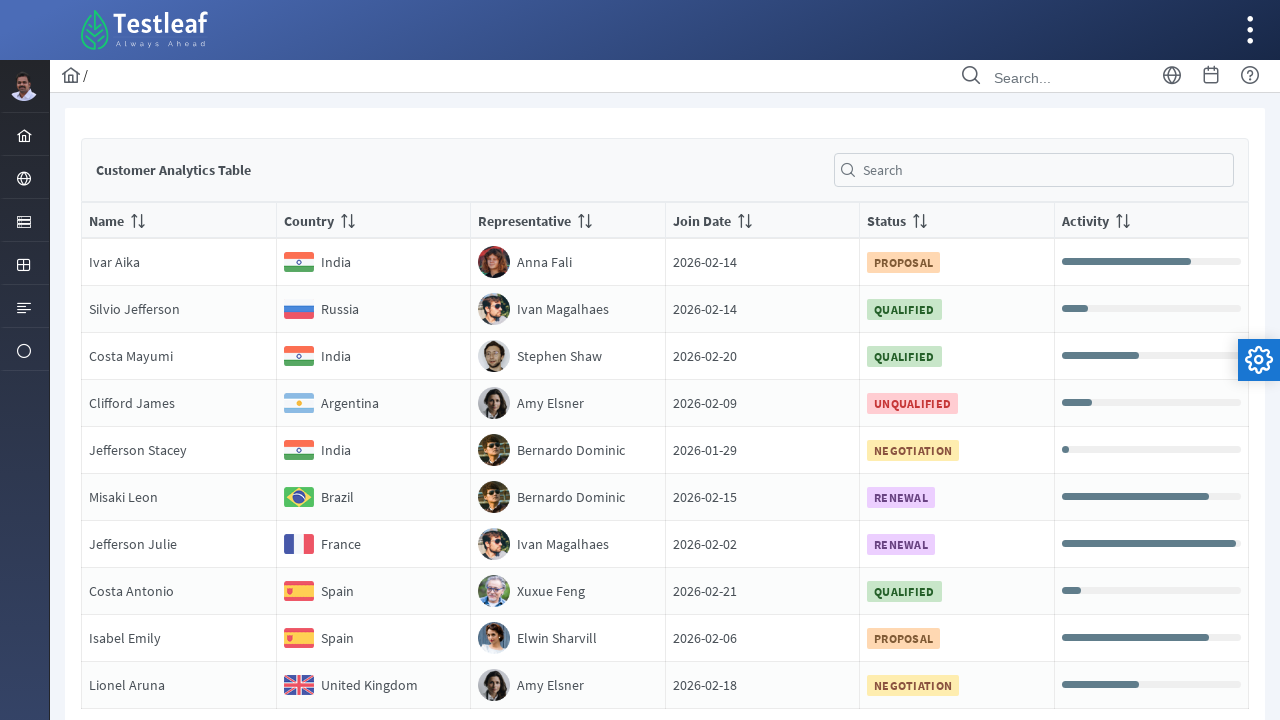

Verified text content accessibility for row 11, column 3
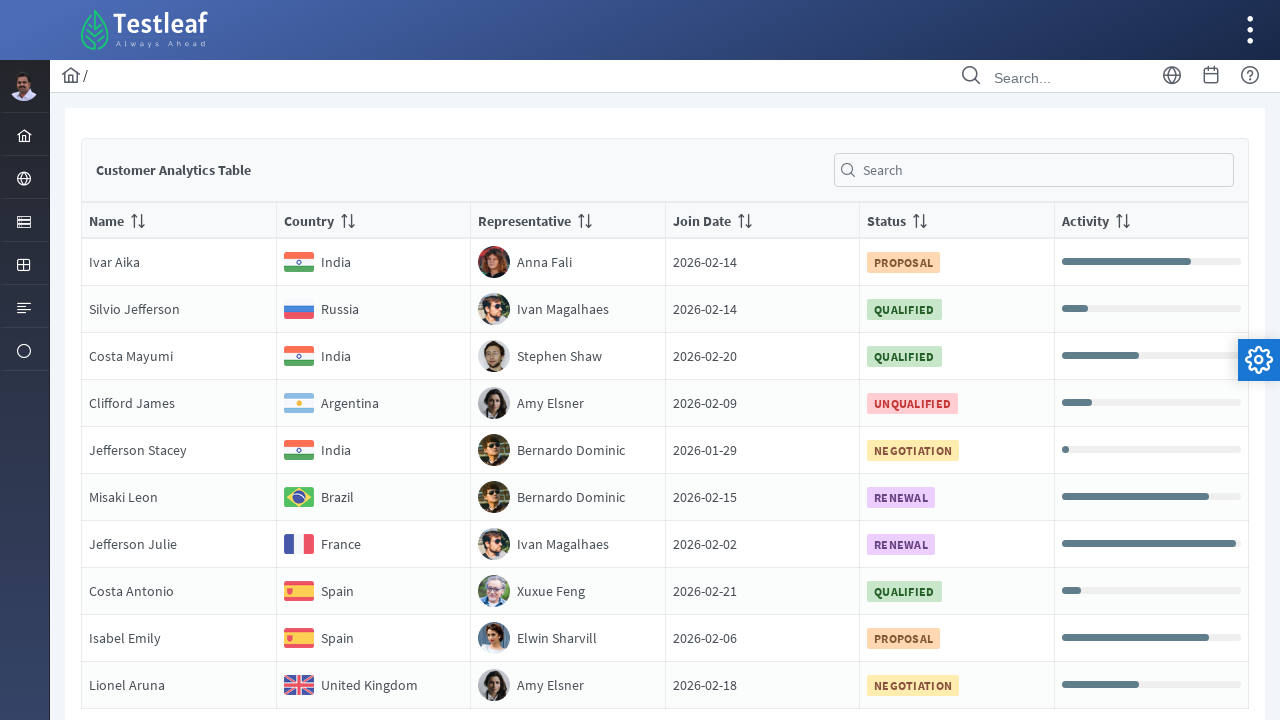

Verified text content accessibility for row 11, column 4
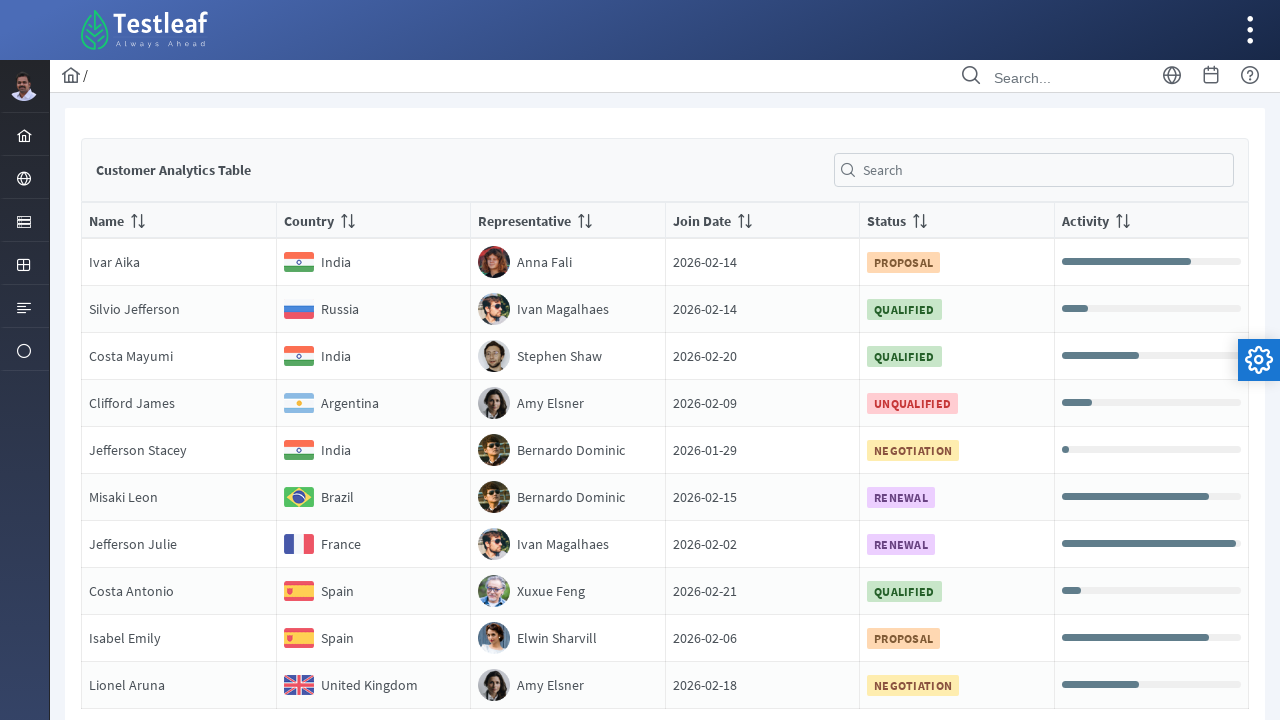

Verified text content accessibility for row 11, column 5
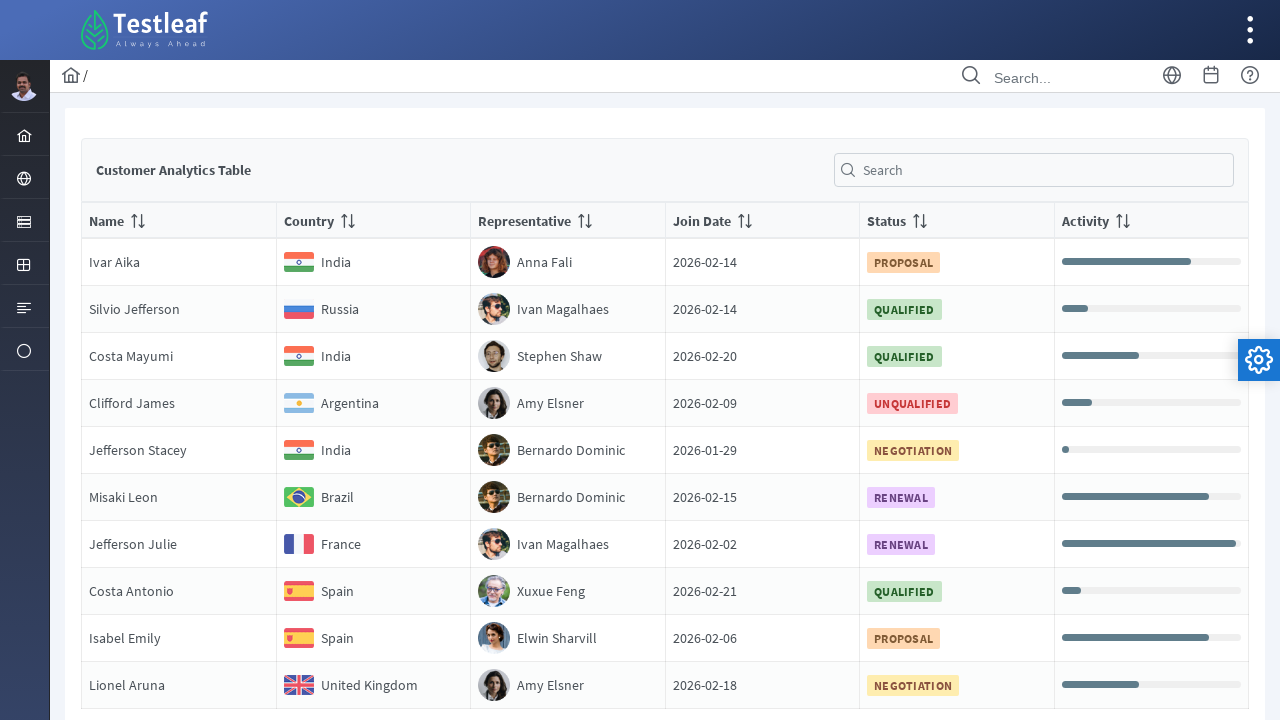

Verified text content accessibility for row 11, column 6
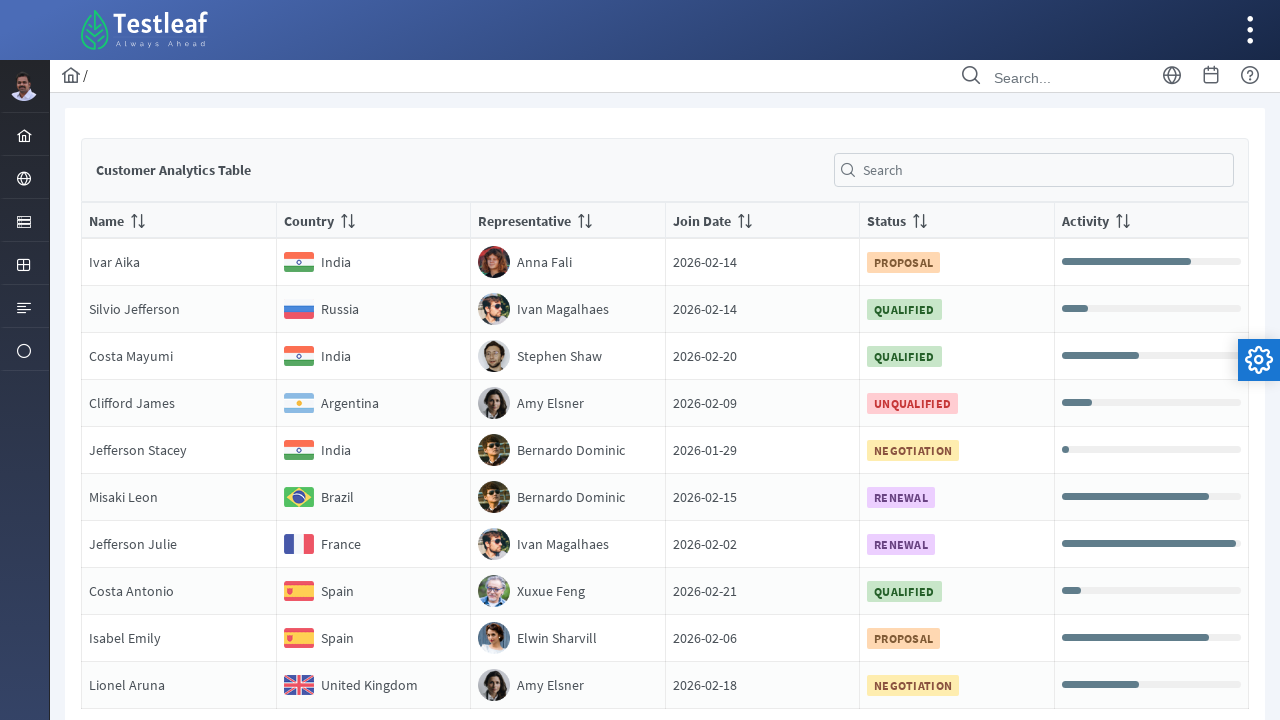

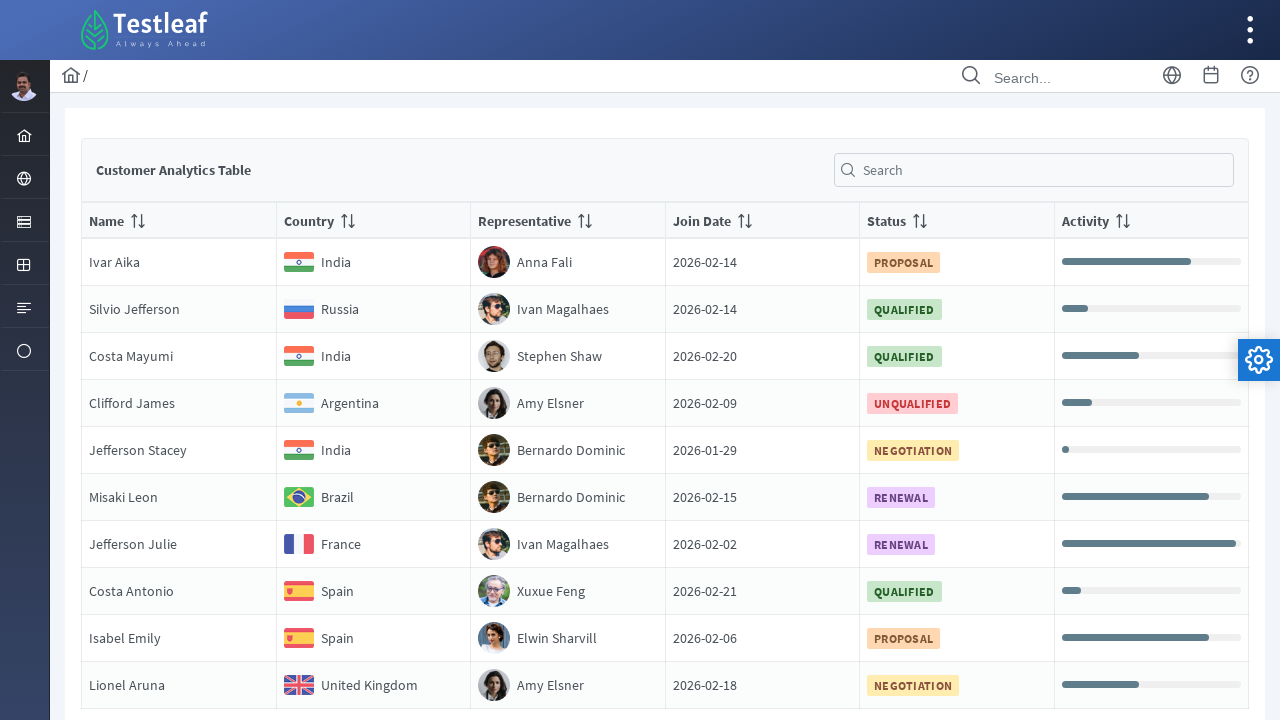